Tests filling a large form by entering the same value in all input fields and clicking the submit button

Starting URL: http://suninjuly.github.io/huge_form.html

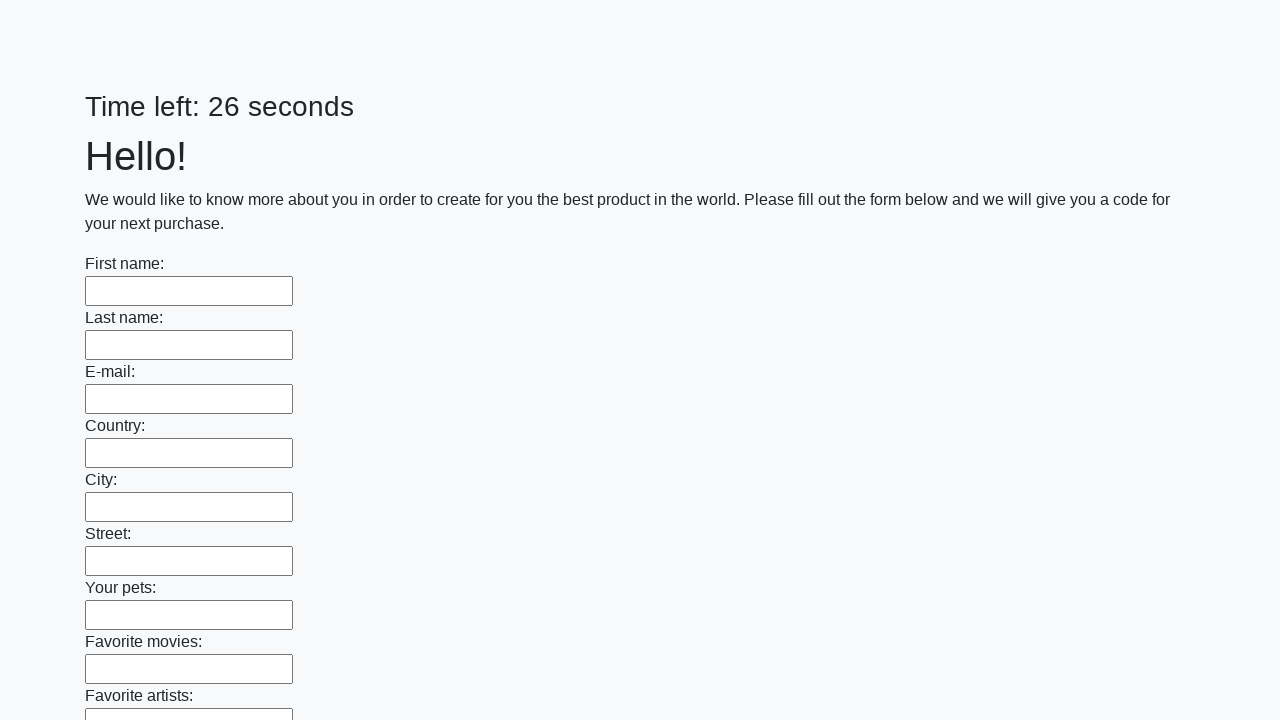

Navigated to huge form page
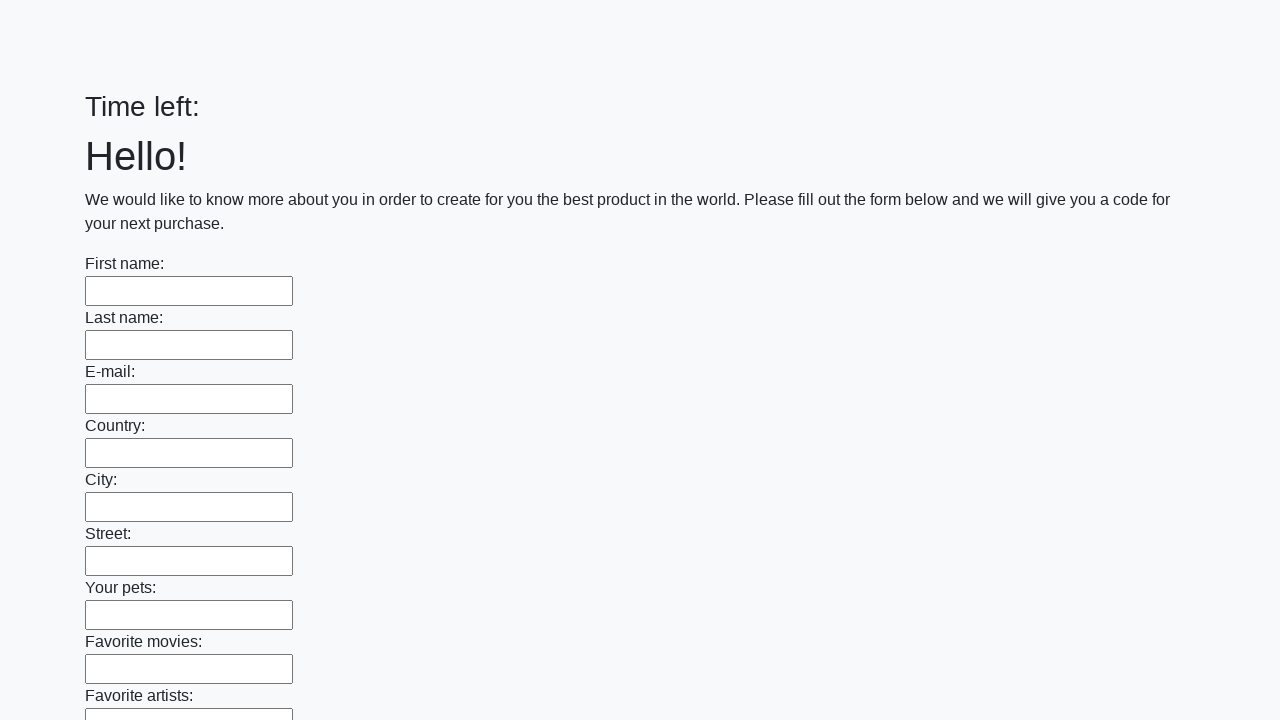

Filled input field with 'qwerty' on input >> nth=0
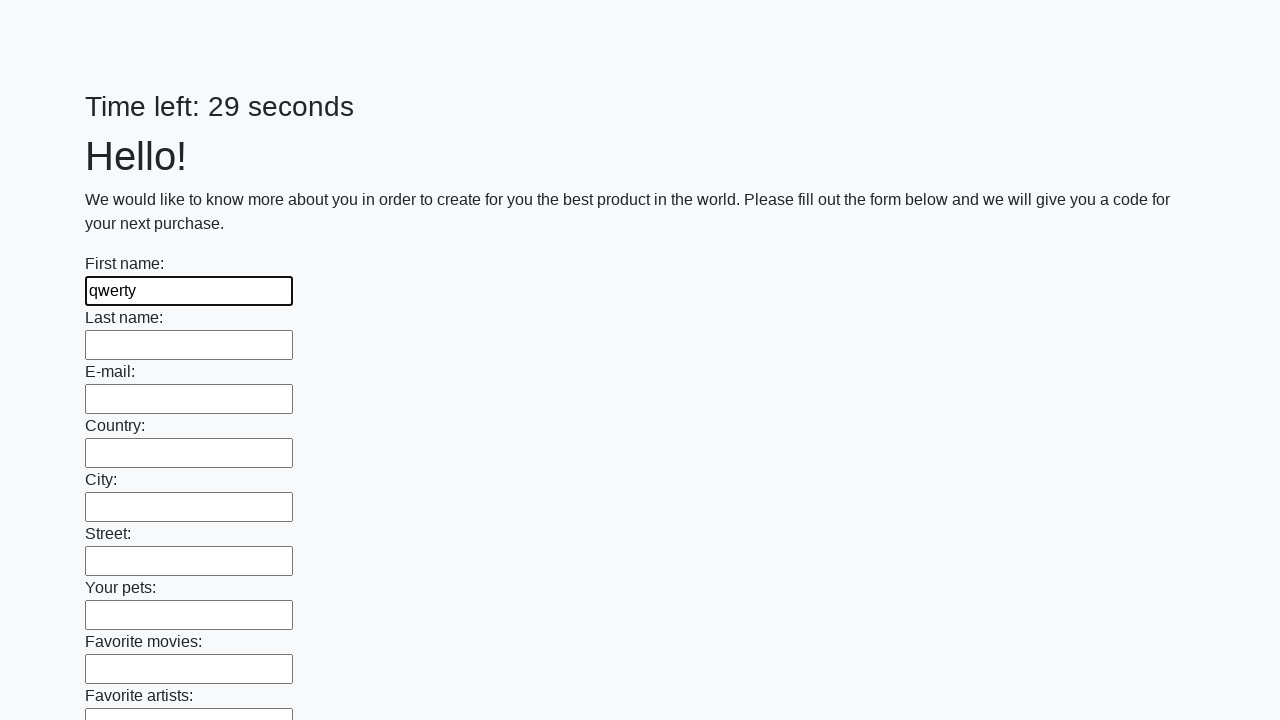

Filled input field with 'qwerty' on input >> nth=1
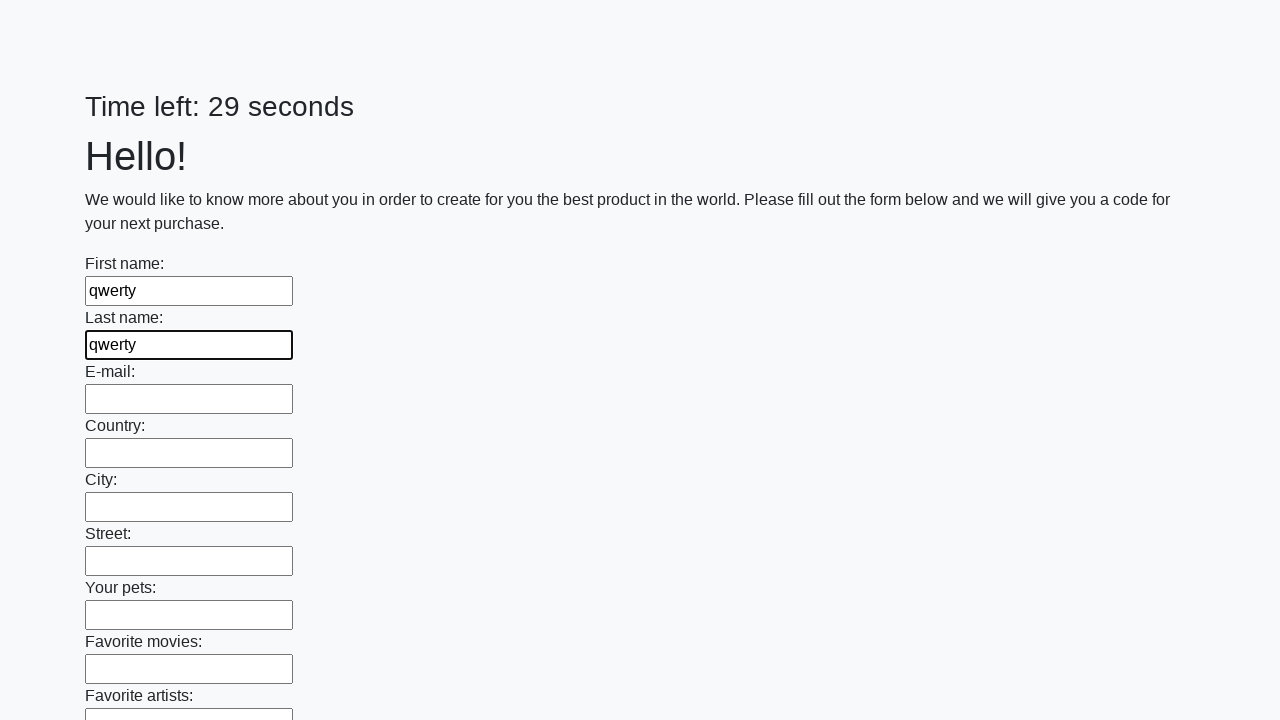

Filled input field with 'qwerty' on input >> nth=2
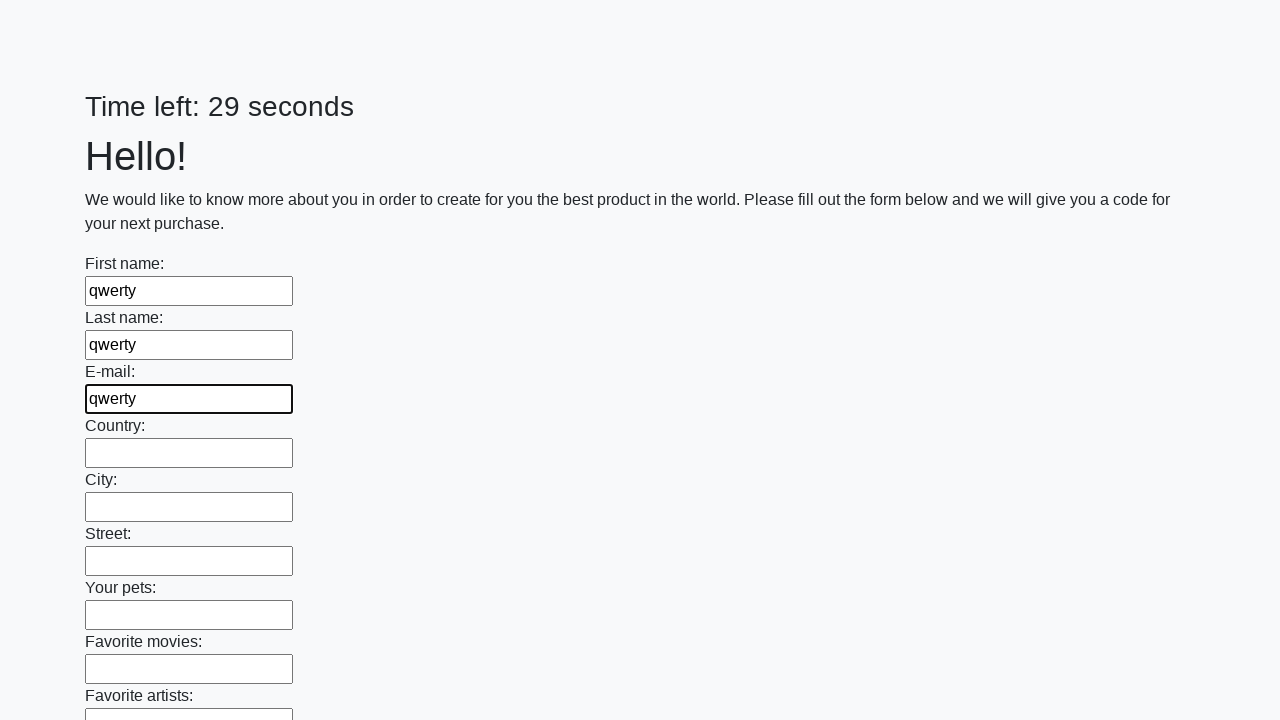

Filled input field with 'qwerty' on input >> nth=3
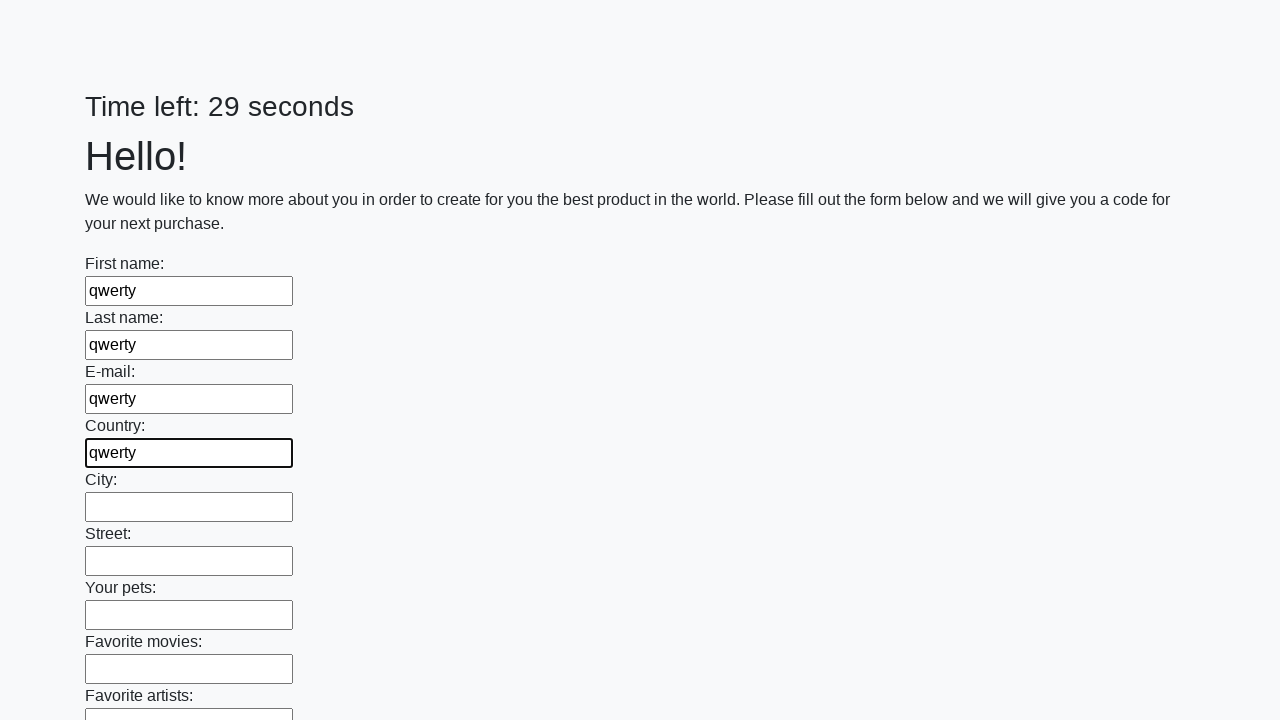

Filled input field with 'qwerty' on input >> nth=4
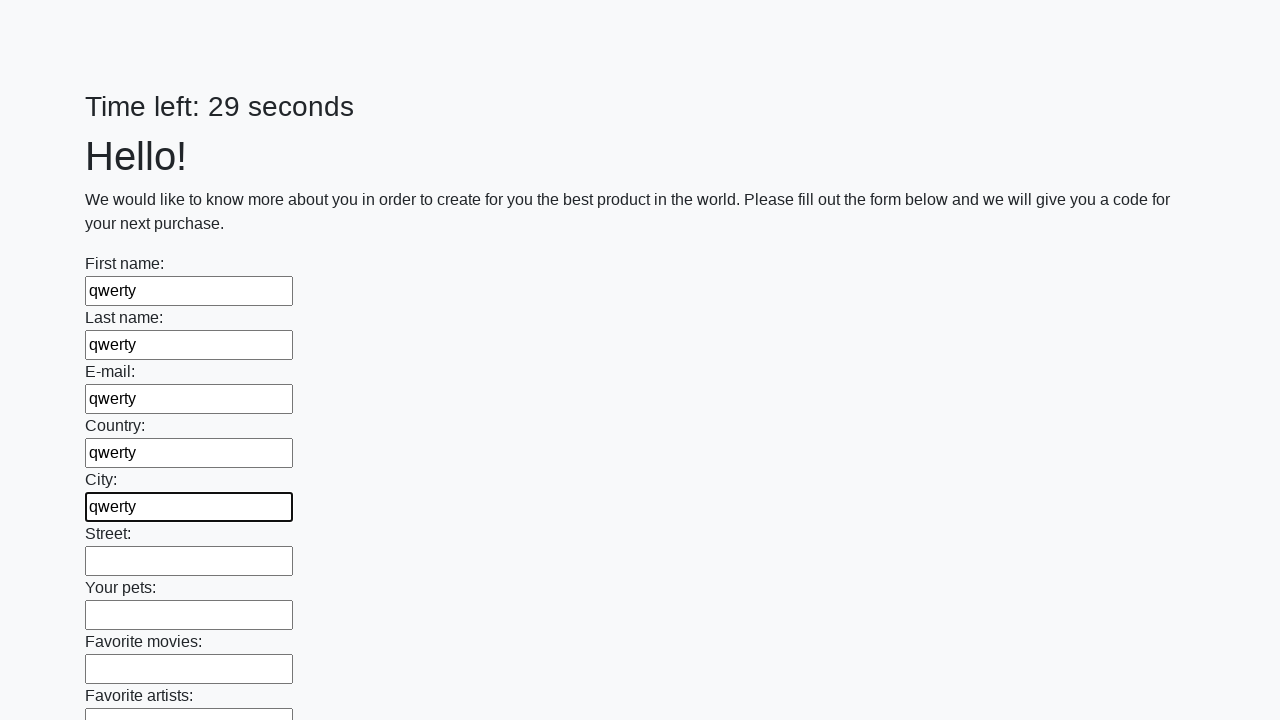

Filled input field with 'qwerty' on input >> nth=5
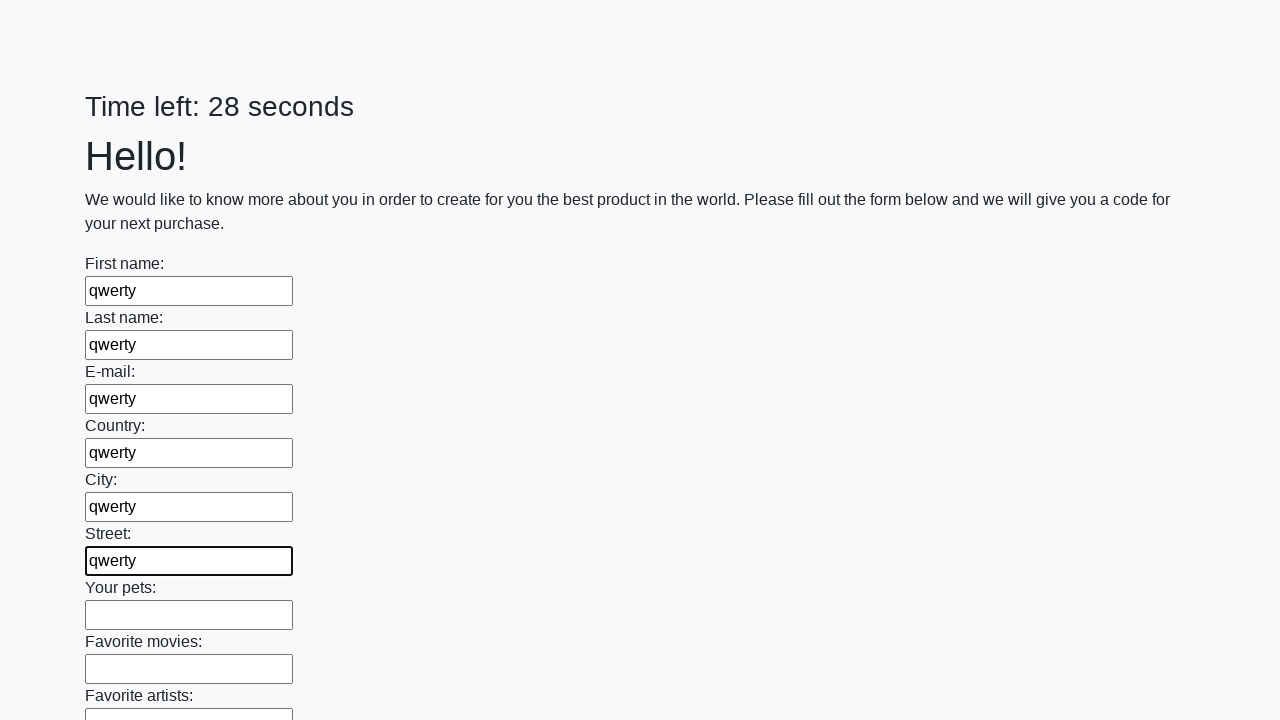

Filled input field with 'qwerty' on input >> nth=6
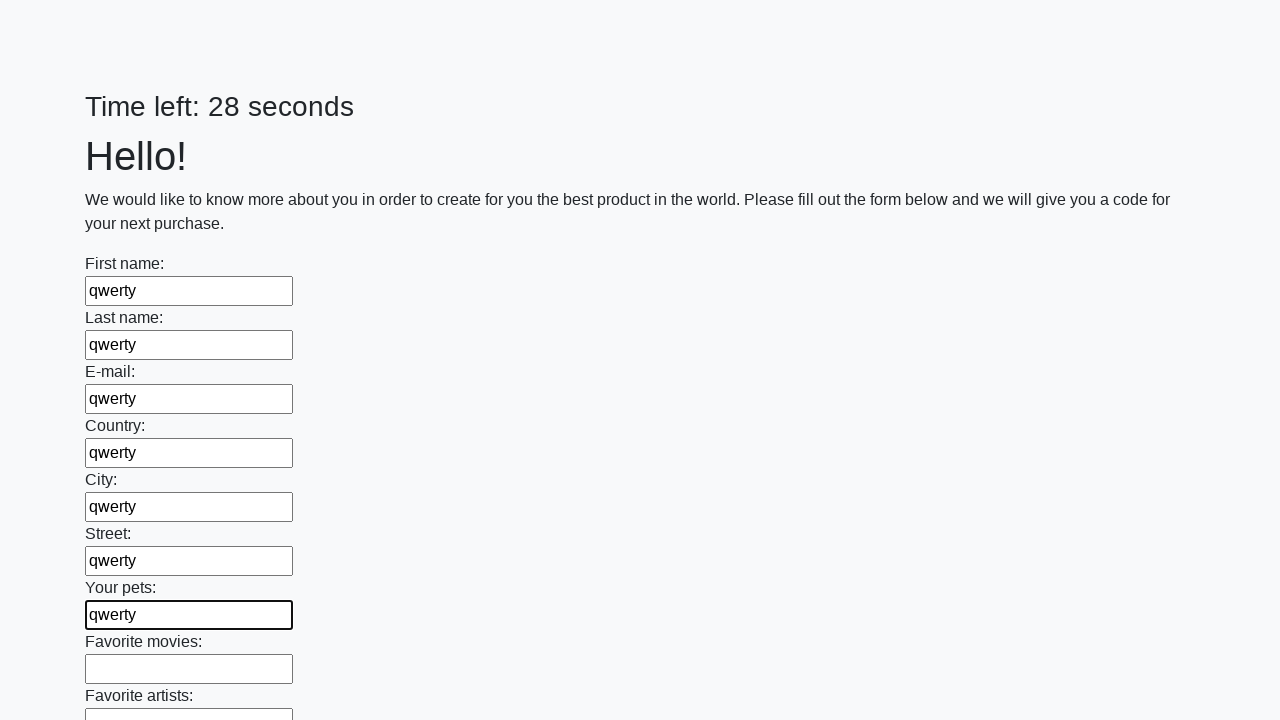

Filled input field with 'qwerty' on input >> nth=7
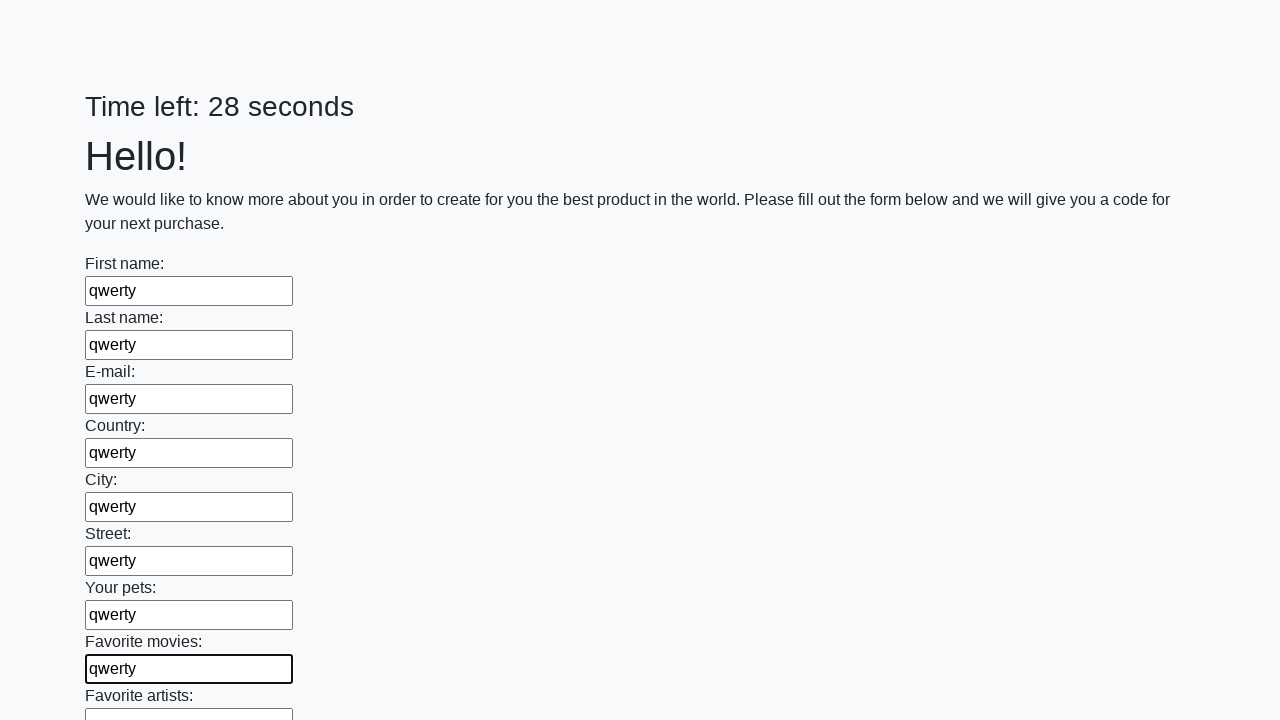

Filled input field with 'qwerty' on input >> nth=8
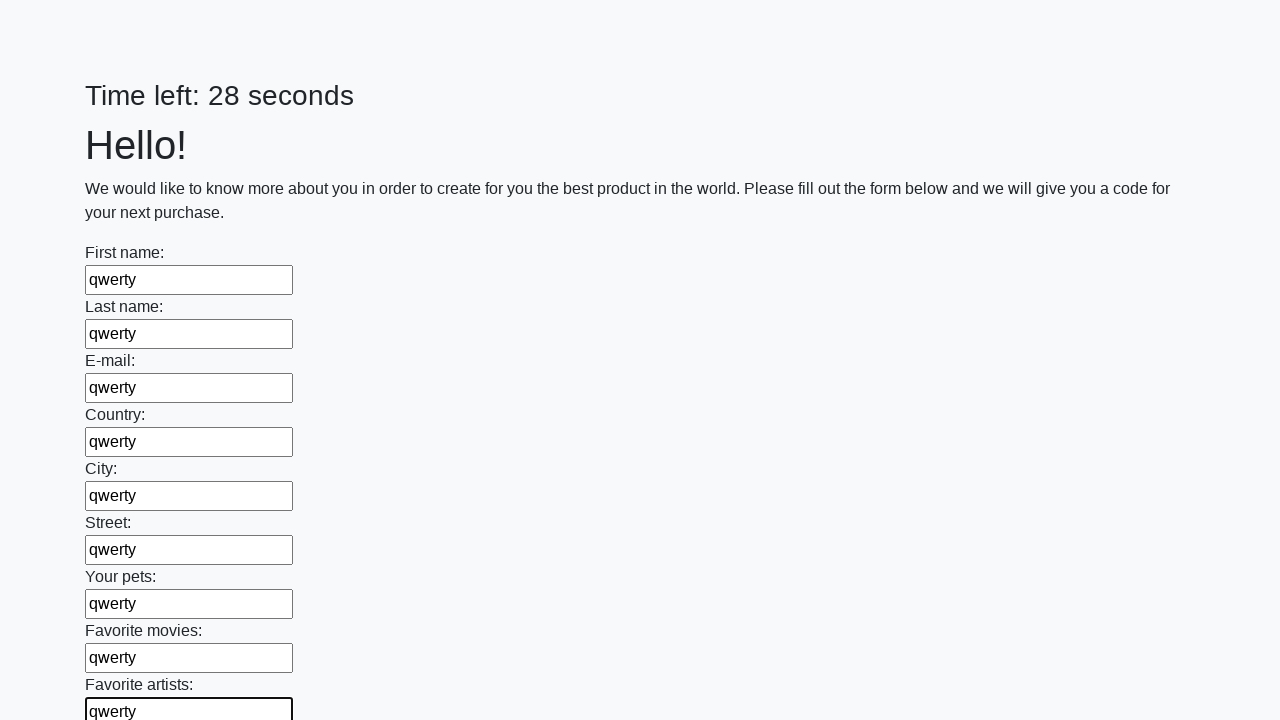

Filled input field with 'qwerty' on input >> nth=9
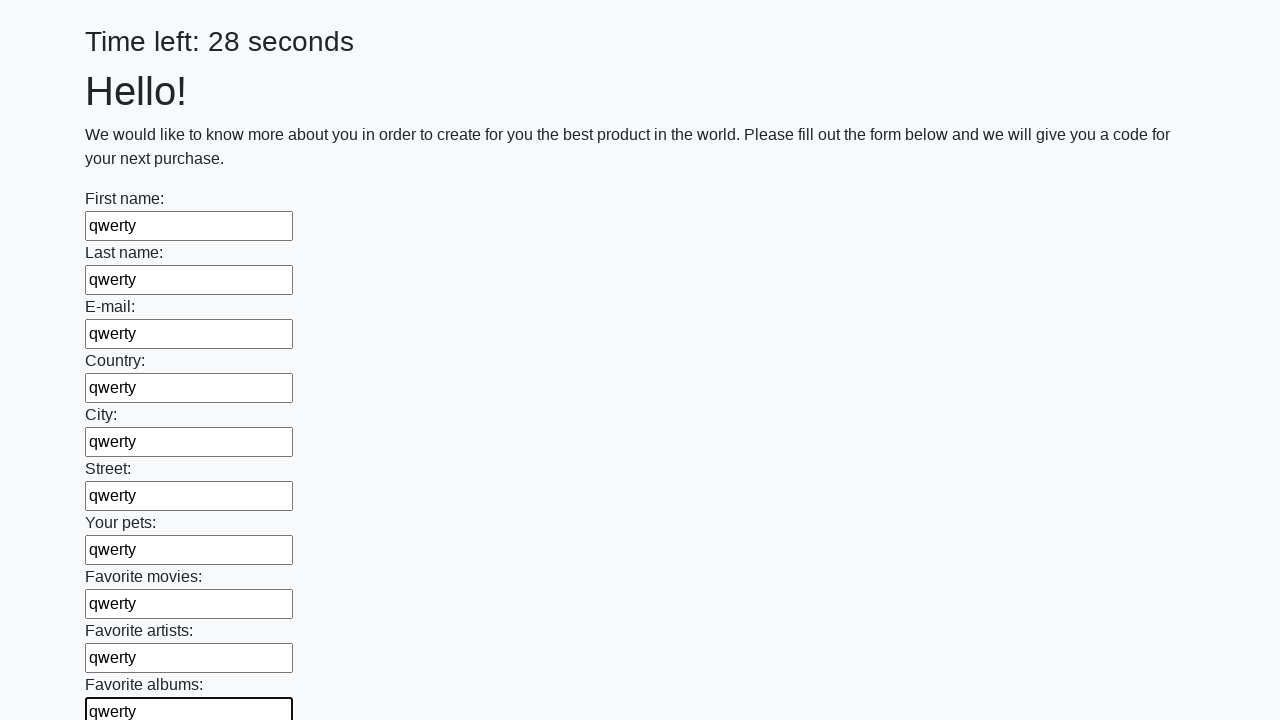

Filled input field with 'qwerty' on input >> nth=10
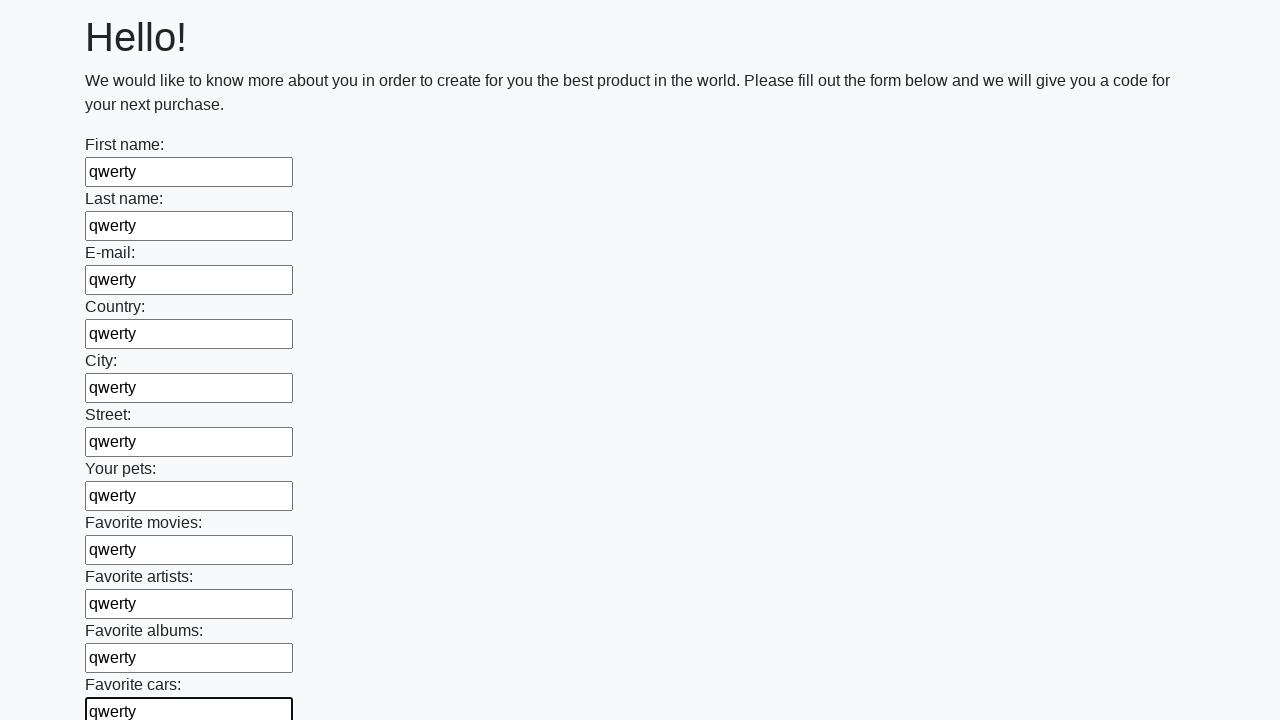

Filled input field with 'qwerty' on input >> nth=11
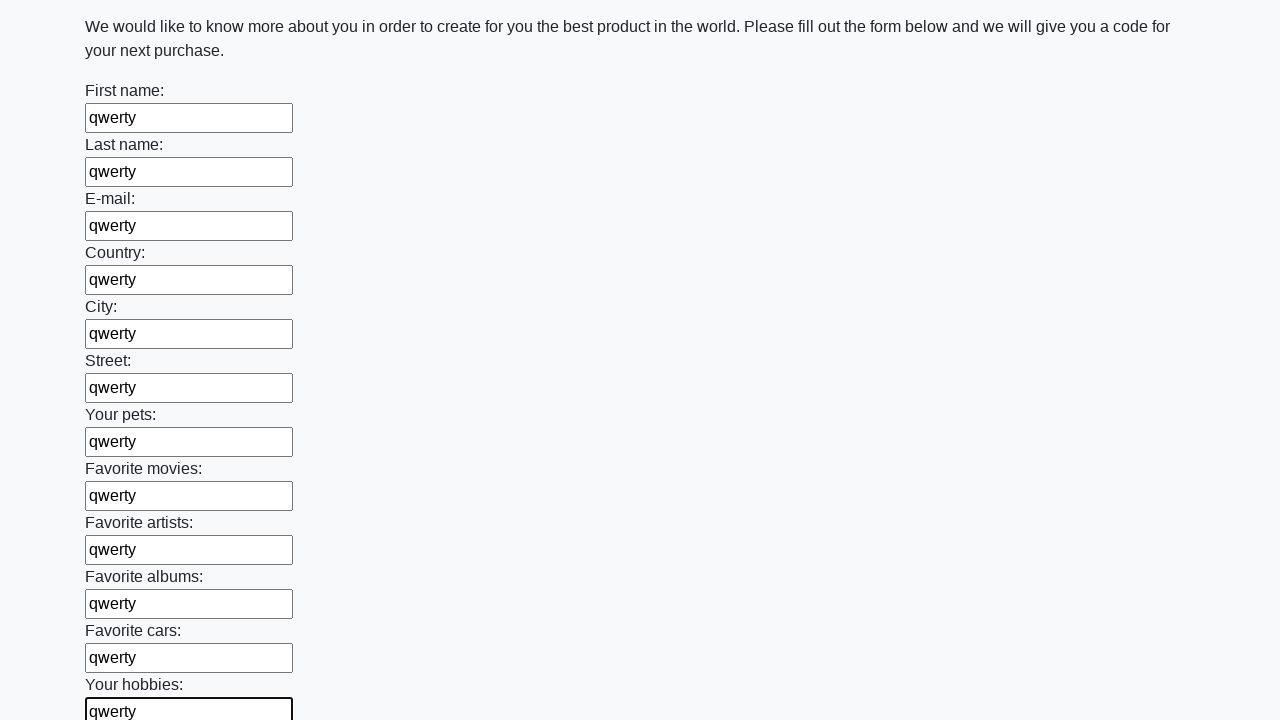

Filled input field with 'qwerty' on input >> nth=12
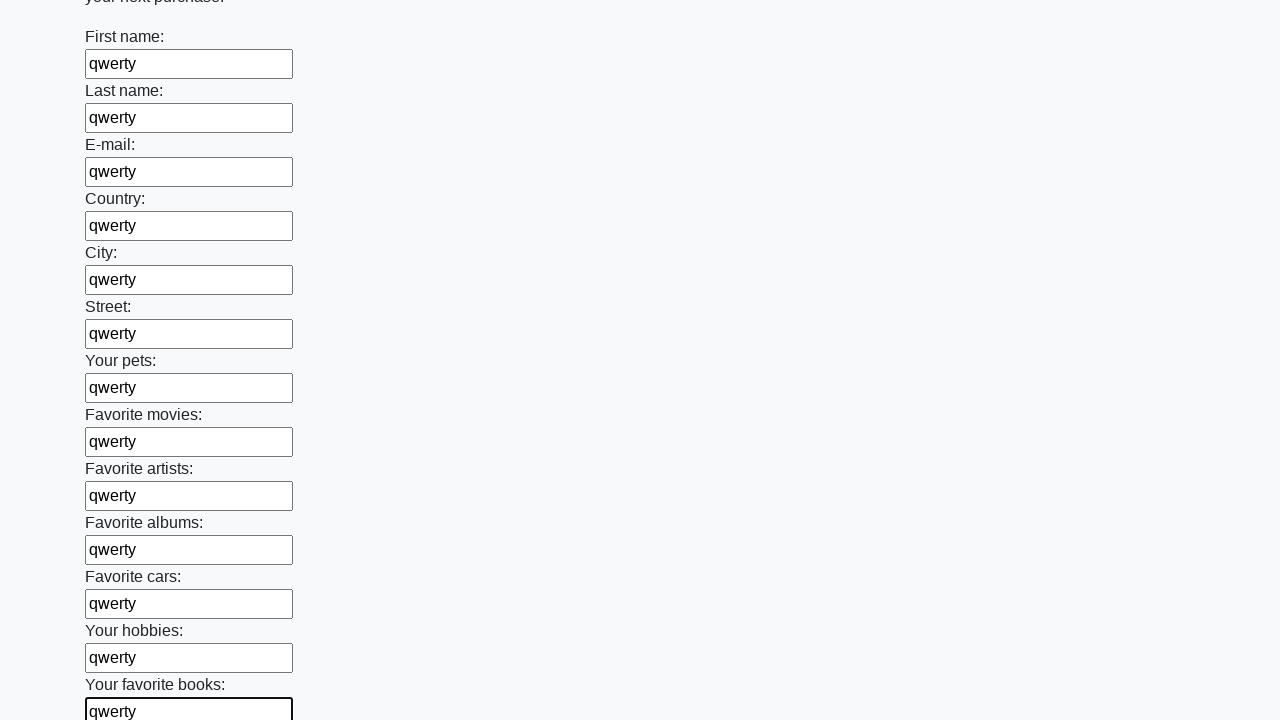

Filled input field with 'qwerty' on input >> nth=13
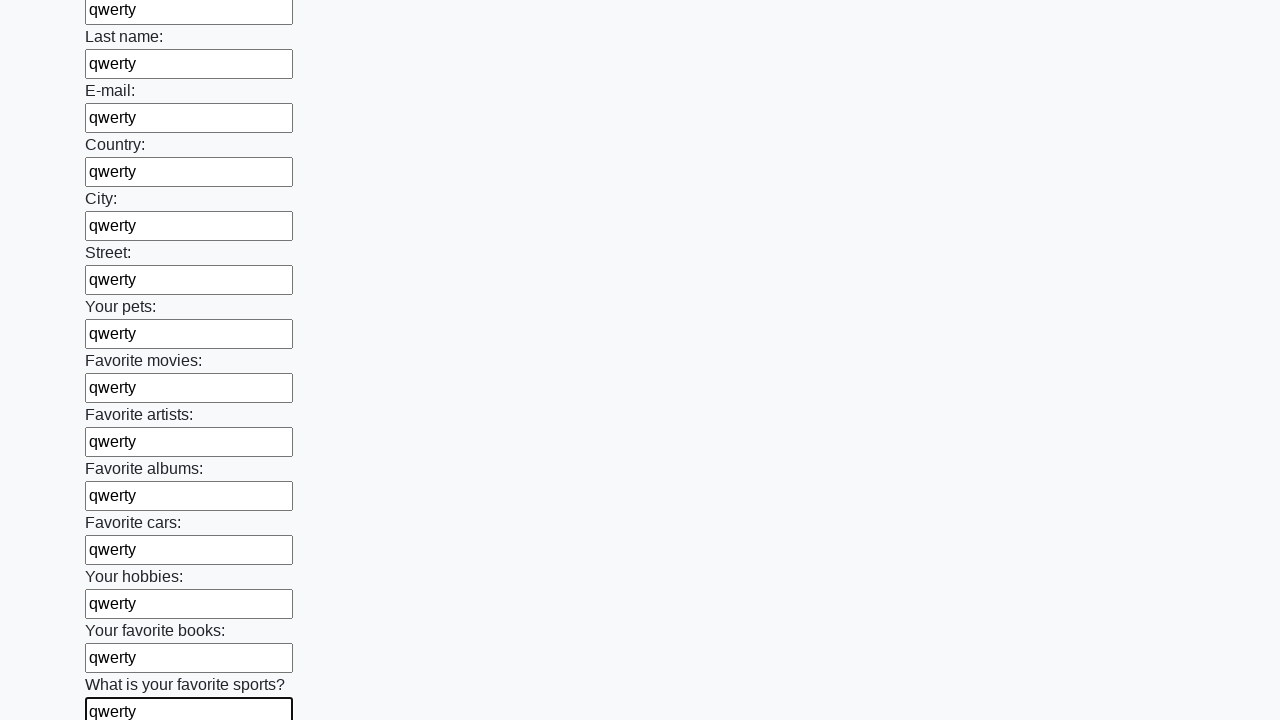

Filled input field with 'qwerty' on input >> nth=14
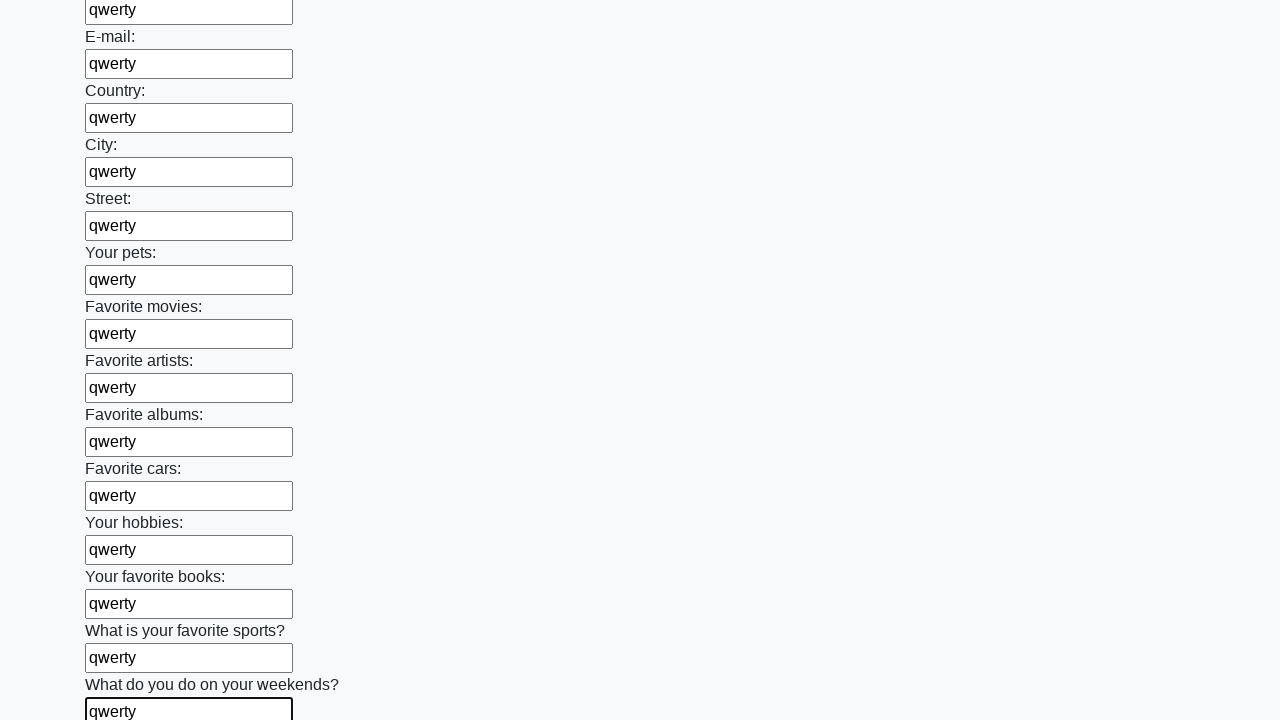

Filled input field with 'qwerty' on input >> nth=15
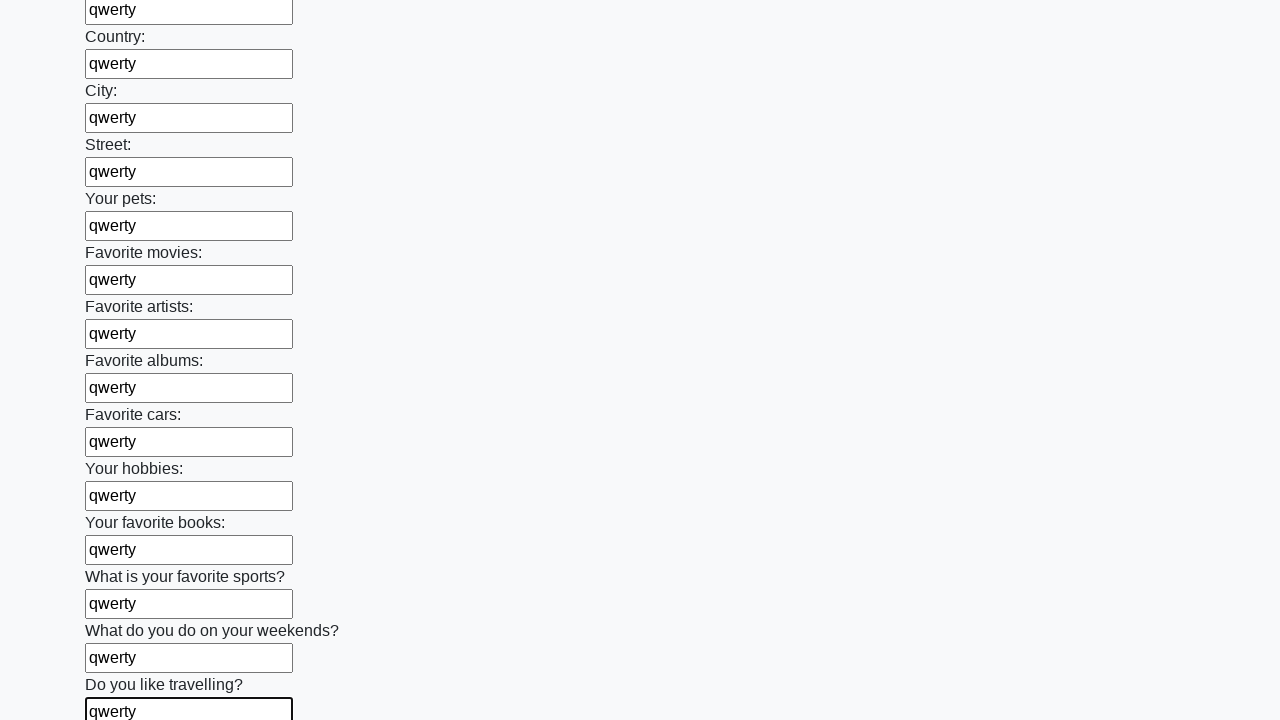

Filled input field with 'qwerty' on input >> nth=16
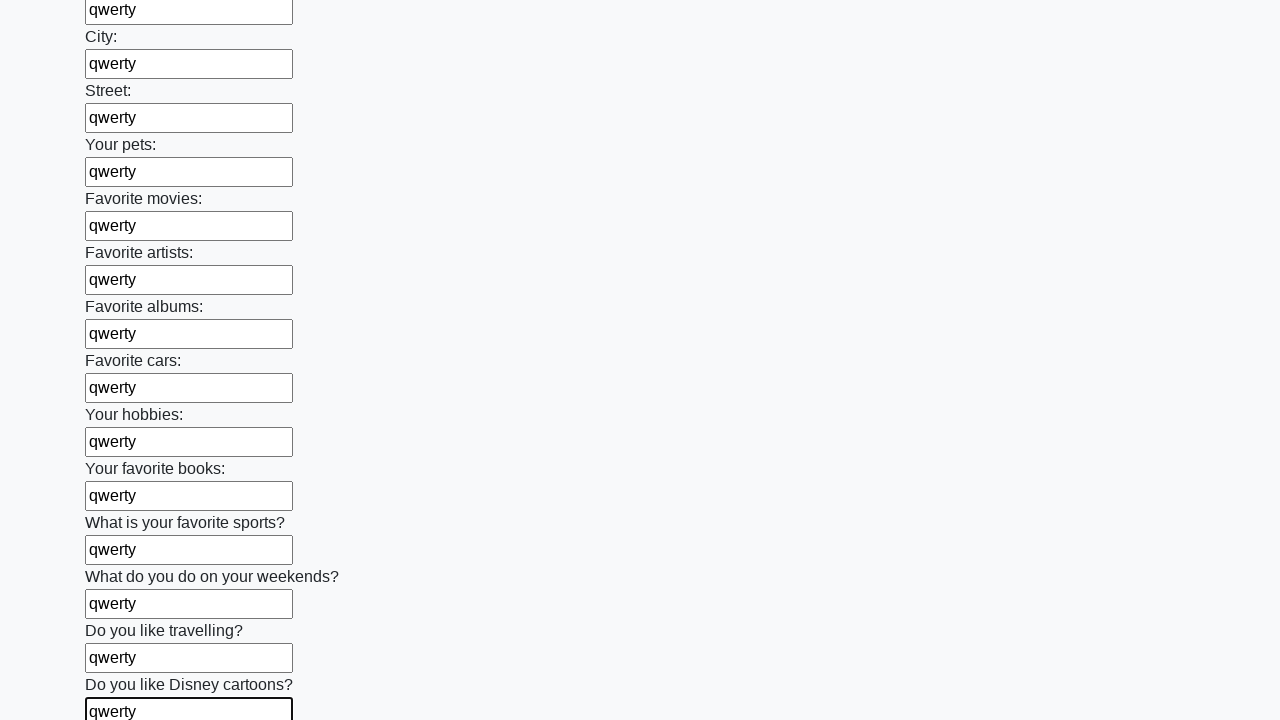

Filled input field with 'qwerty' on input >> nth=17
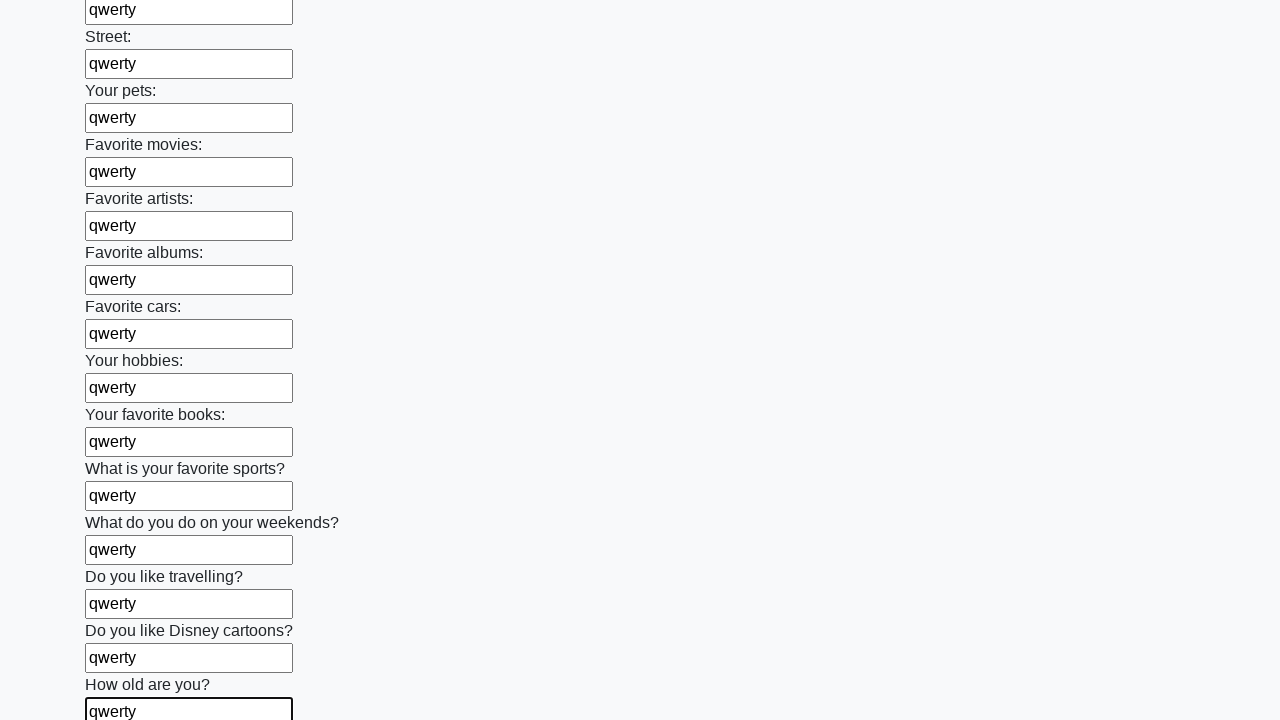

Filled input field with 'qwerty' on input >> nth=18
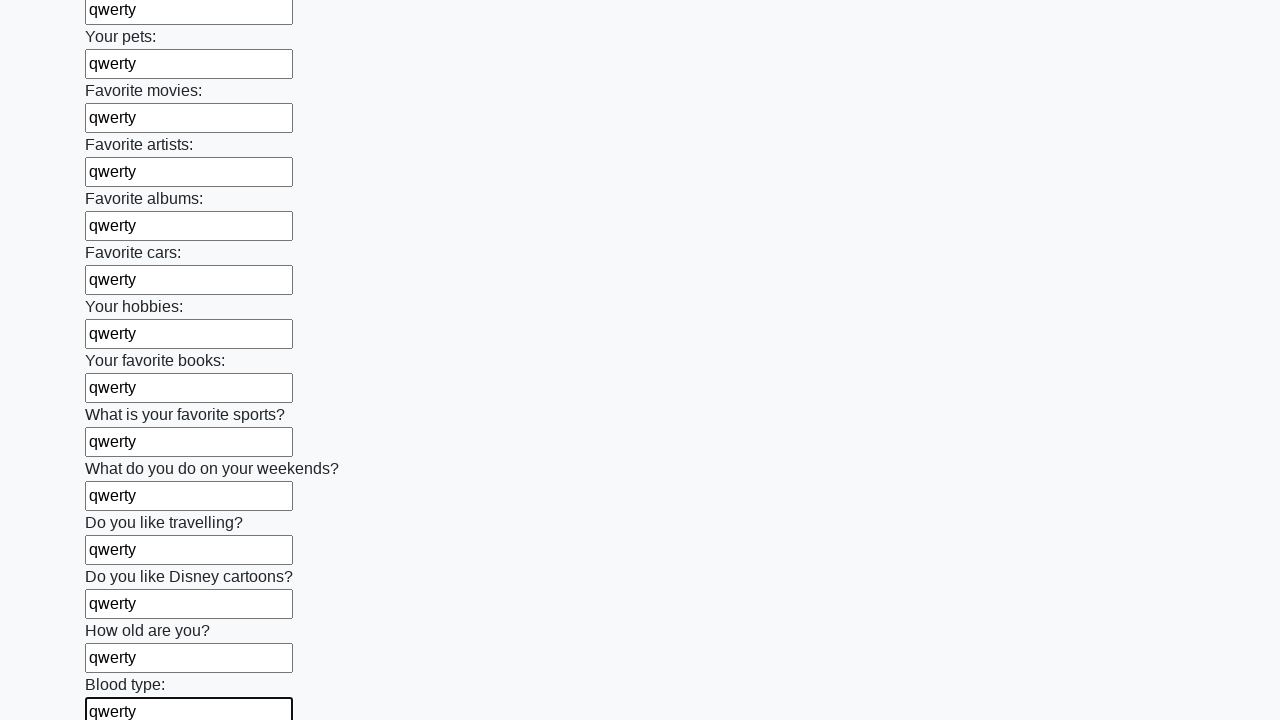

Filled input field with 'qwerty' on input >> nth=19
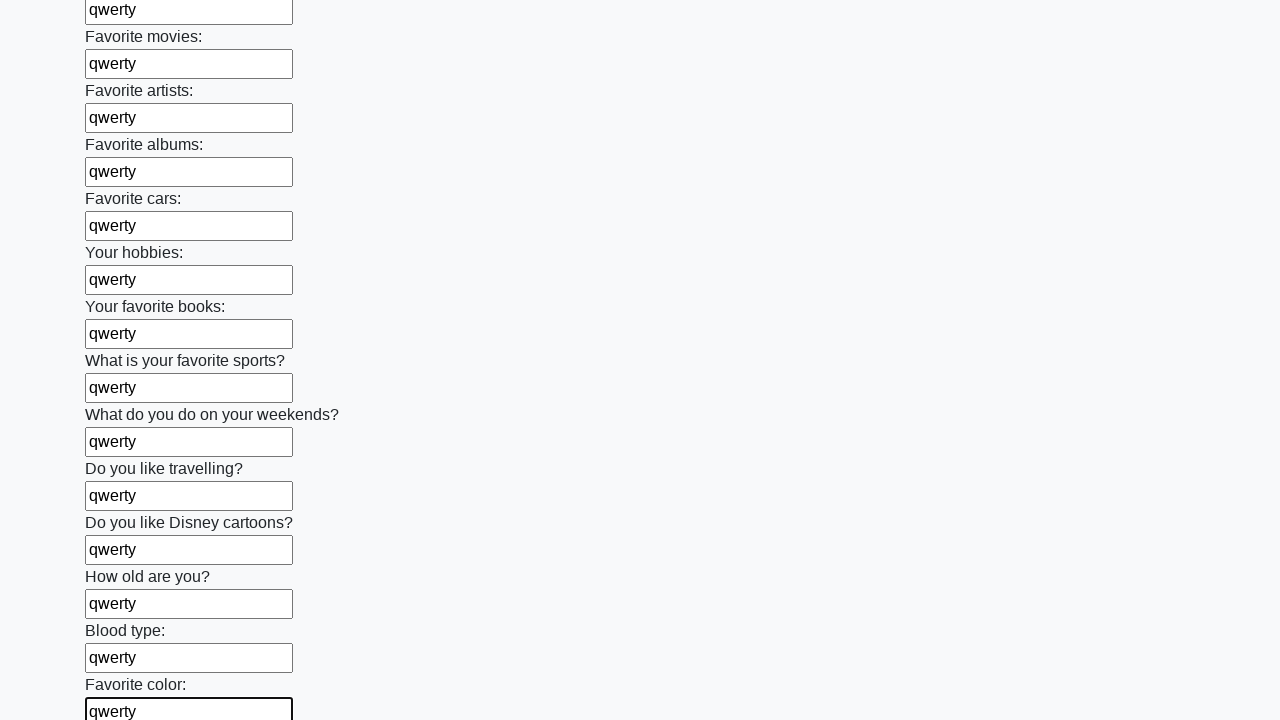

Filled input field with 'qwerty' on input >> nth=20
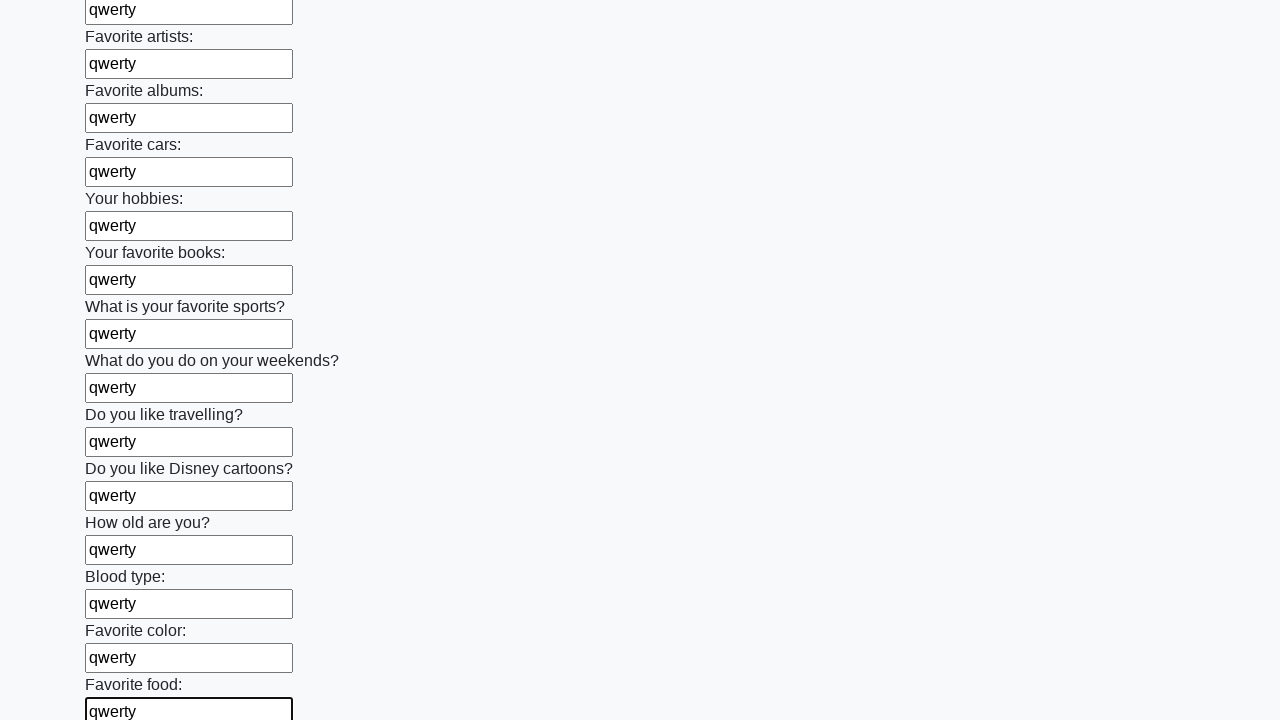

Filled input field with 'qwerty' on input >> nth=21
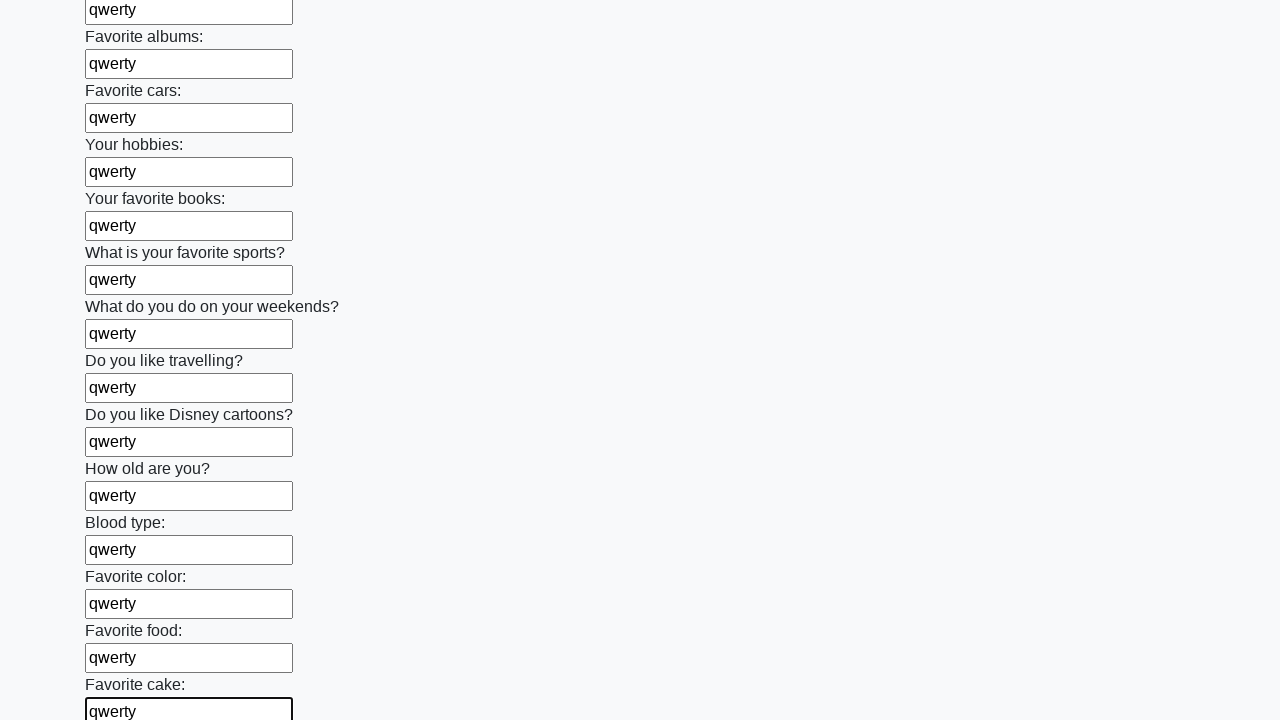

Filled input field with 'qwerty' on input >> nth=22
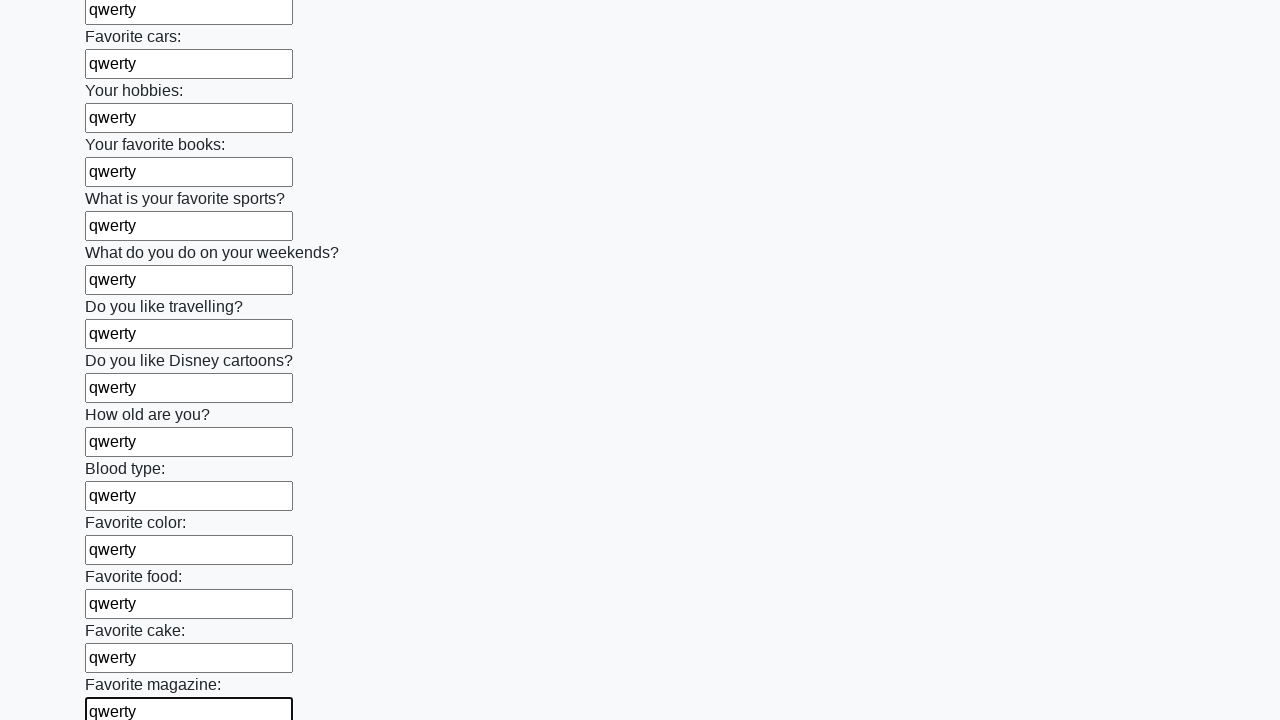

Filled input field with 'qwerty' on input >> nth=23
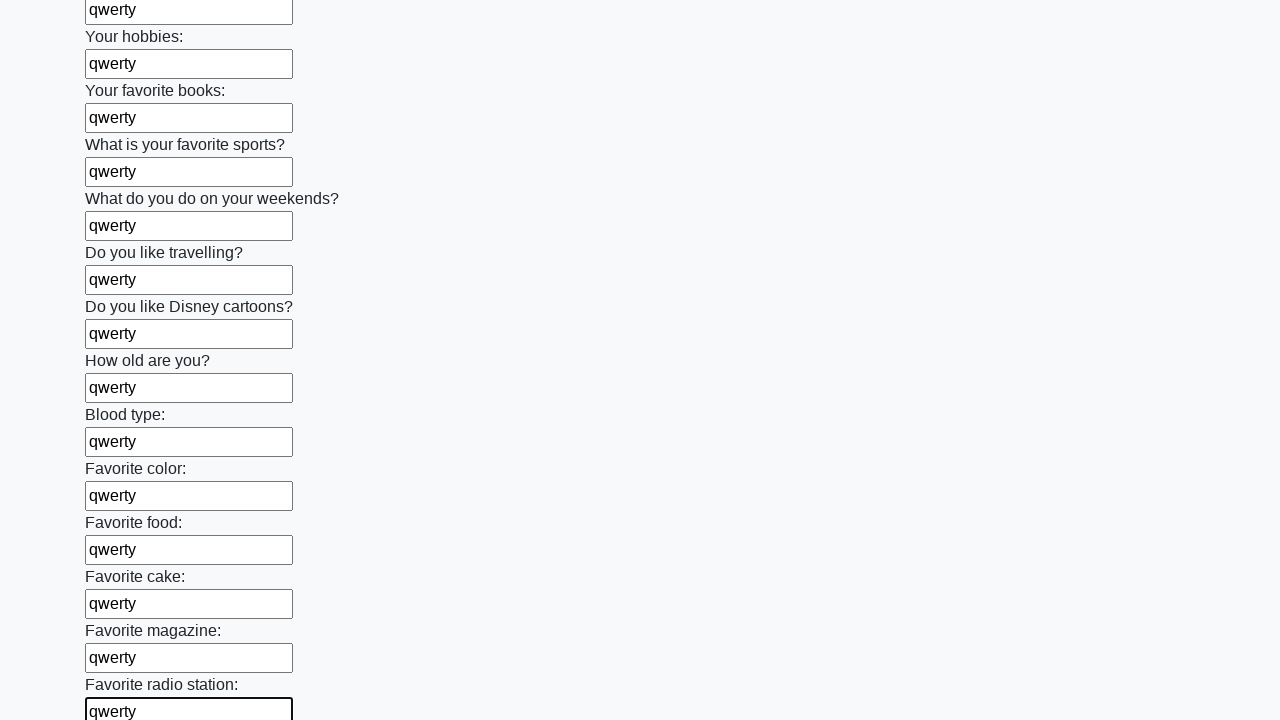

Filled input field with 'qwerty' on input >> nth=24
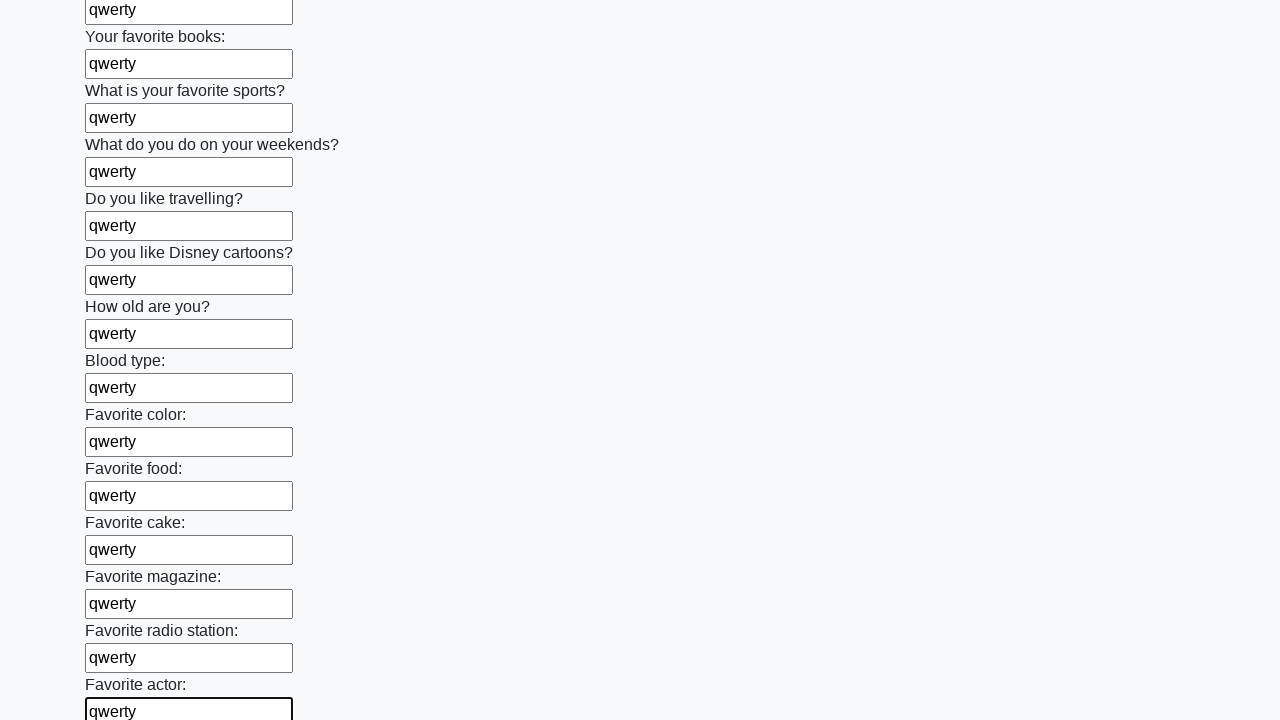

Filled input field with 'qwerty' on input >> nth=25
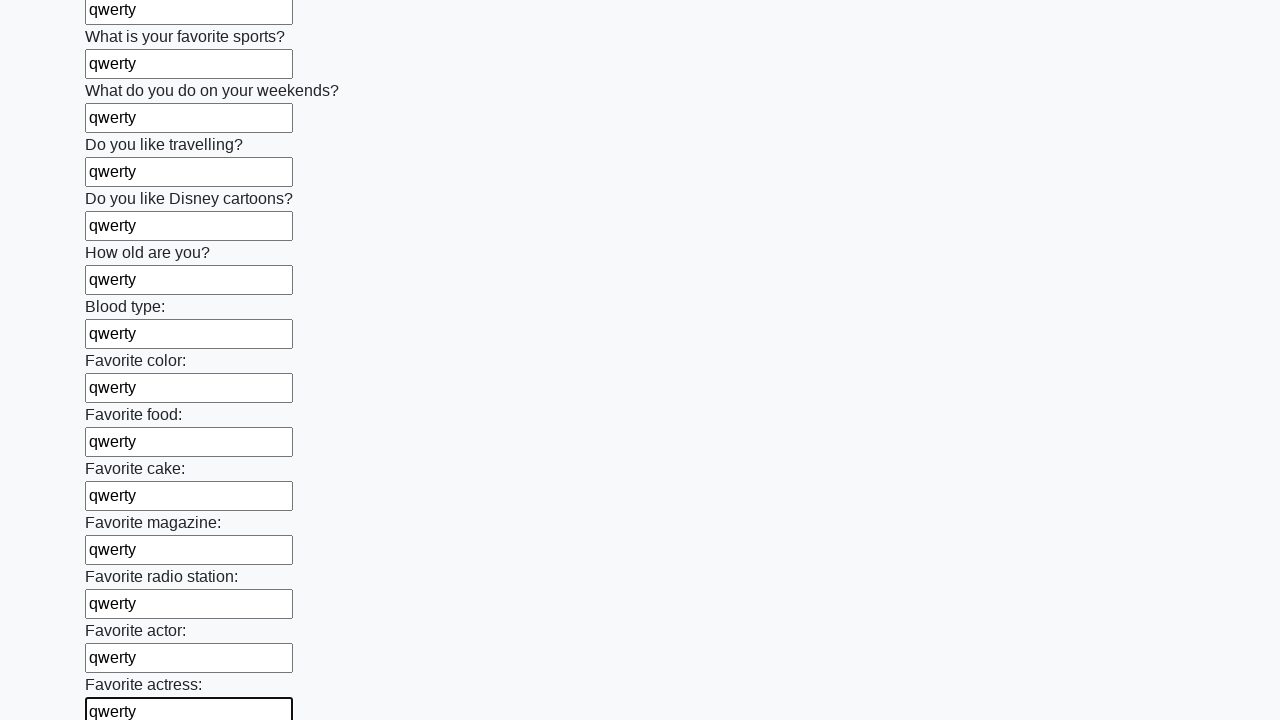

Filled input field with 'qwerty' on input >> nth=26
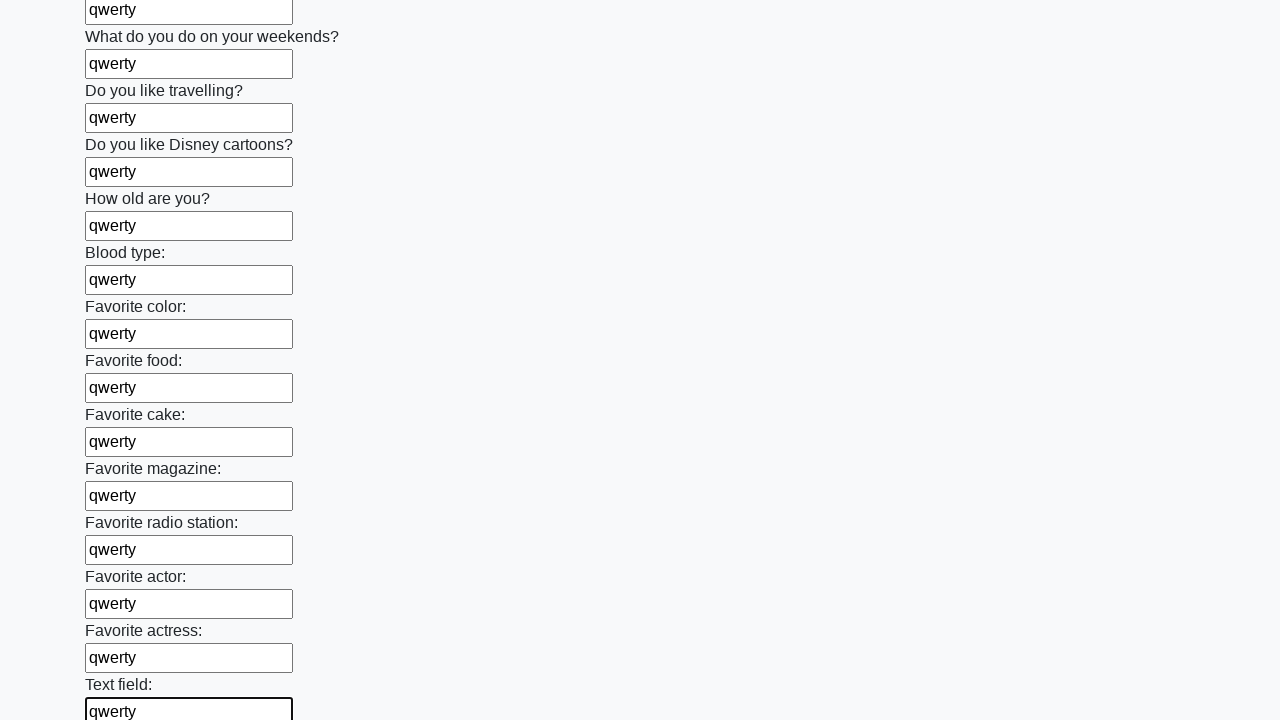

Filled input field with 'qwerty' on input >> nth=27
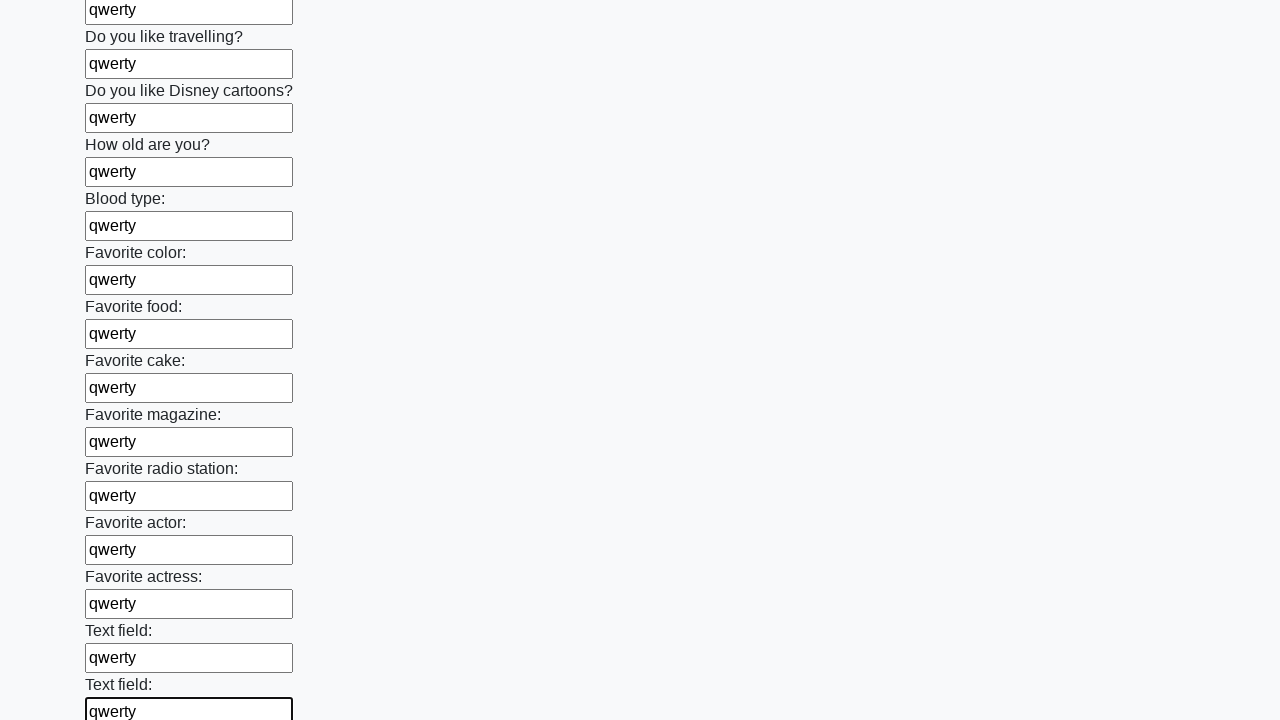

Filled input field with 'qwerty' on input >> nth=28
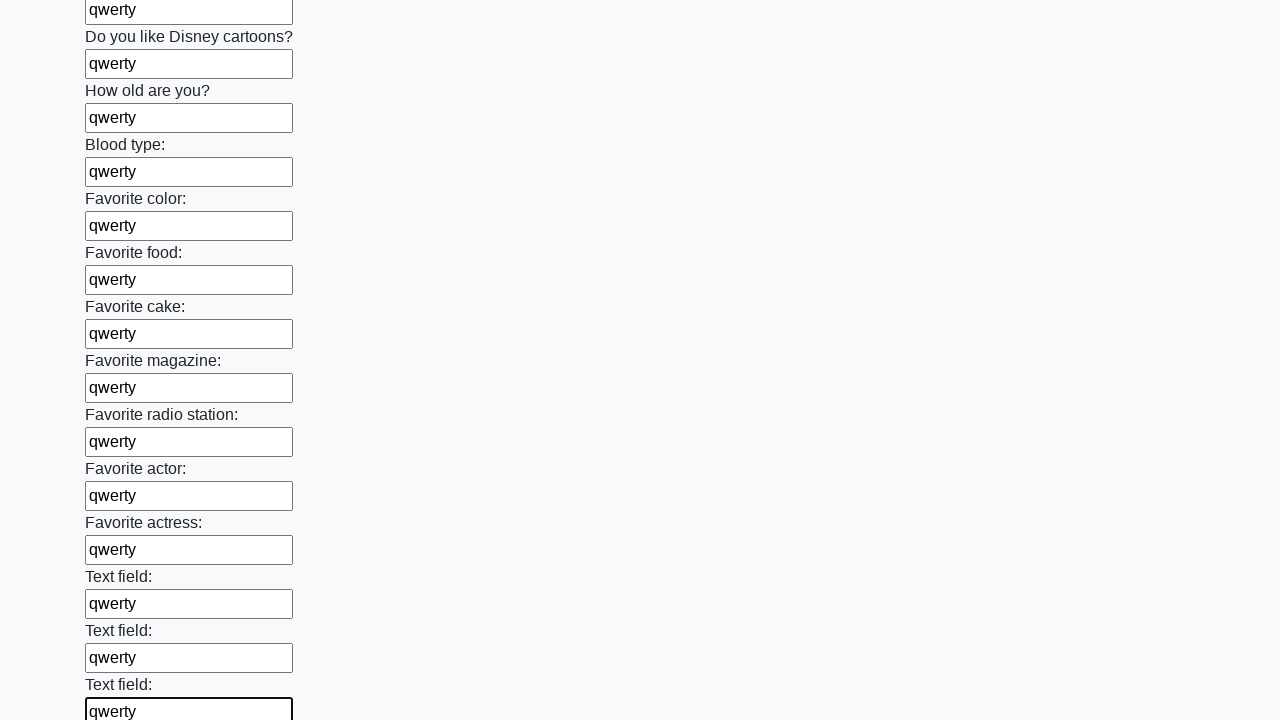

Filled input field with 'qwerty' on input >> nth=29
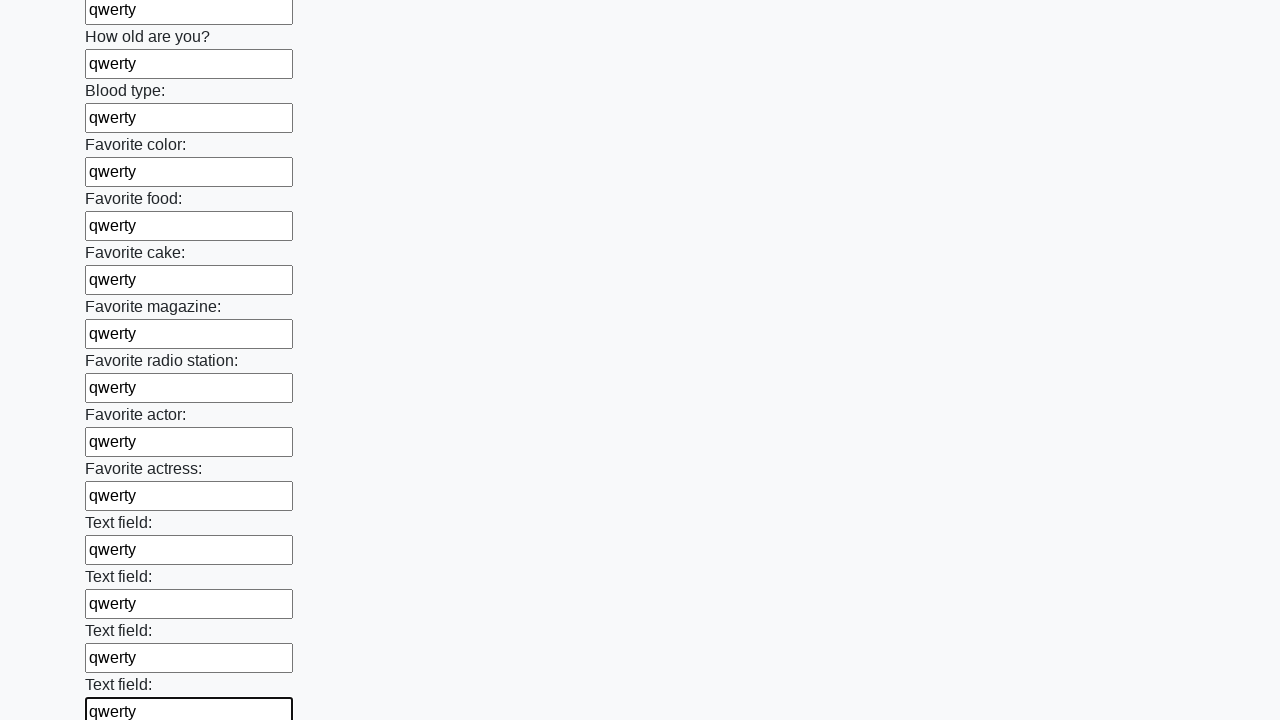

Filled input field with 'qwerty' on input >> nth=30
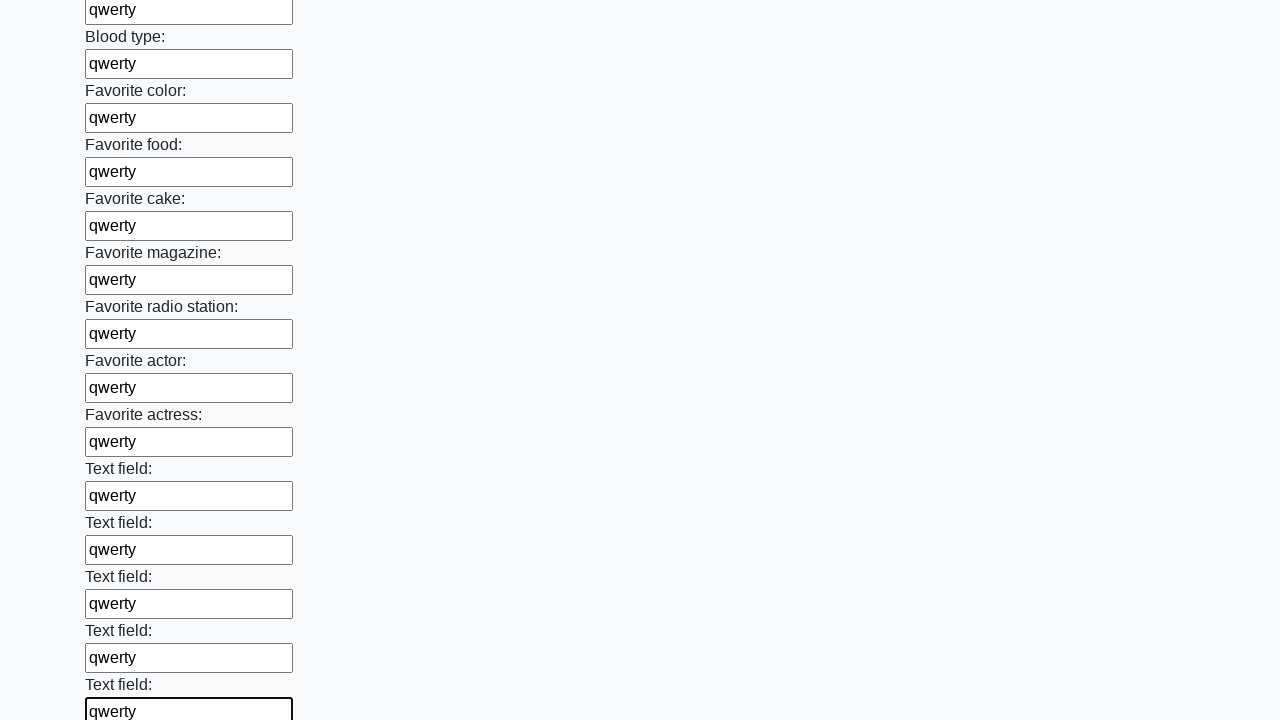

Filled input field with 'qwerty' on input >> nth=31
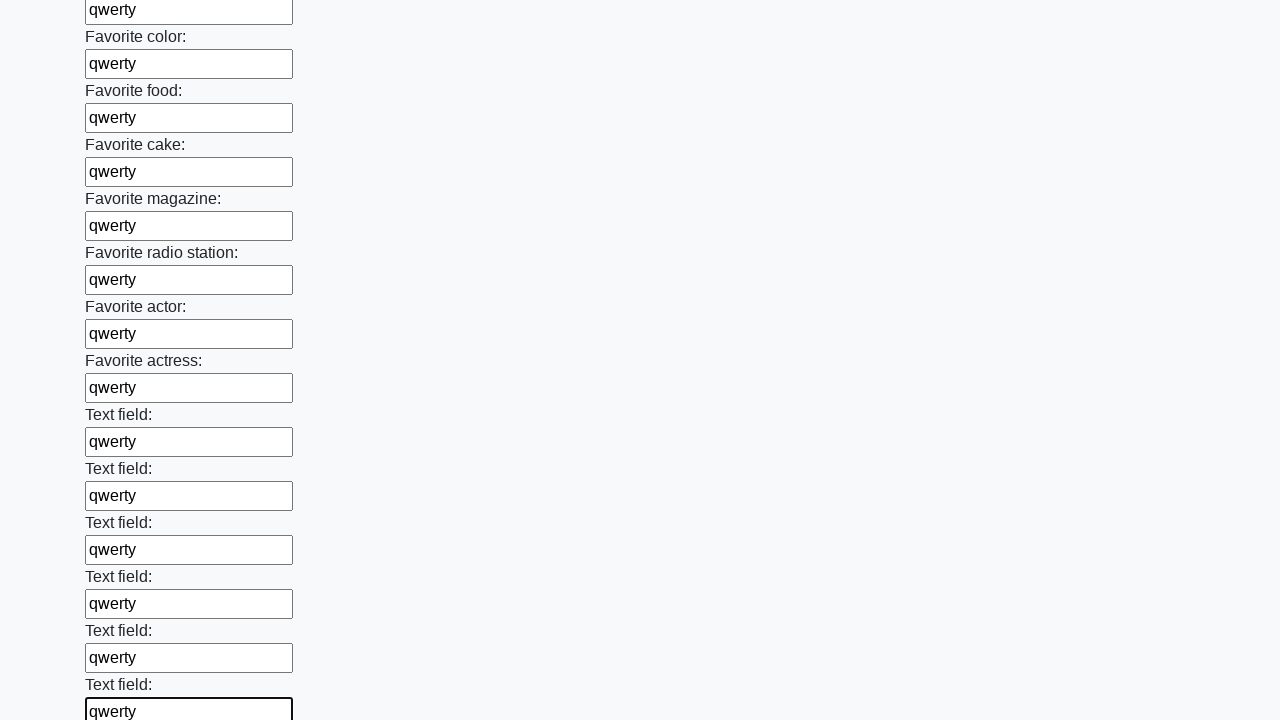

Filled input field with 'qwerty' on input >> nth=32
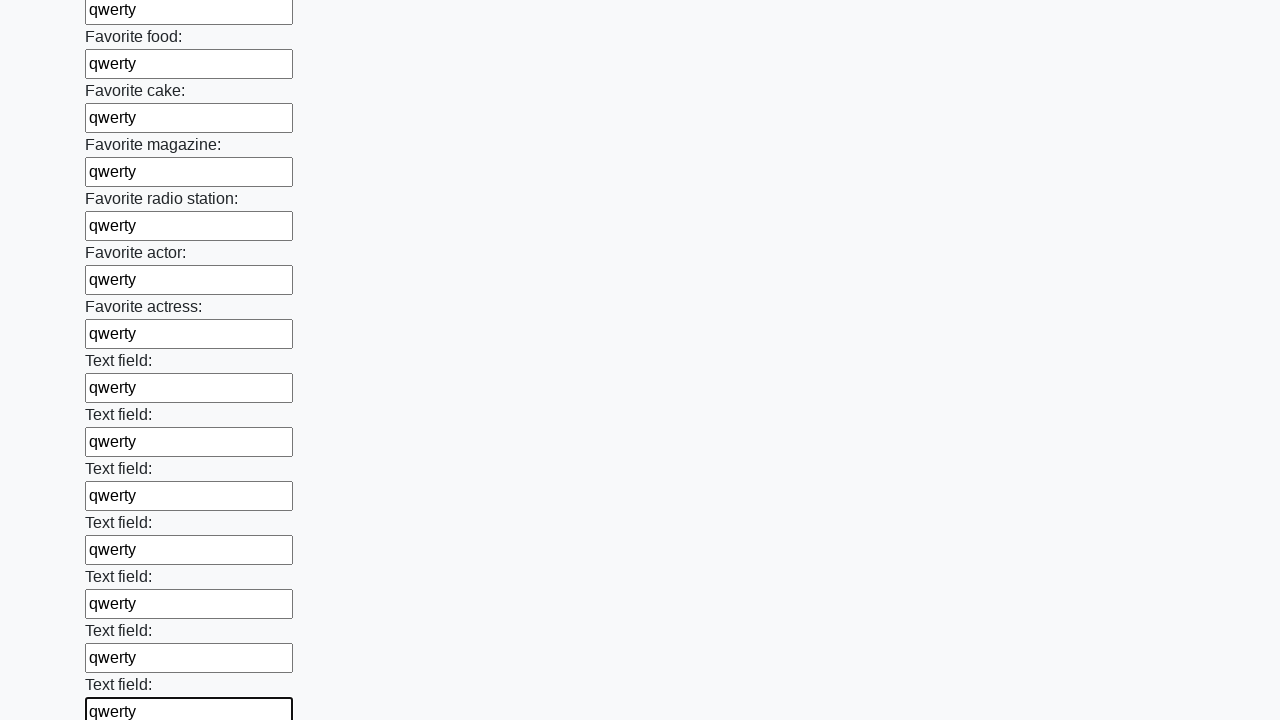

Filled input field with 'qwerty' on input >> nth=33
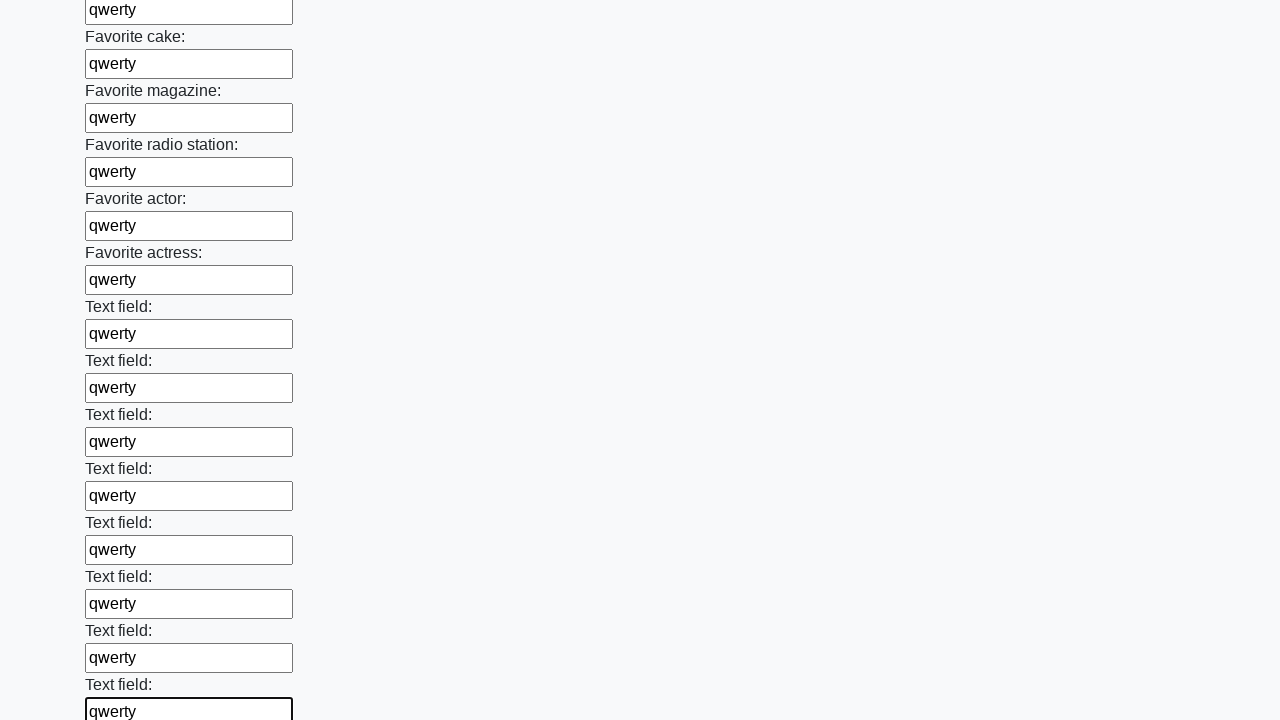

Filled input field with 'qwerty' on input >> nth=34
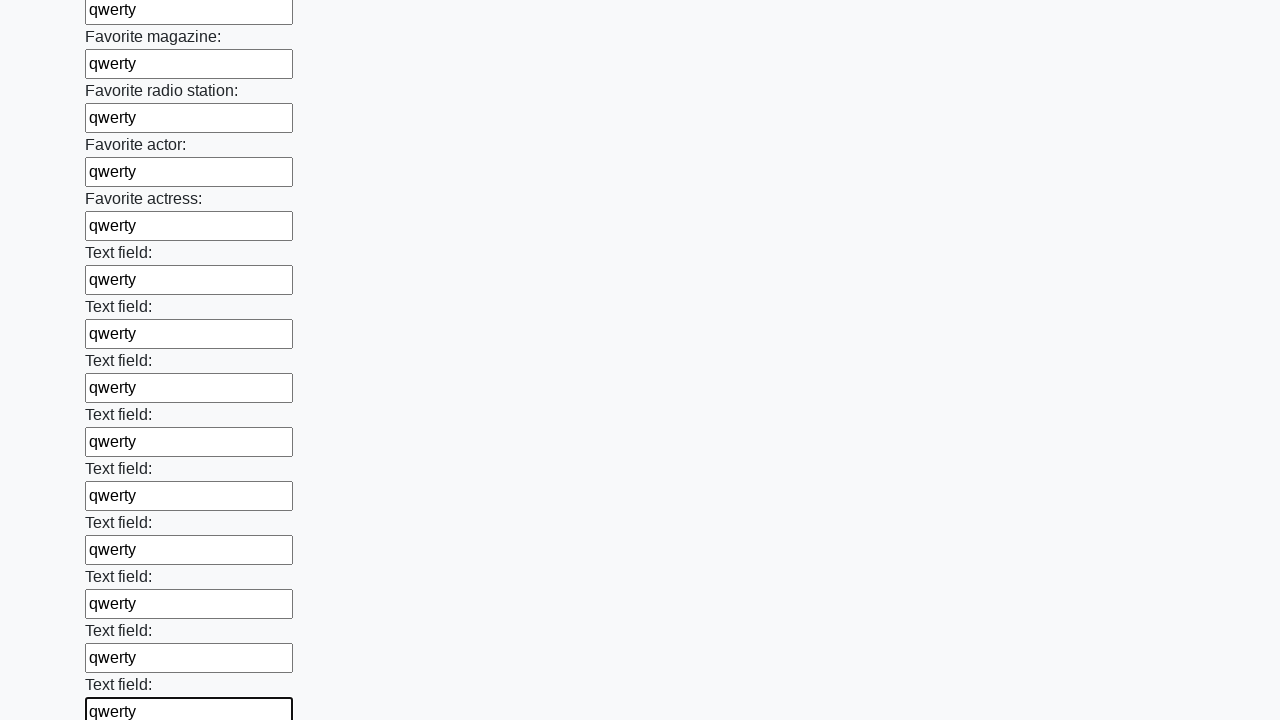

Filled input field with 'qwerty' on input >> nth=35
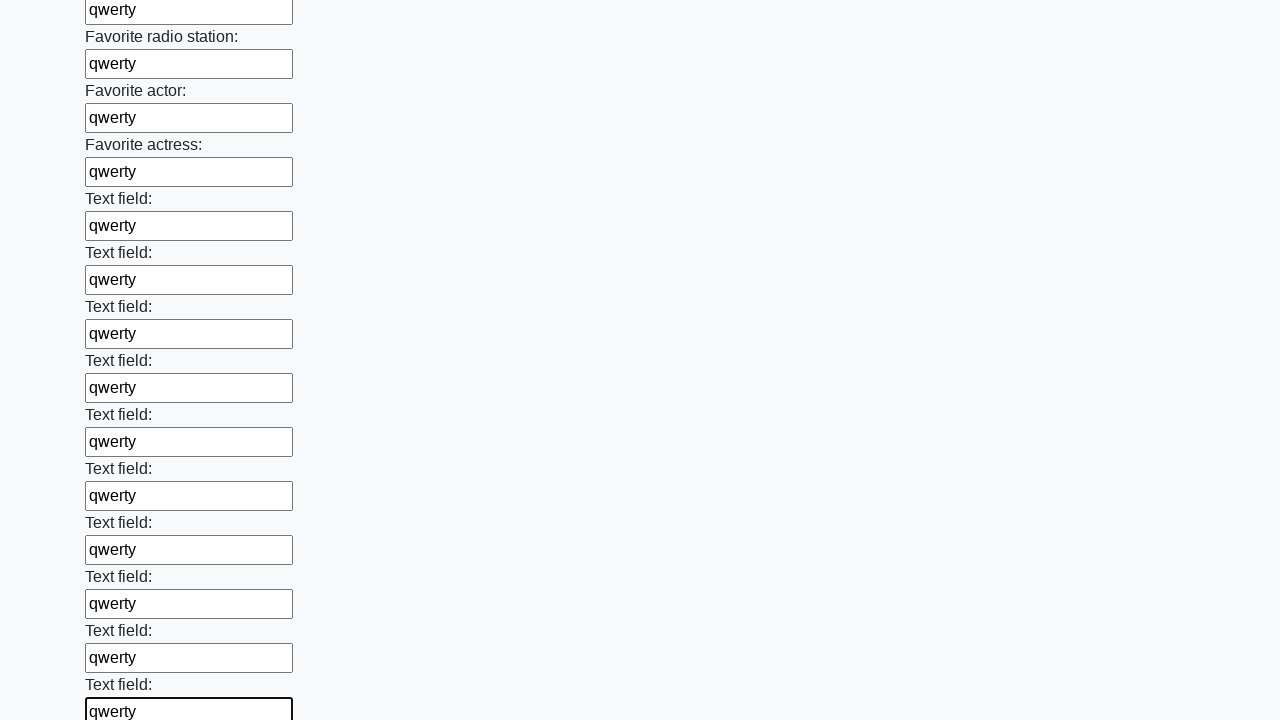

Filled input field with 'qwerty' on input >> nth=36
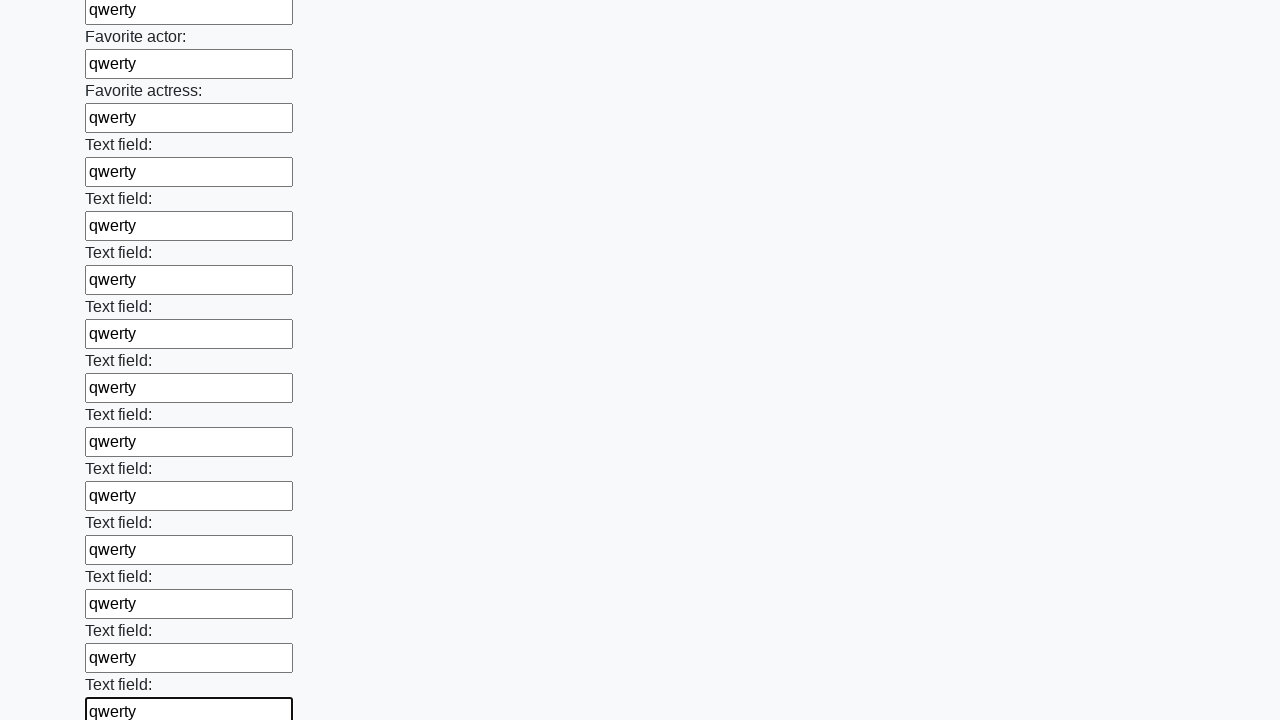

Filled input field with 'qwerty' on input >> nth=37
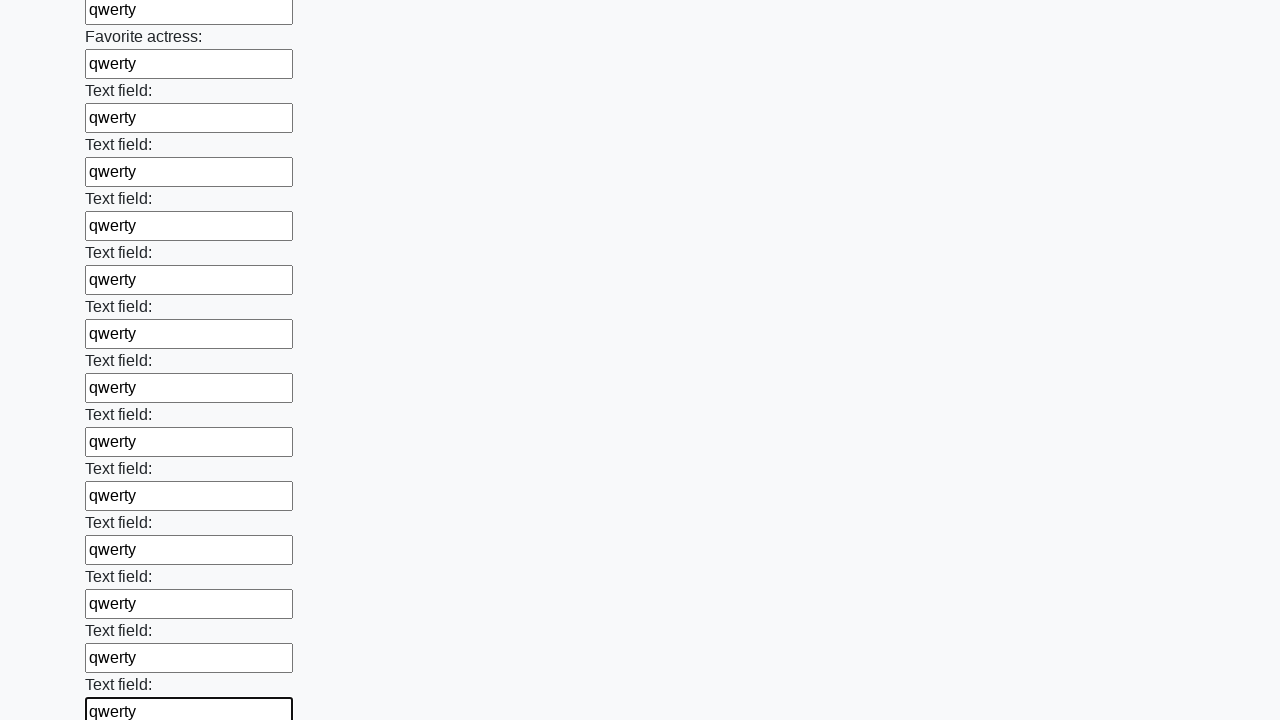

Filled input field with 'qwerty' on input >> nth=38
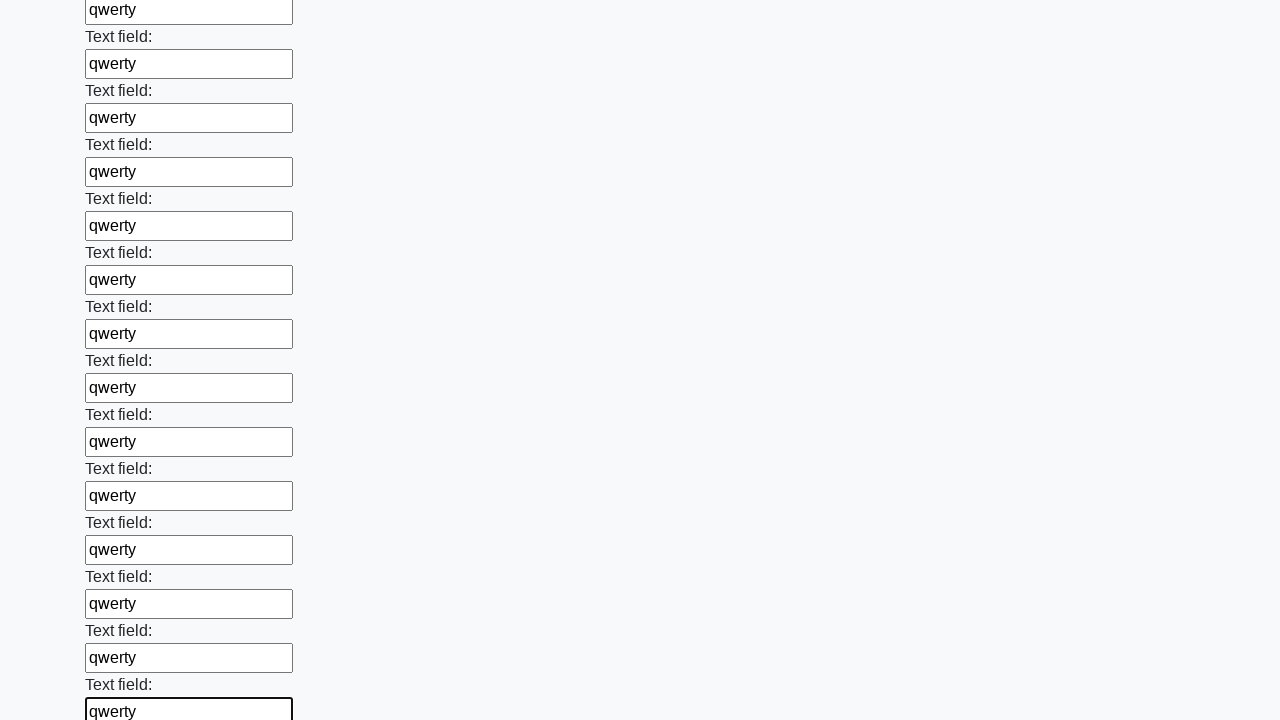

Filled input field with 'qwerty' on input >> nth=39
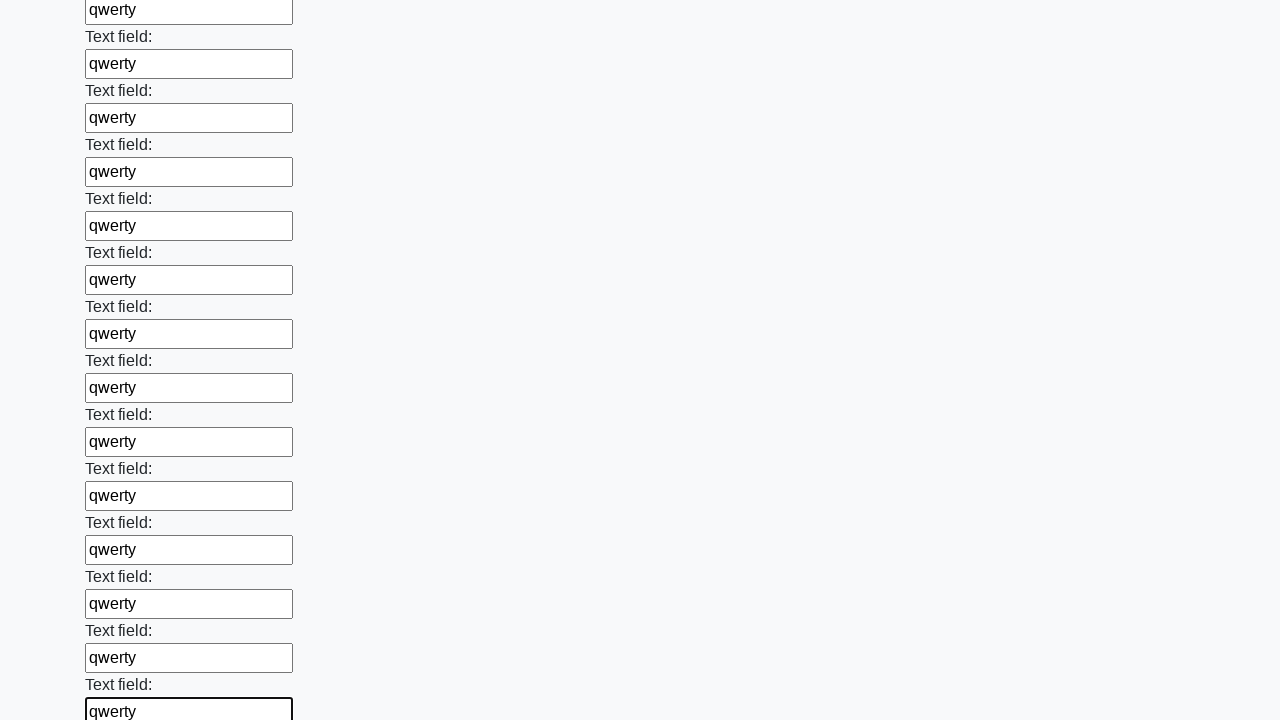

Filled input field with 'qwerty' on input >> nth=40
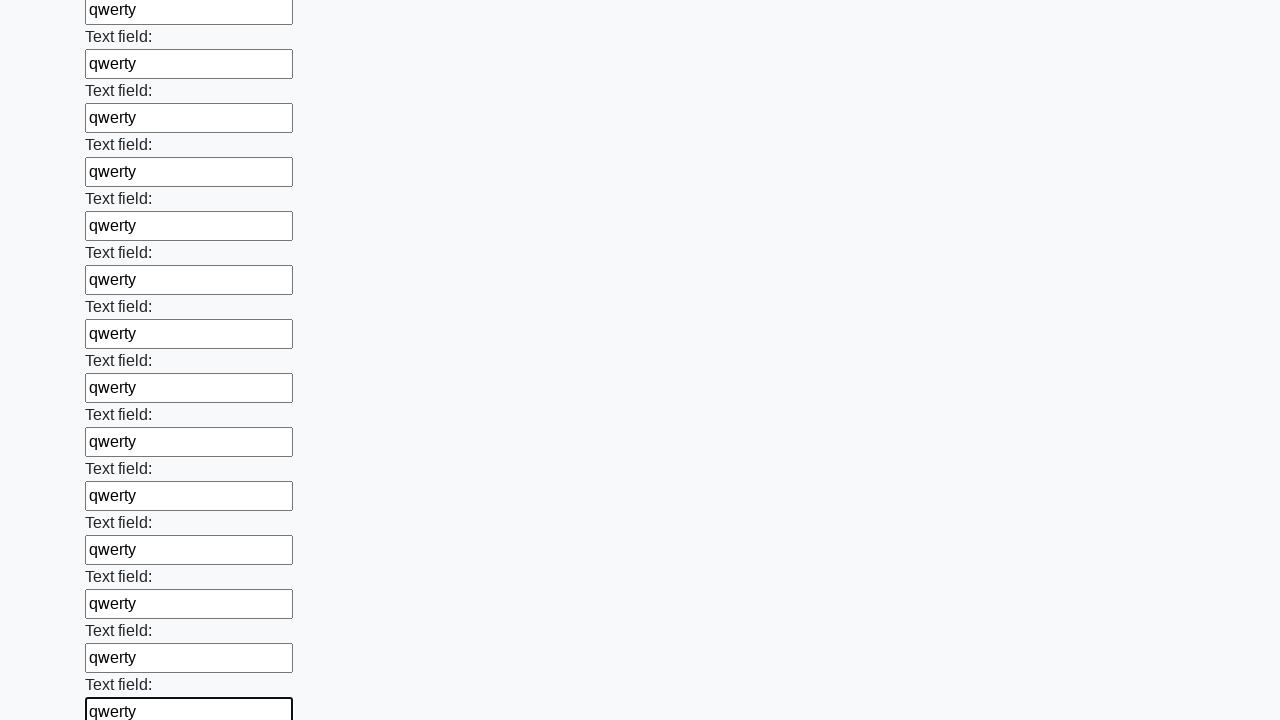

Filled input field with 'qwerty' on input >> nth=41
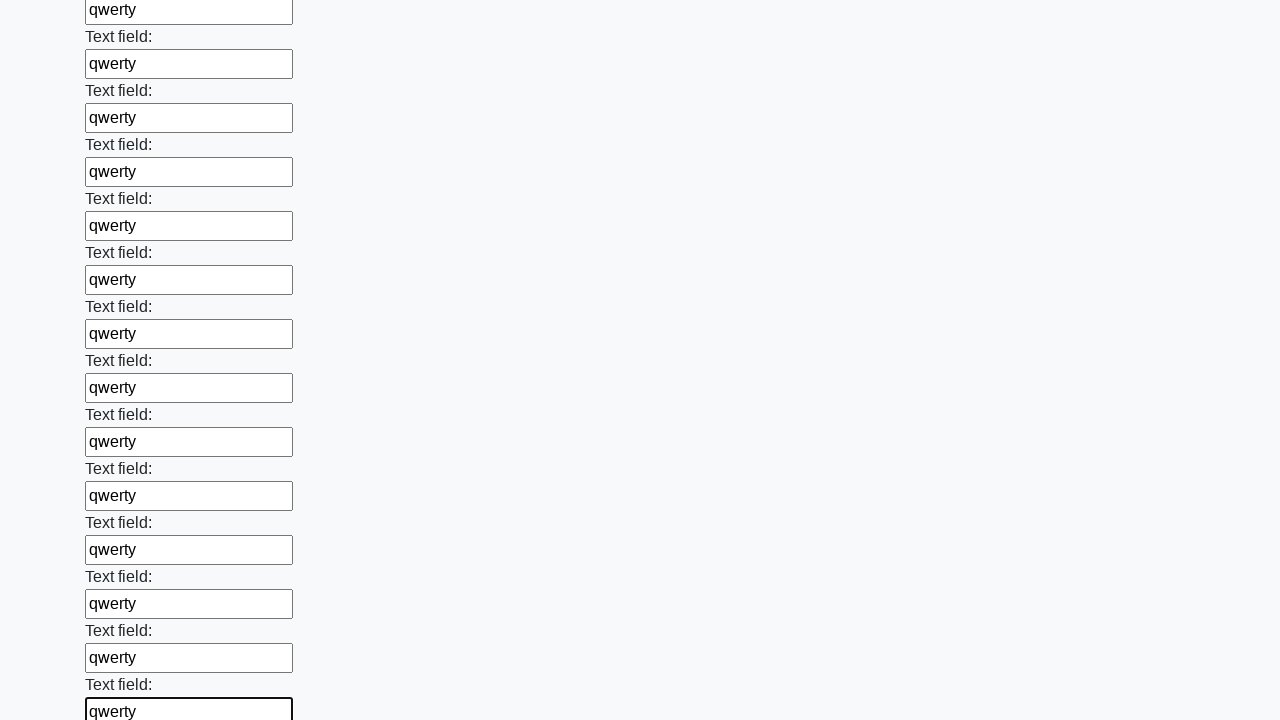

Filled input field with 'qwerty' on input >> nth=42
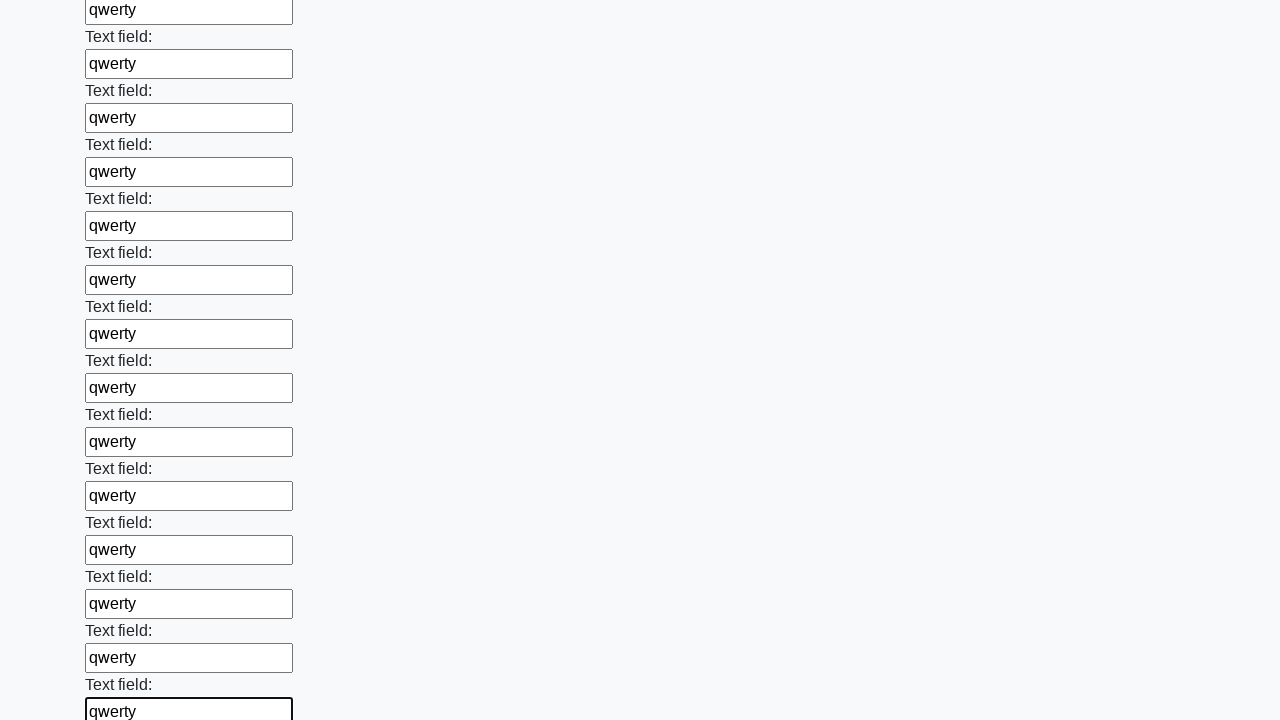

Filled input field with 'qwerty' on input >> nth=43
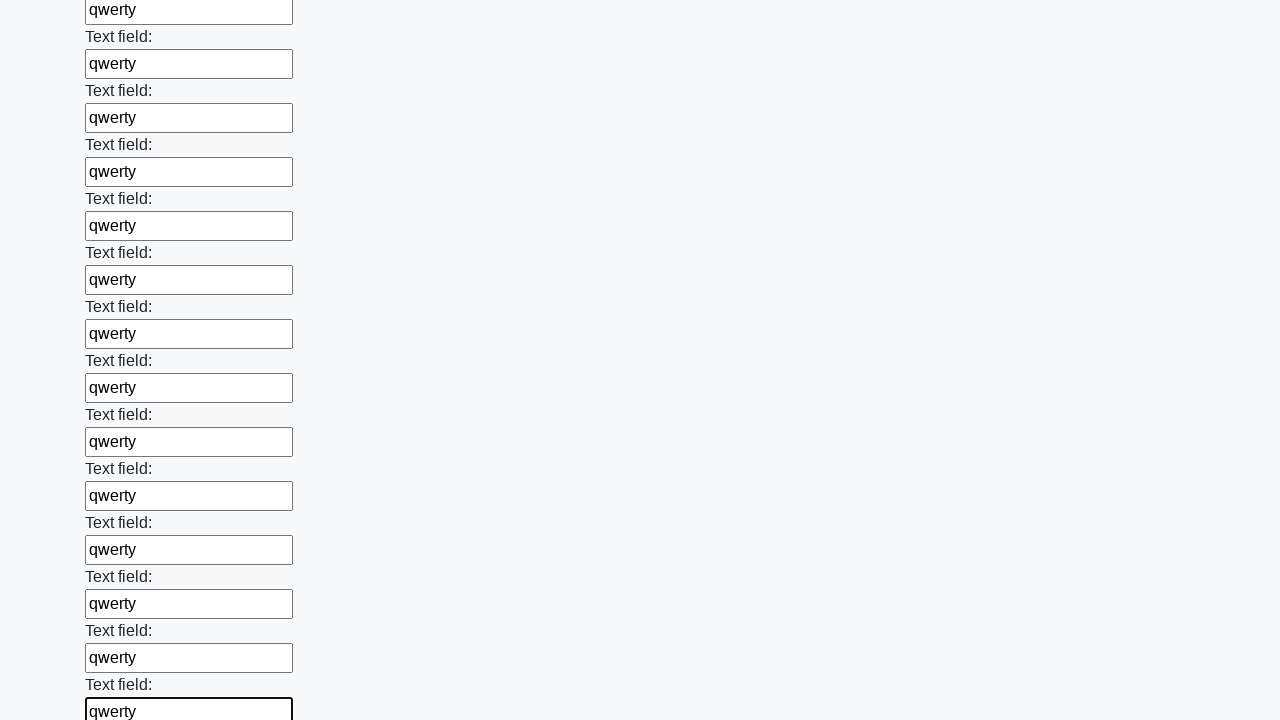

Filled input field with 'qwerty' on input >> nth=44
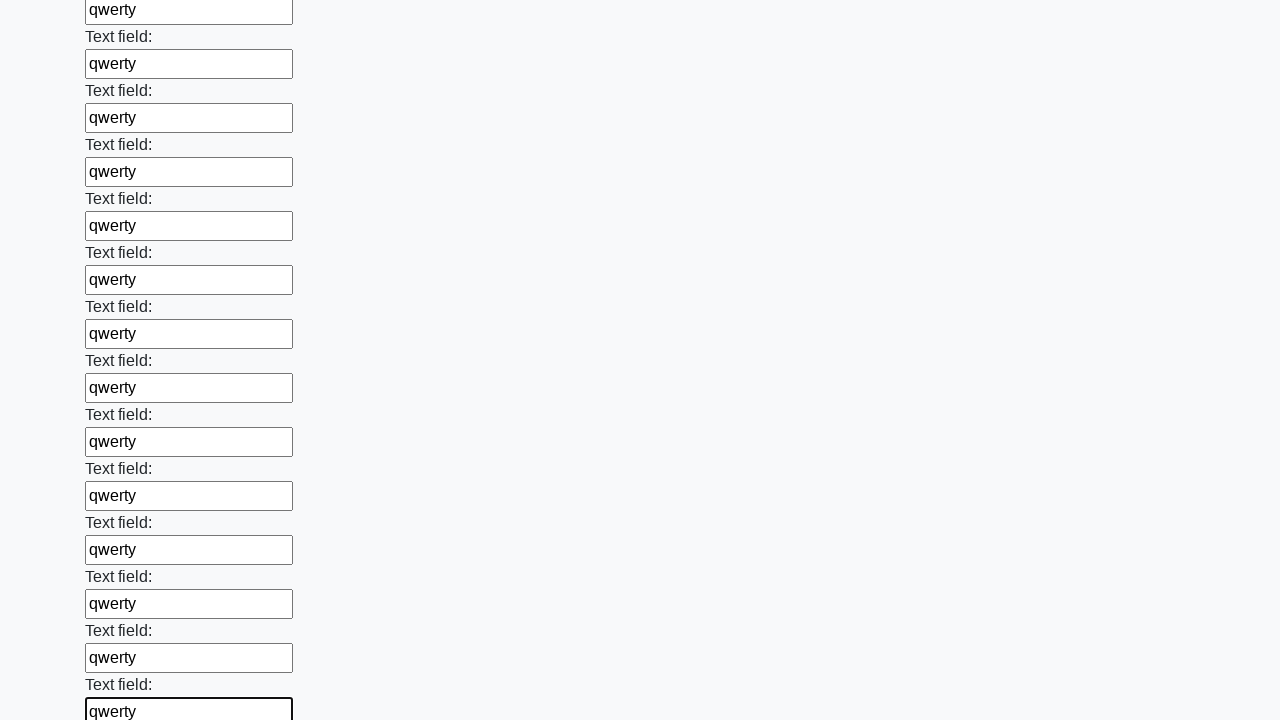

Filled input field with 'qwerty' on input >> nth=45
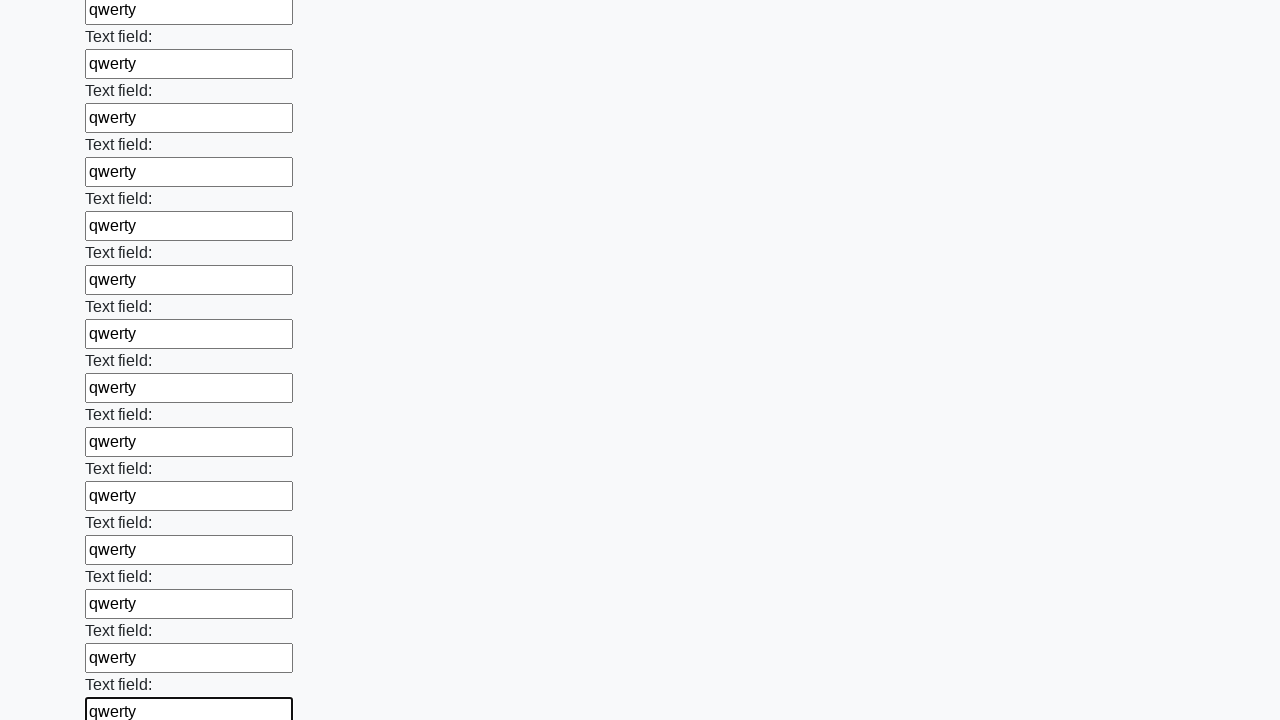

Filled input field with 'qwerty' on input >> nth=46
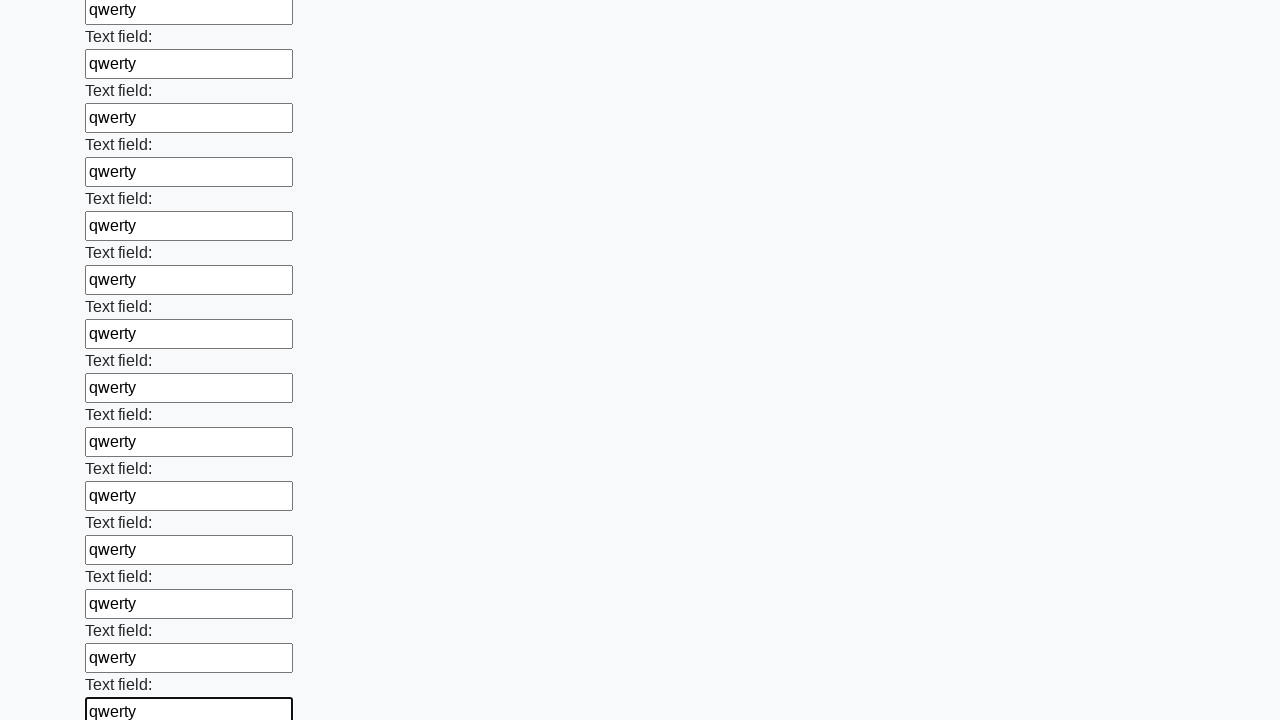

Filled input field with 'qwerty' on input >> nth=47
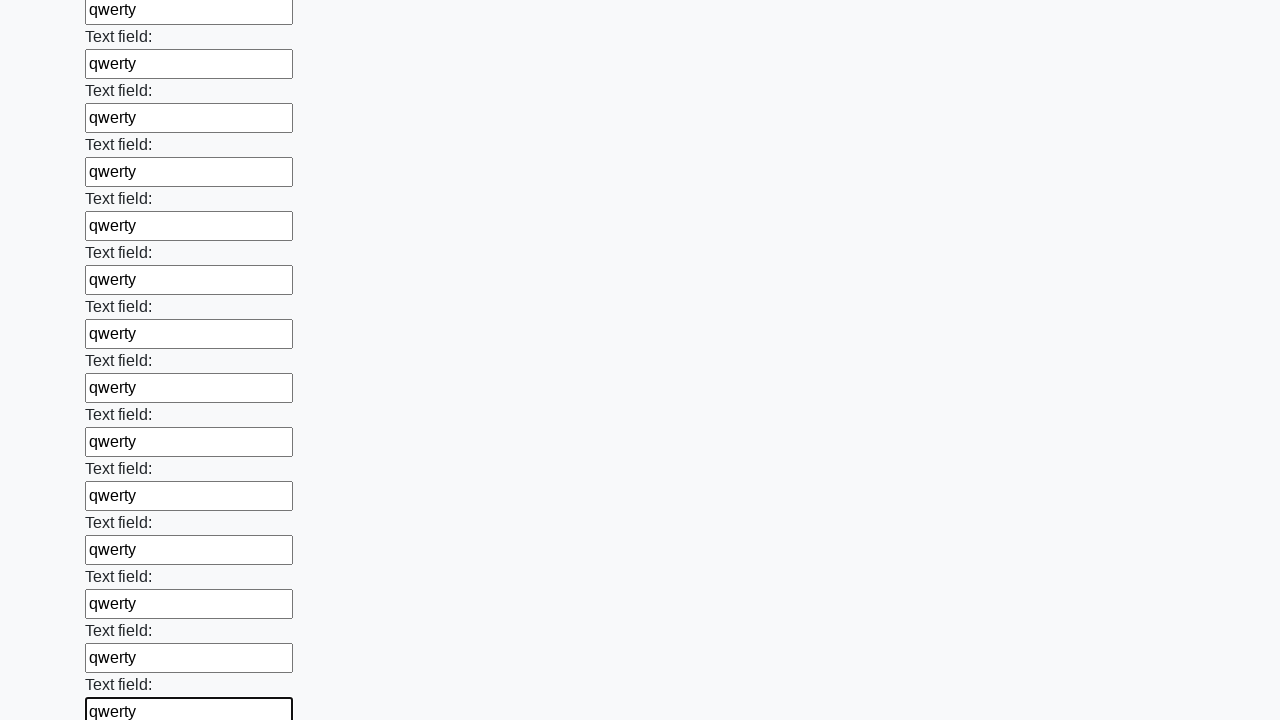

Filled input field with 'qwerty' on input >> nth=48
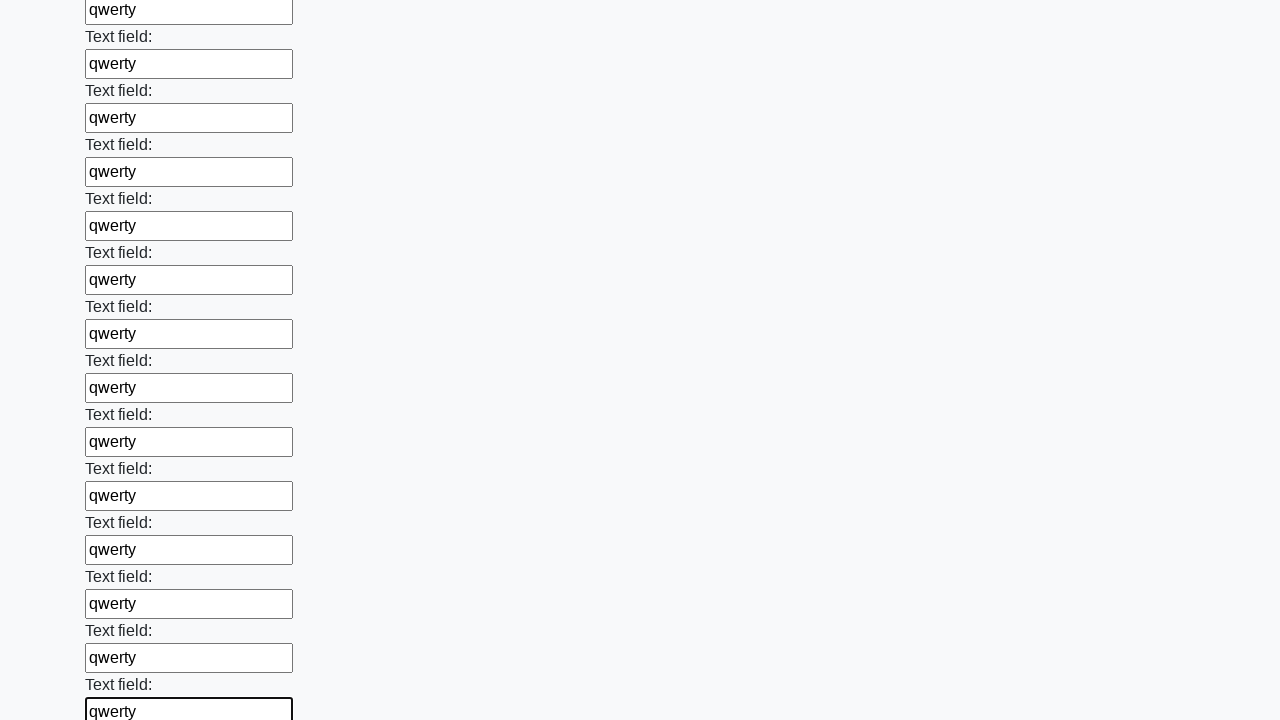

Filled input field with 'qwerty' on input >> nth=49
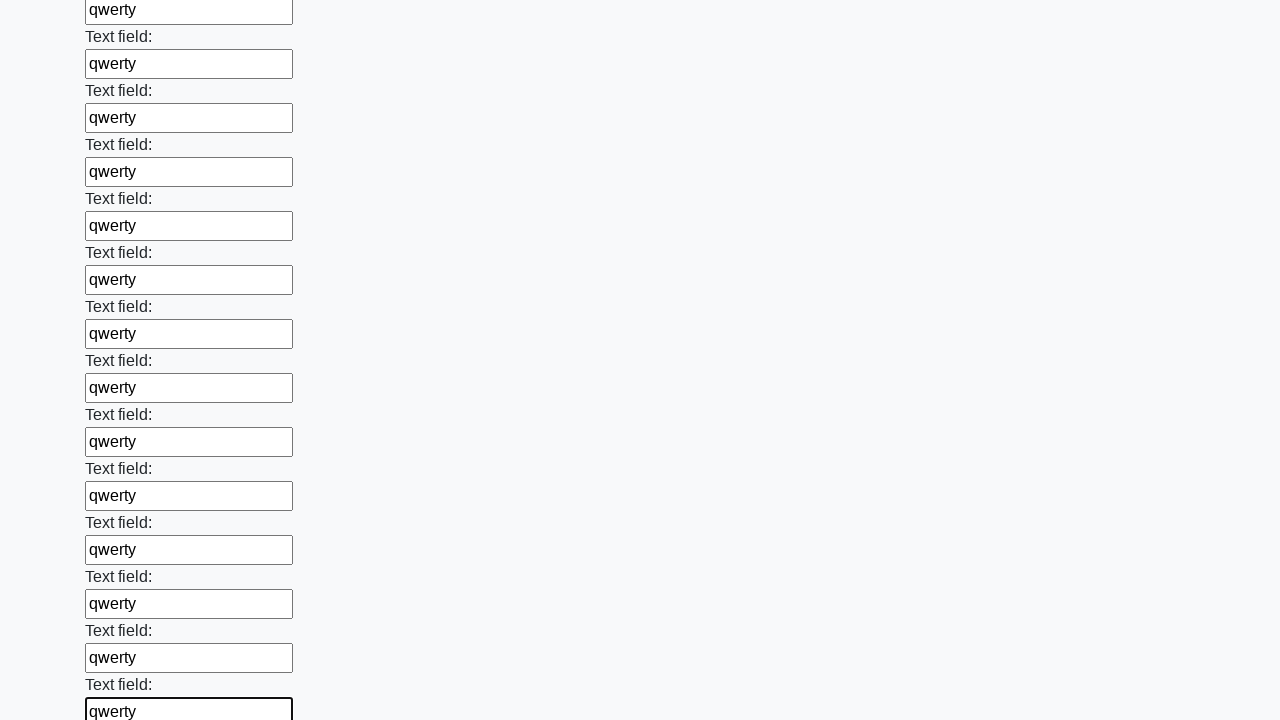

Filled input field with 'qwerty' on input >> nth=50
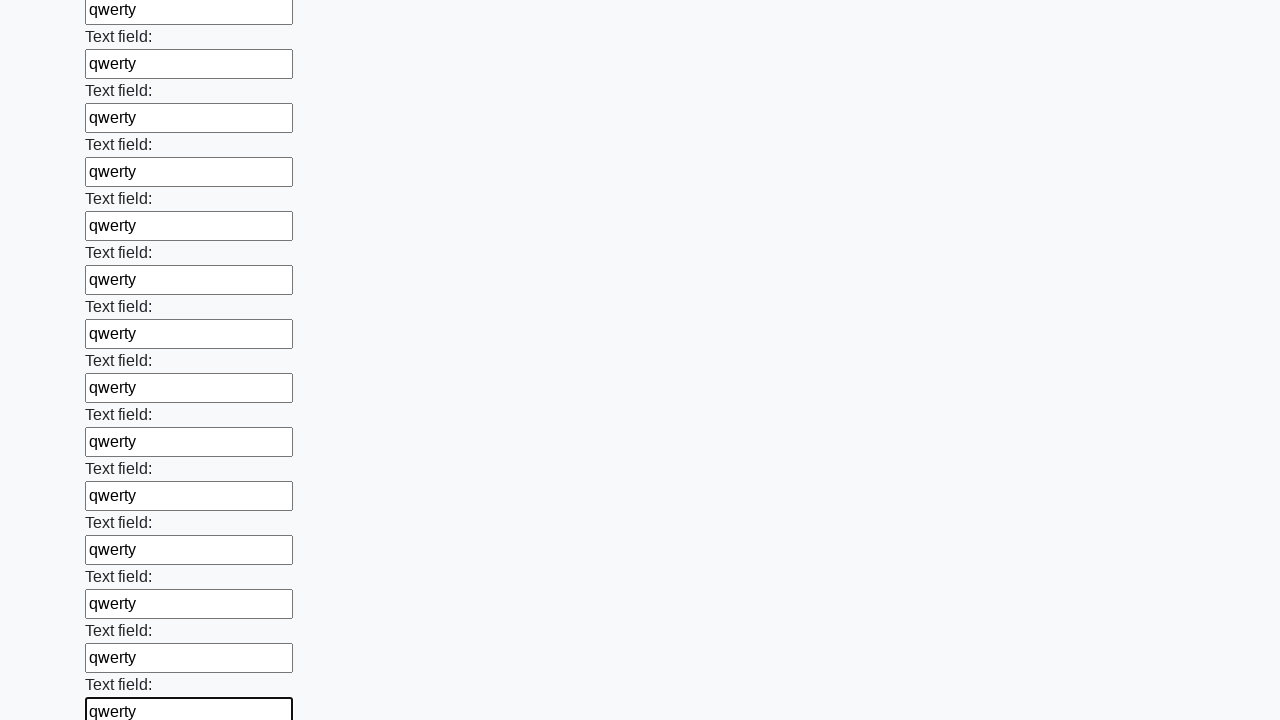

Filled input field with 'qwerty' on input >> nth=51
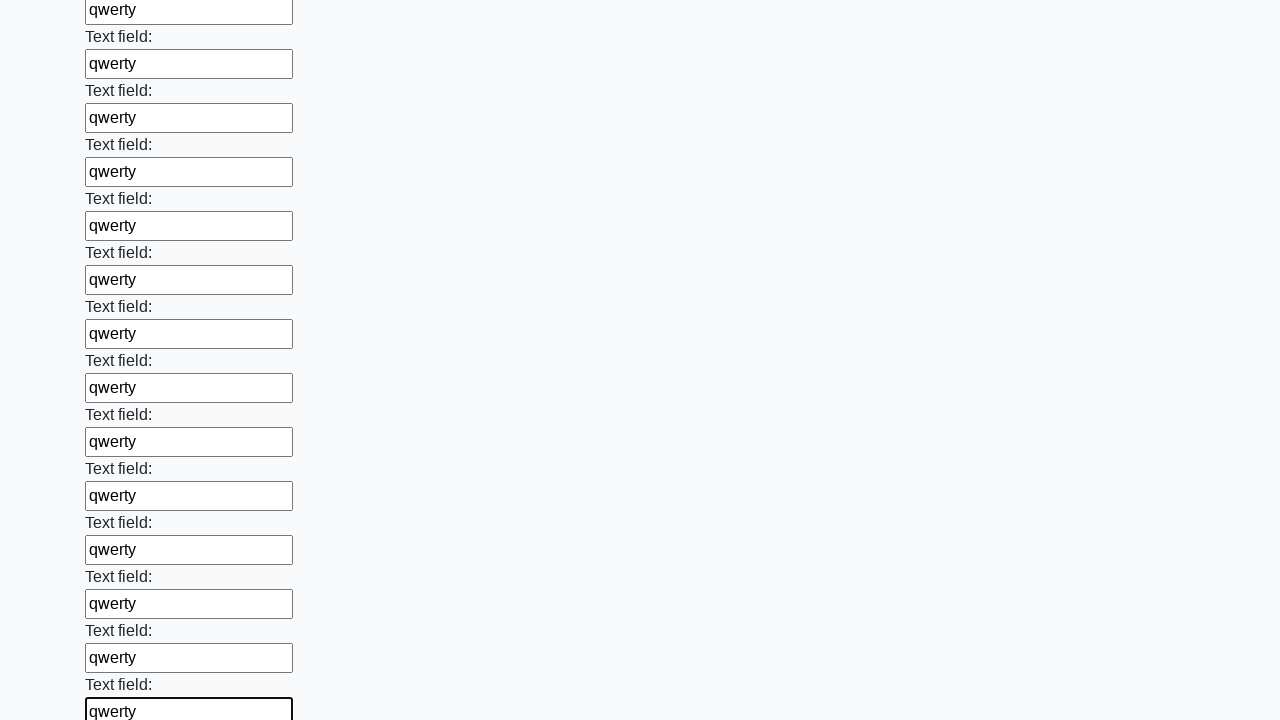

Filled input field with 'qwerty' on input >> nth=52
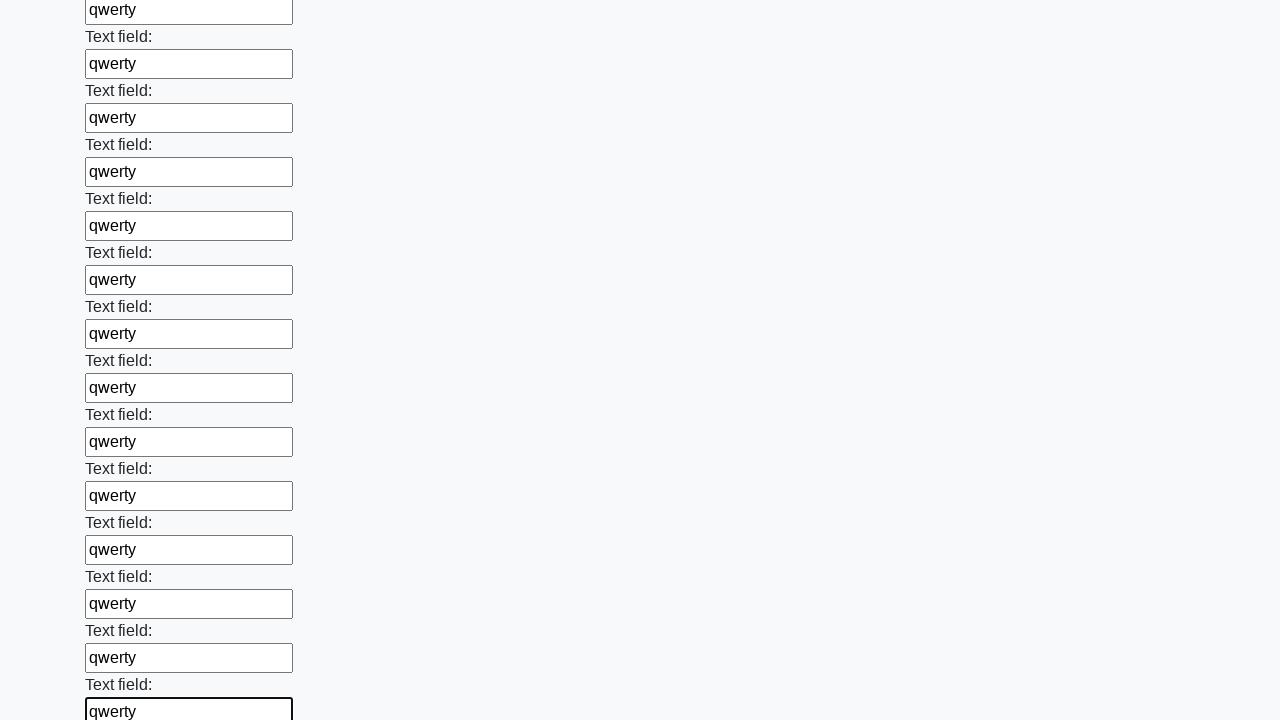

Filled input field with 'qwerty' on input >> nth=53
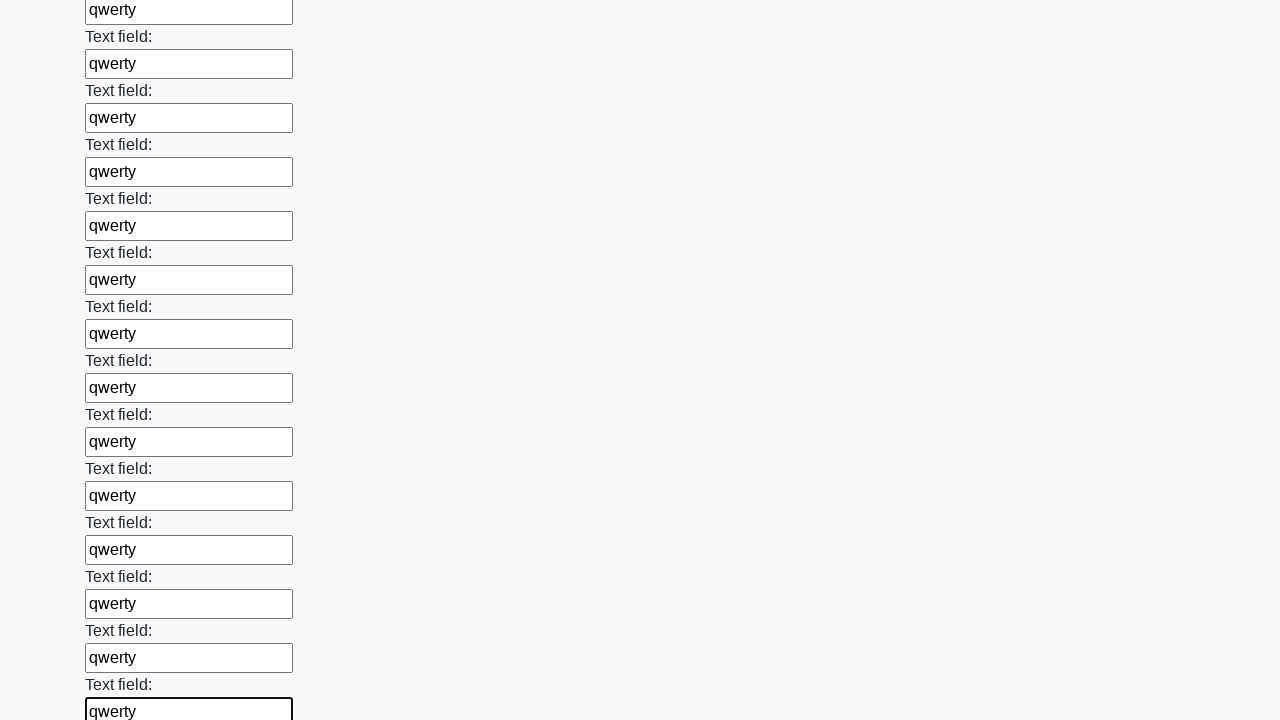

Filled input field with 'qwerty' on input >> nth=54
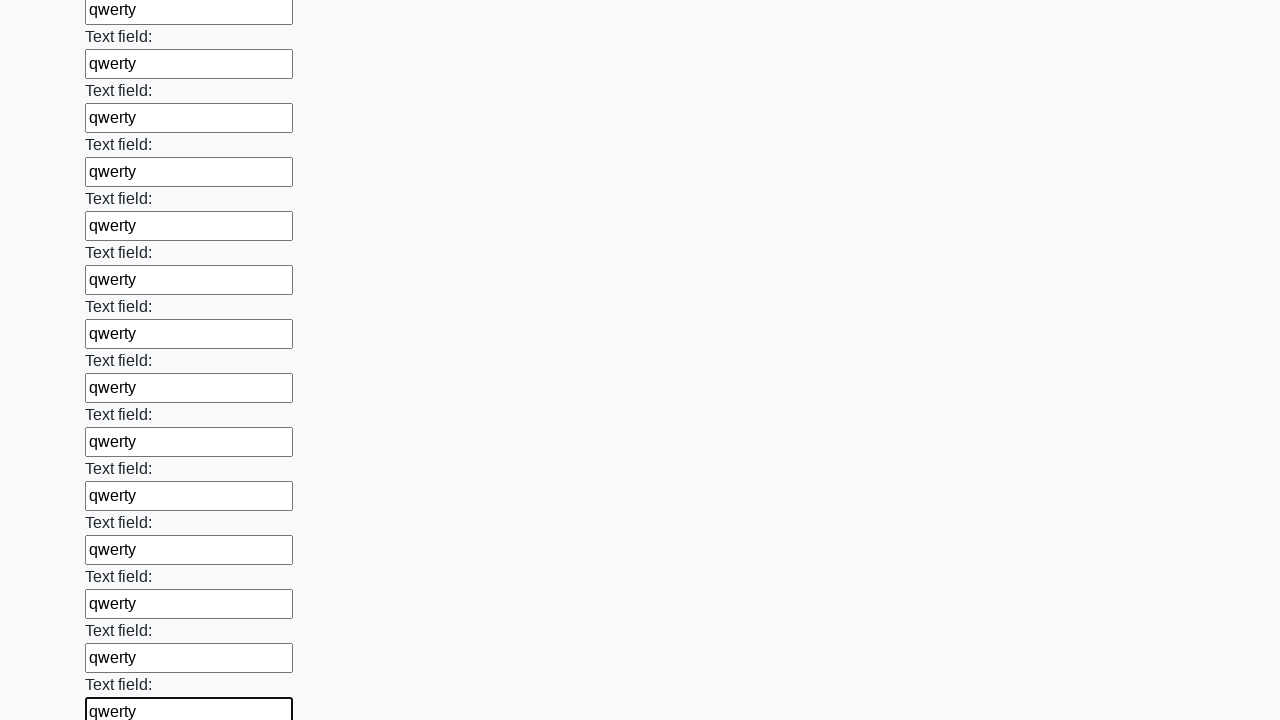

Filled input field with 'qwerty' on input >> nth=55
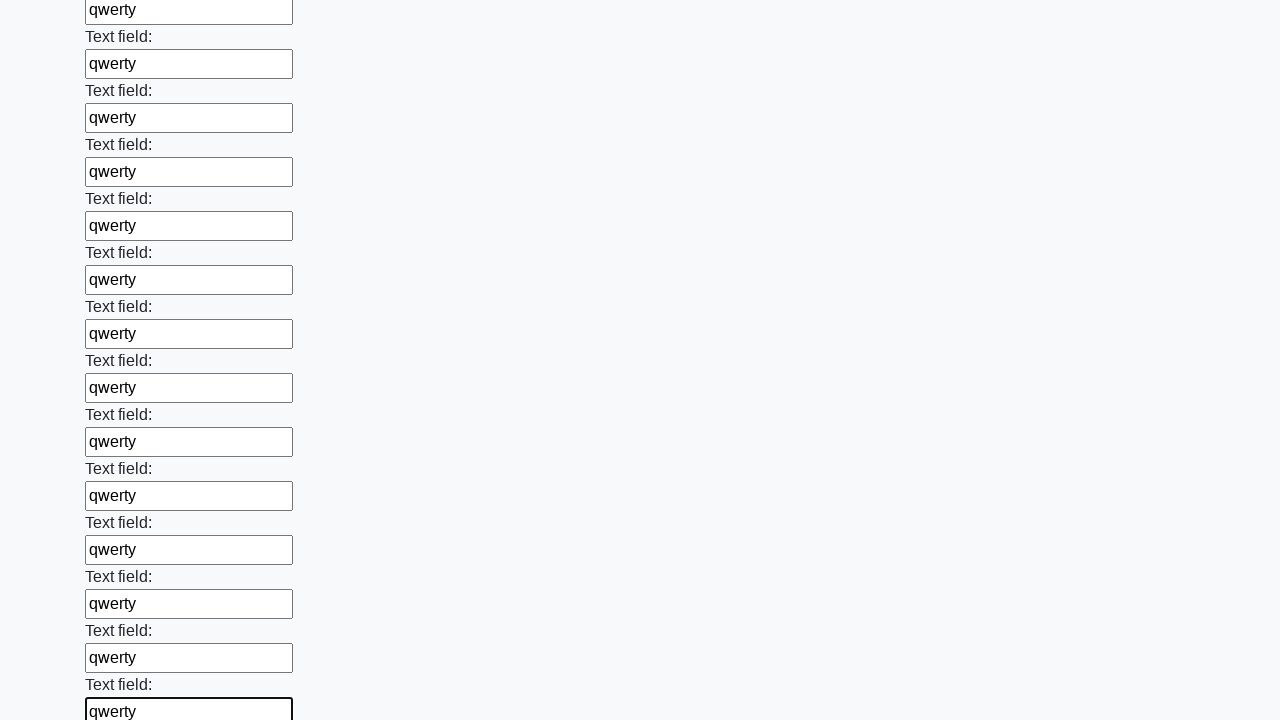

Filled input field with 'qwerty' on input >> nth=56
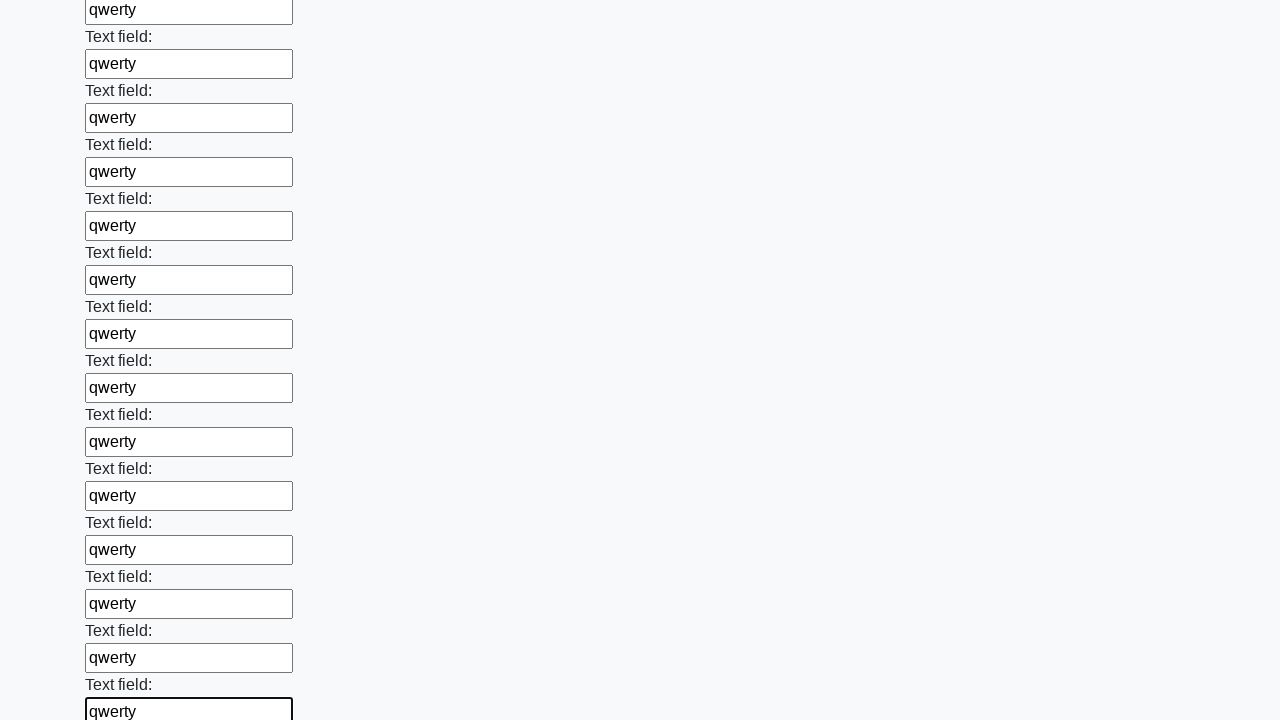

Filled input field with 'qwerty' on input >> nth=57
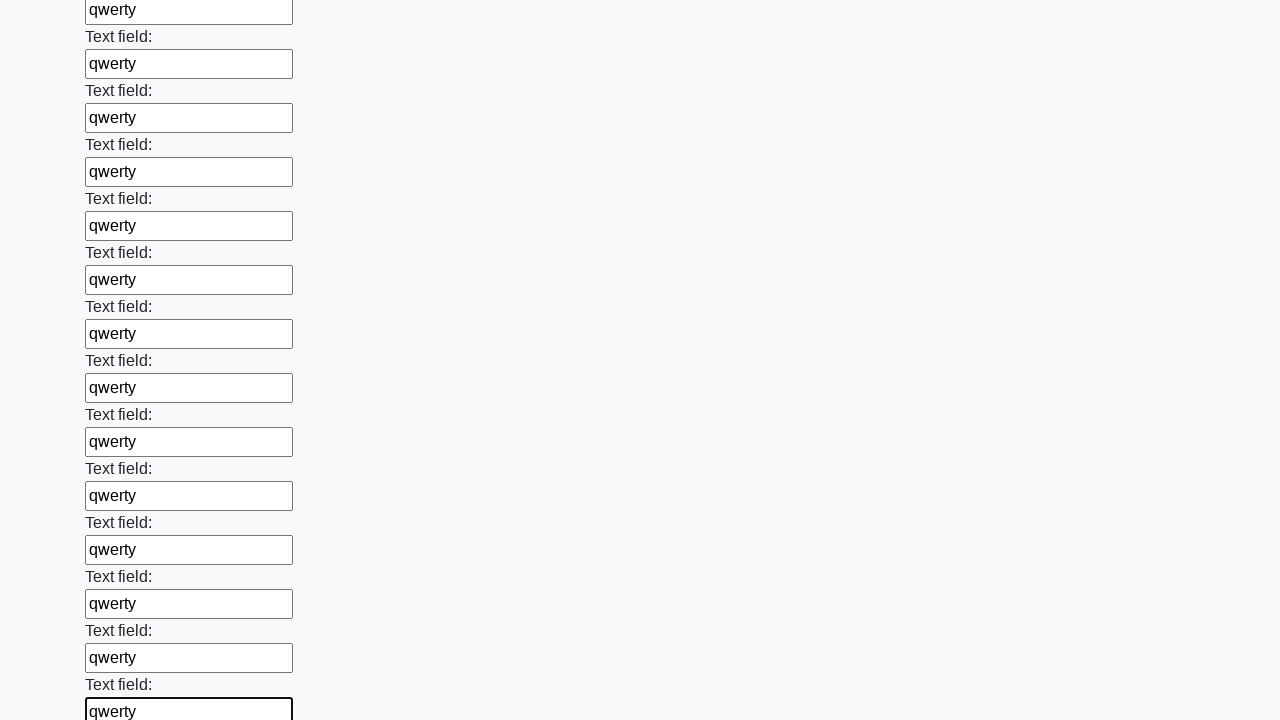

Filled input field with 'qwerty' on input >> nth=58
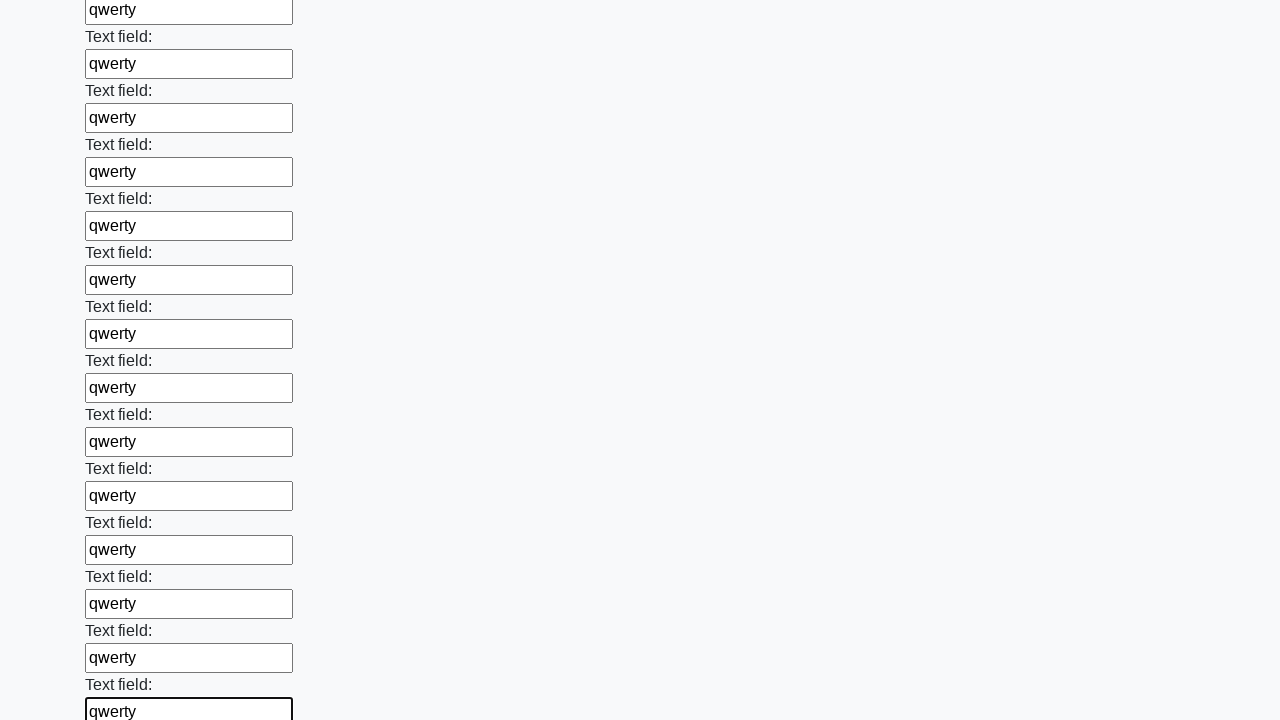

Filled input field with 'qwerty' on input >> nth=59
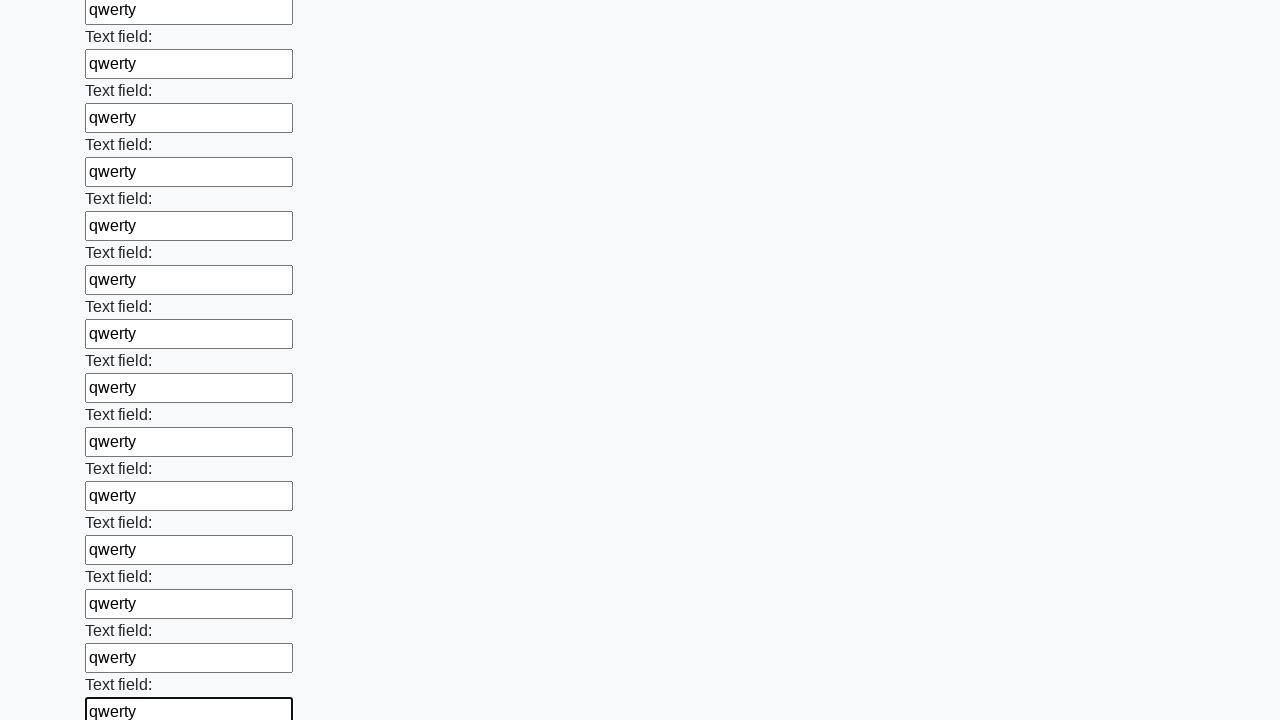

Filled input field with 'qwerty' on input >> nth=60
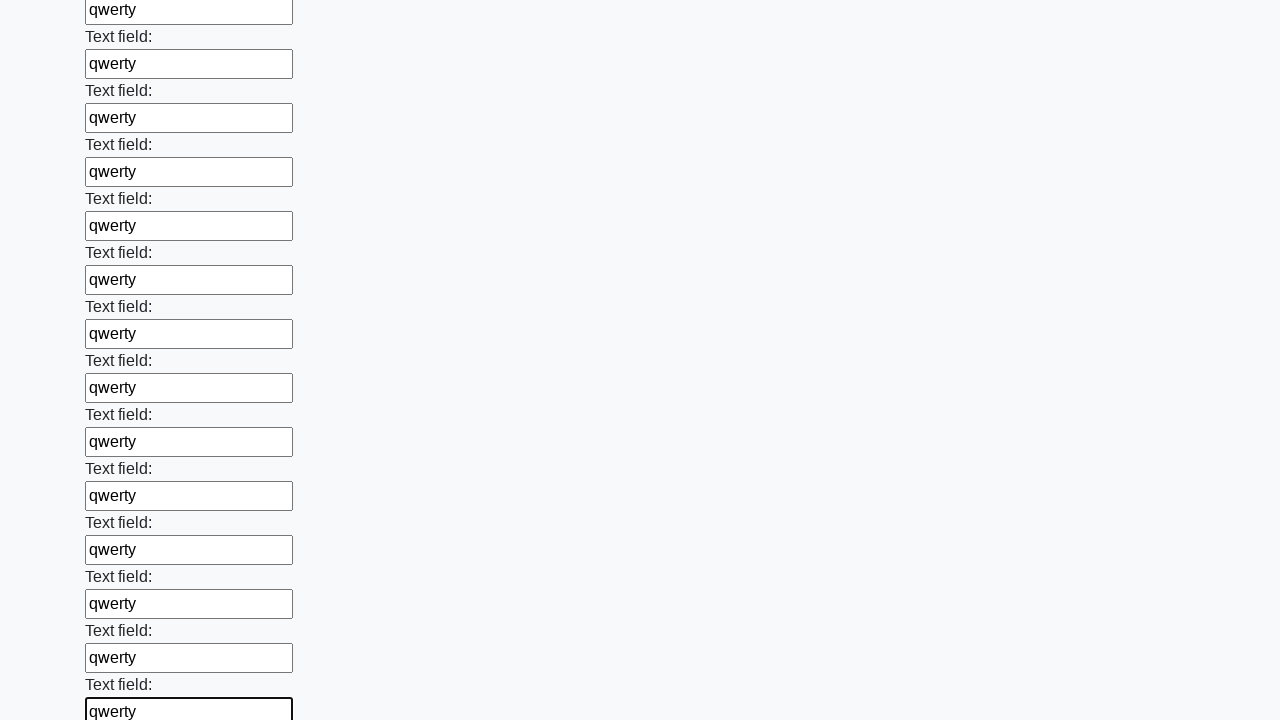

Filled input field with 'qwerty' on input >> nth=61
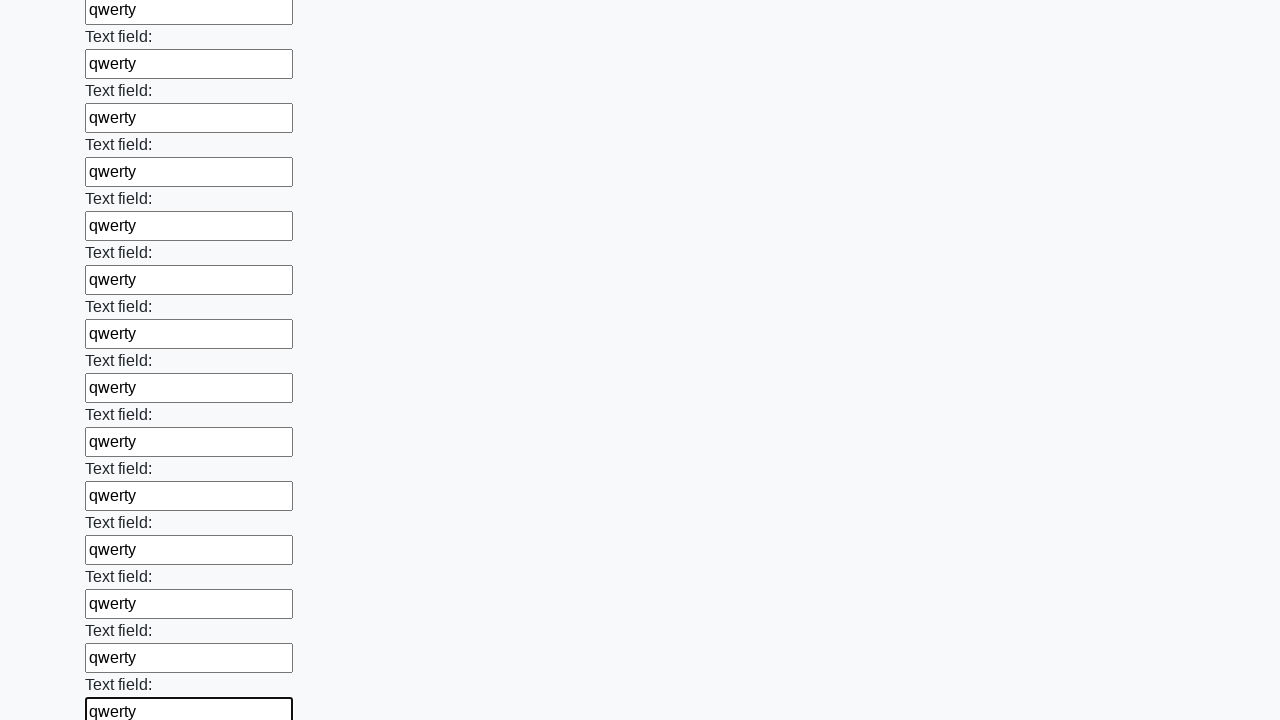

Filled input field with 'qwerty' on input >> nth=62
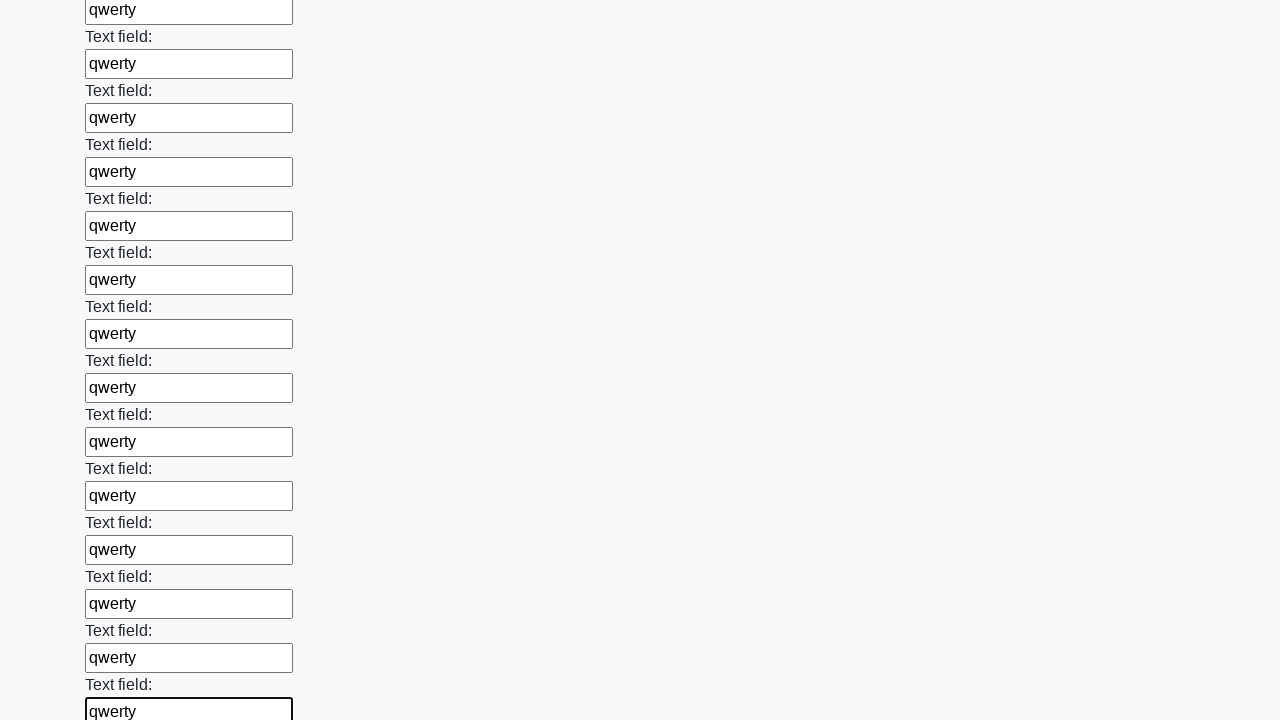

Filled input field with 'qwerty' on input >> nth=63
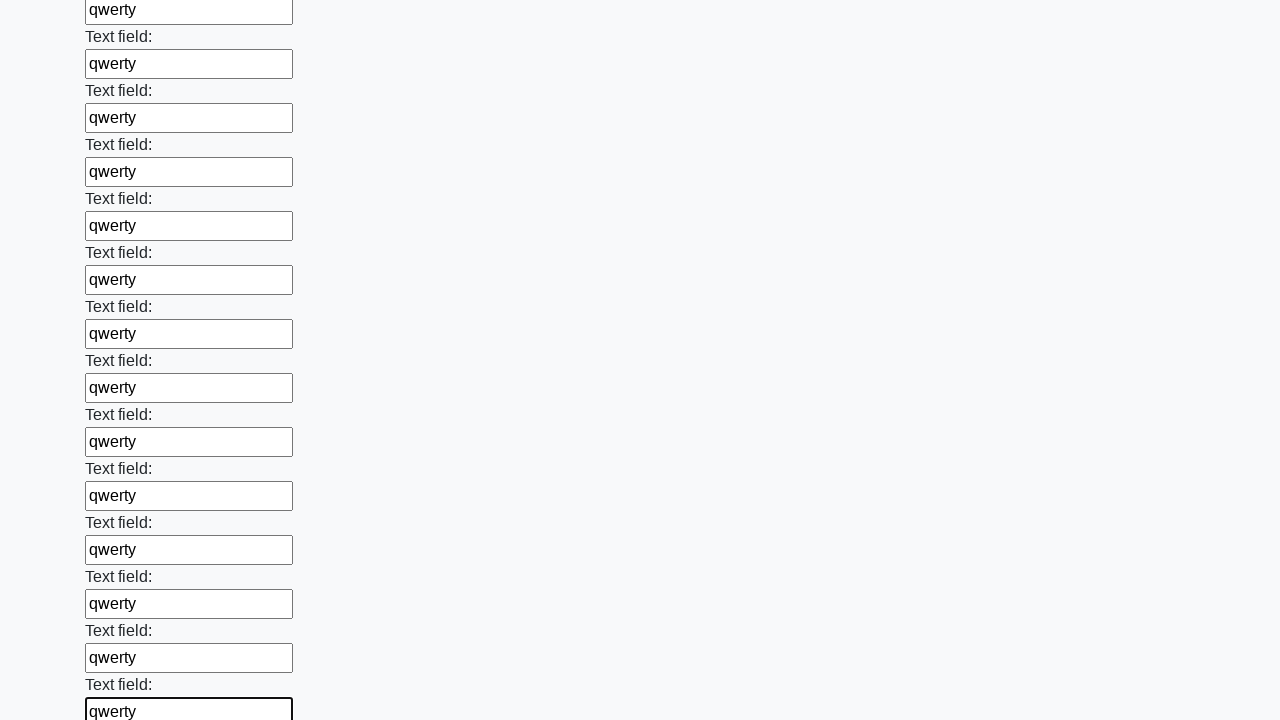

Filled input field with 'qwerty' on input >> nth=64
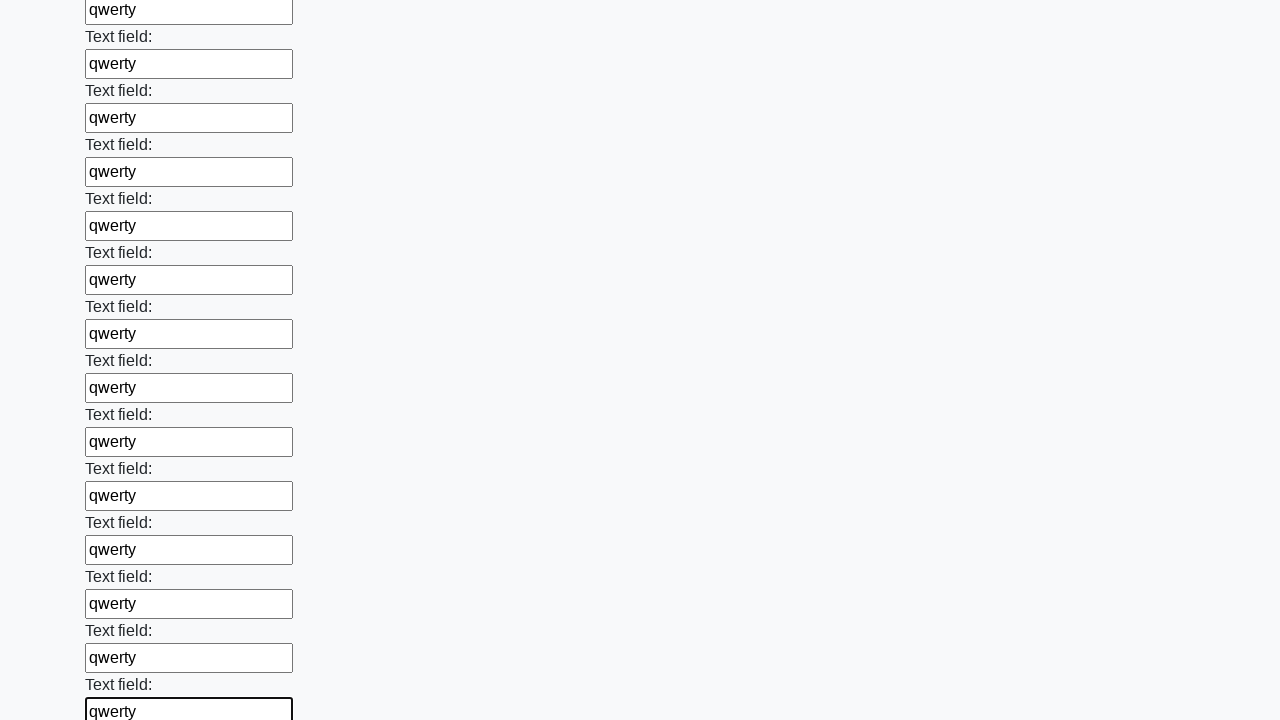

Filled input field with 'qwerty' on input >> nth=65
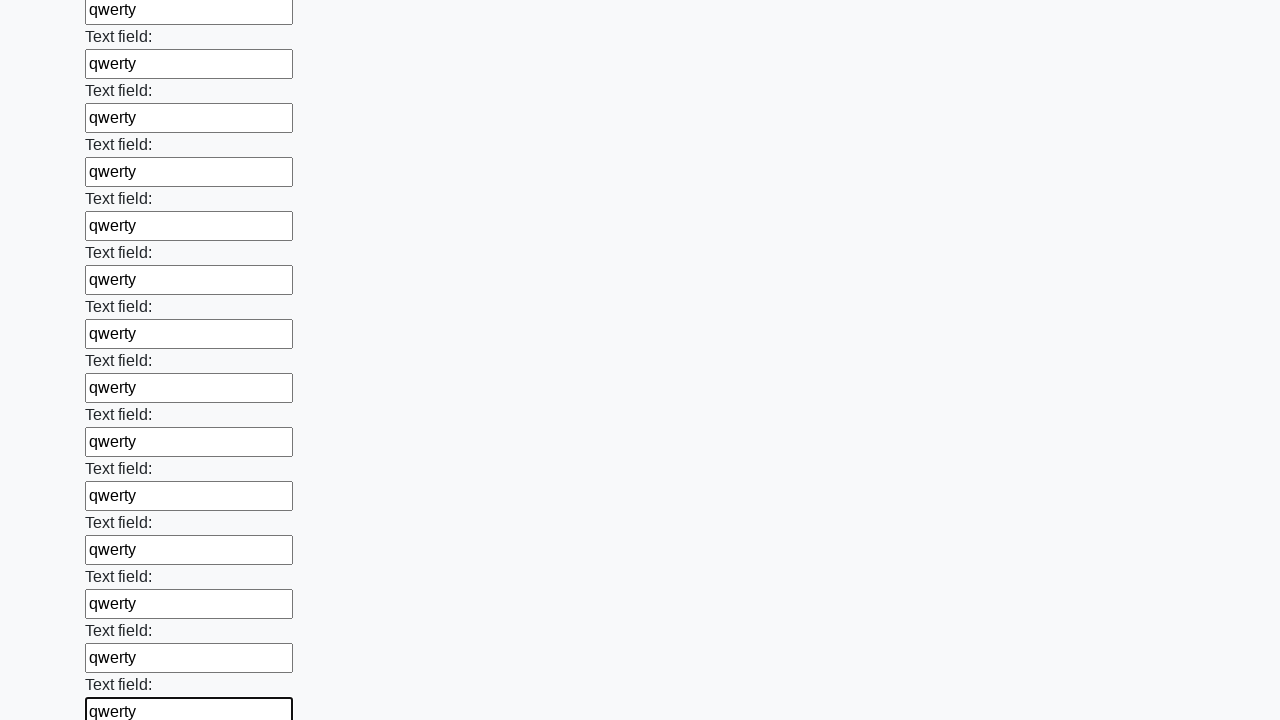

Filled input field with 'qwerty' on input >> nth=66
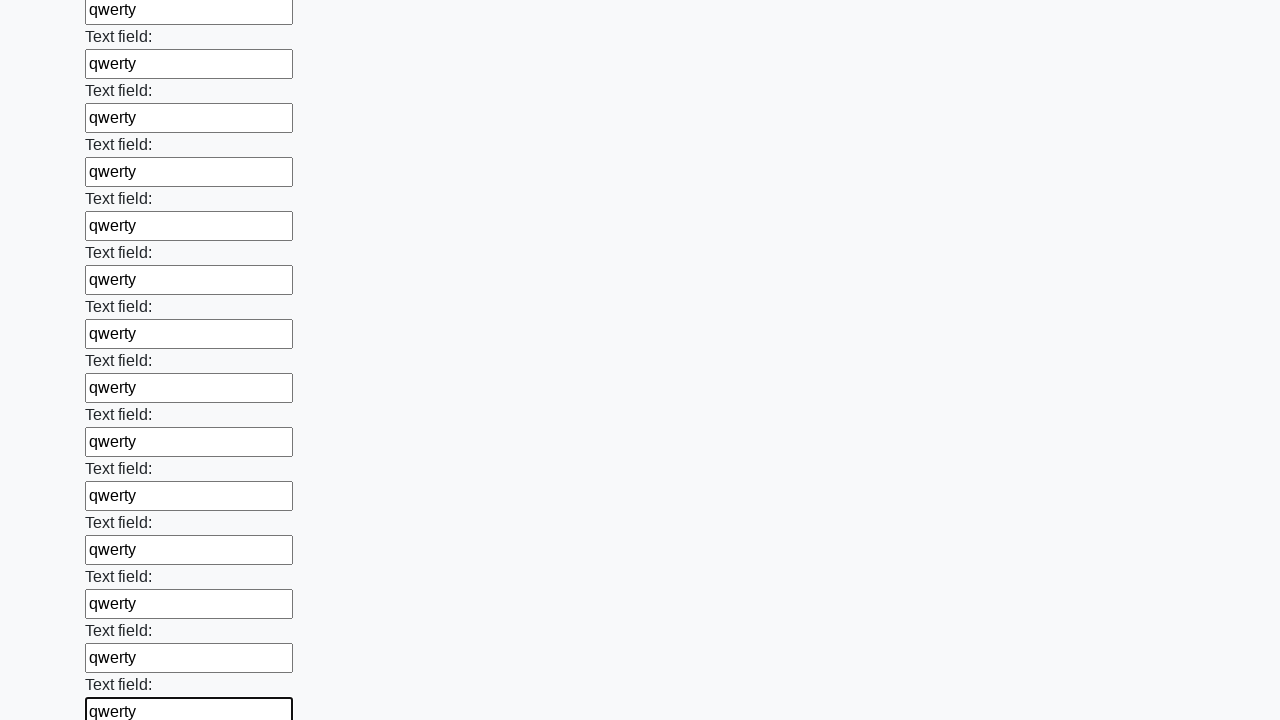

Filled input field with 'qwerty' on input >> nth=67
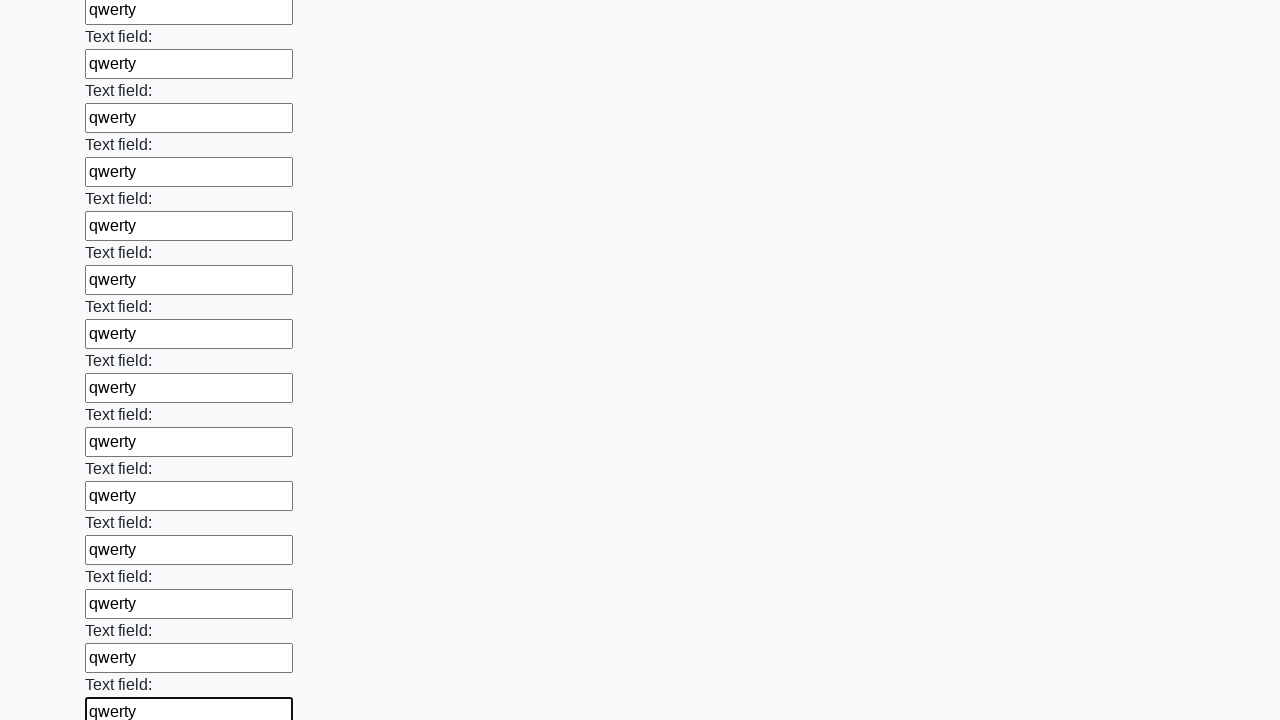

Filled input field with 'qwerty' on input >> nth=68
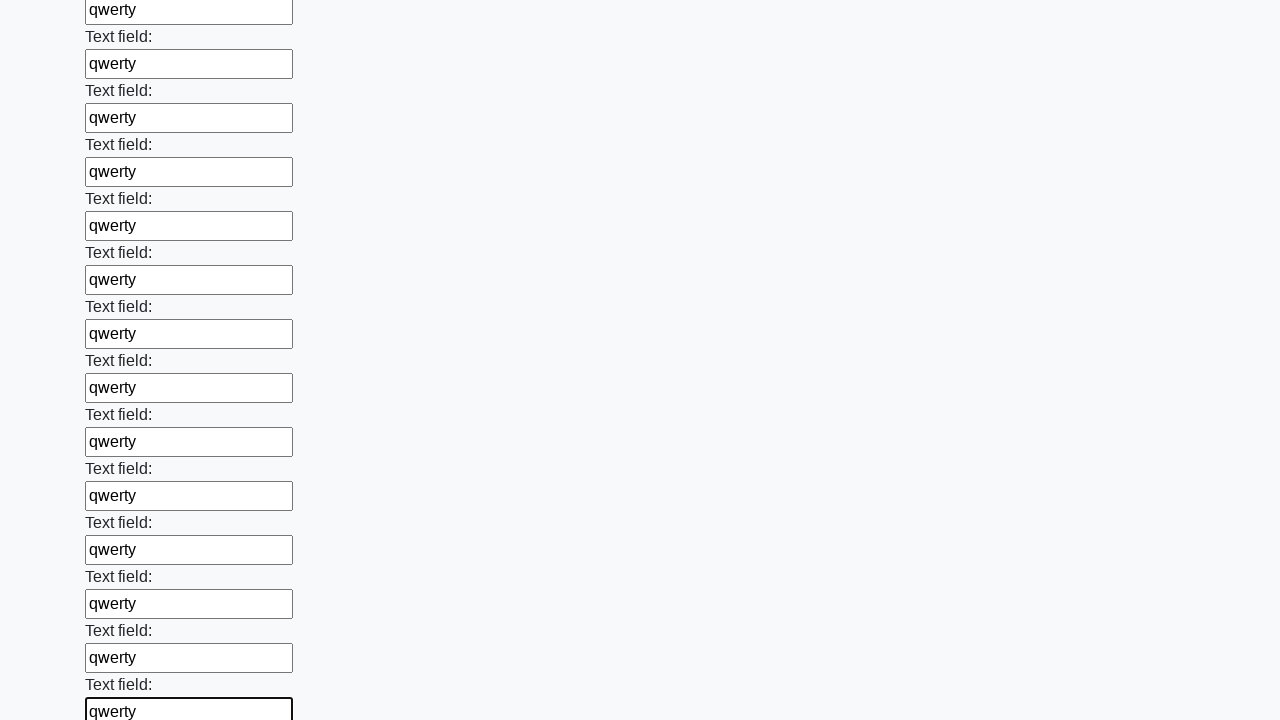

Filled input field with 'qwerty' on input >> nth=69
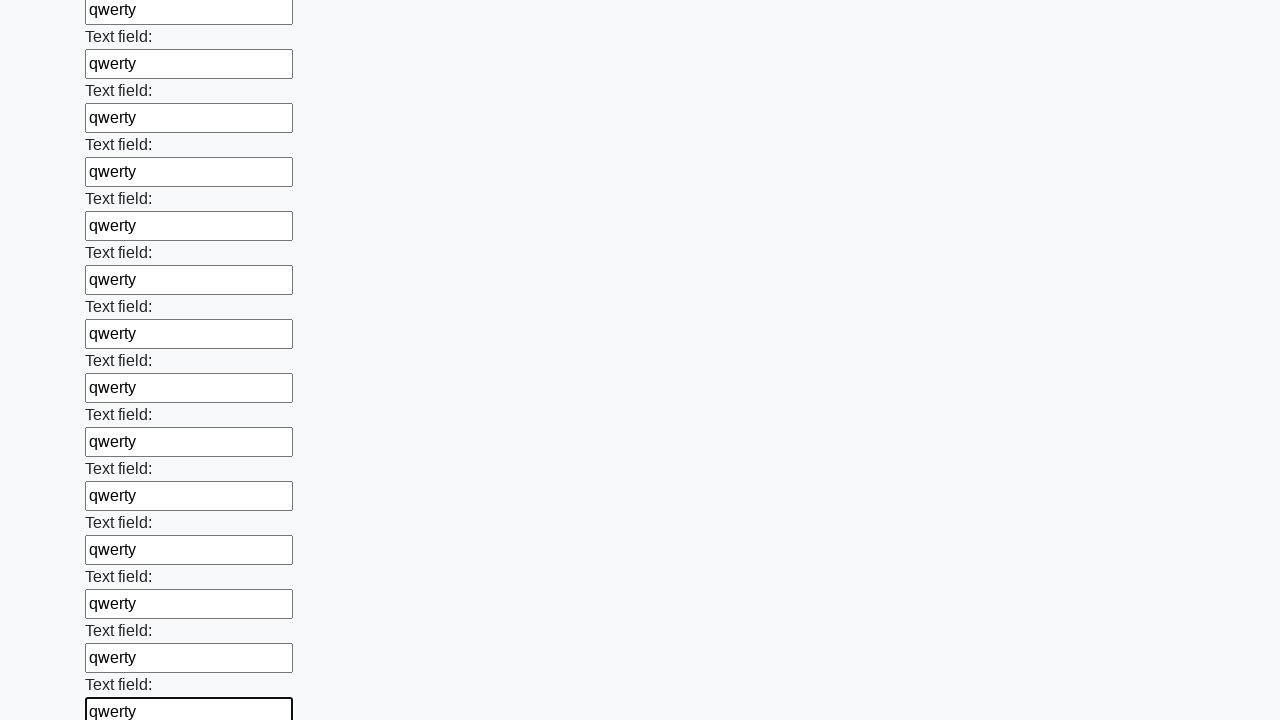

Filled input field with 'qwerty' on input >> nth=70
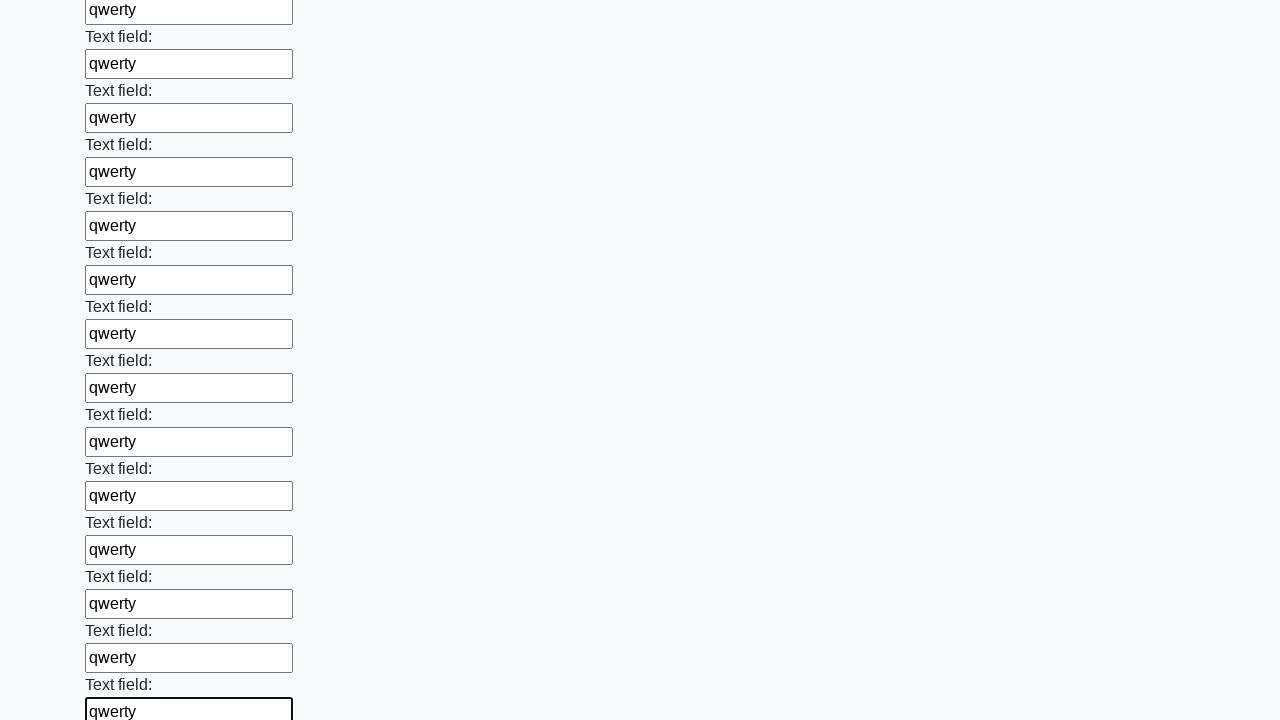

Filled input field with 'qwerty' on input >> nth=71
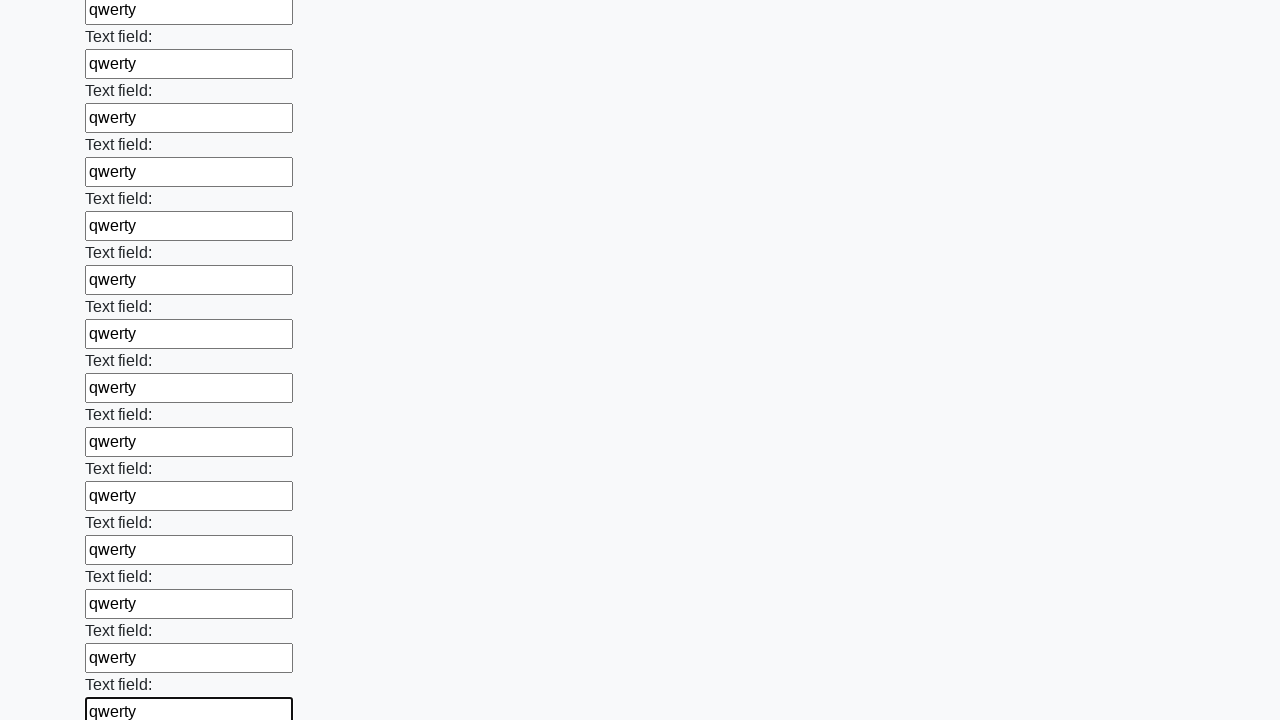

Filled input field with 'qwerty' on input >> nth=72
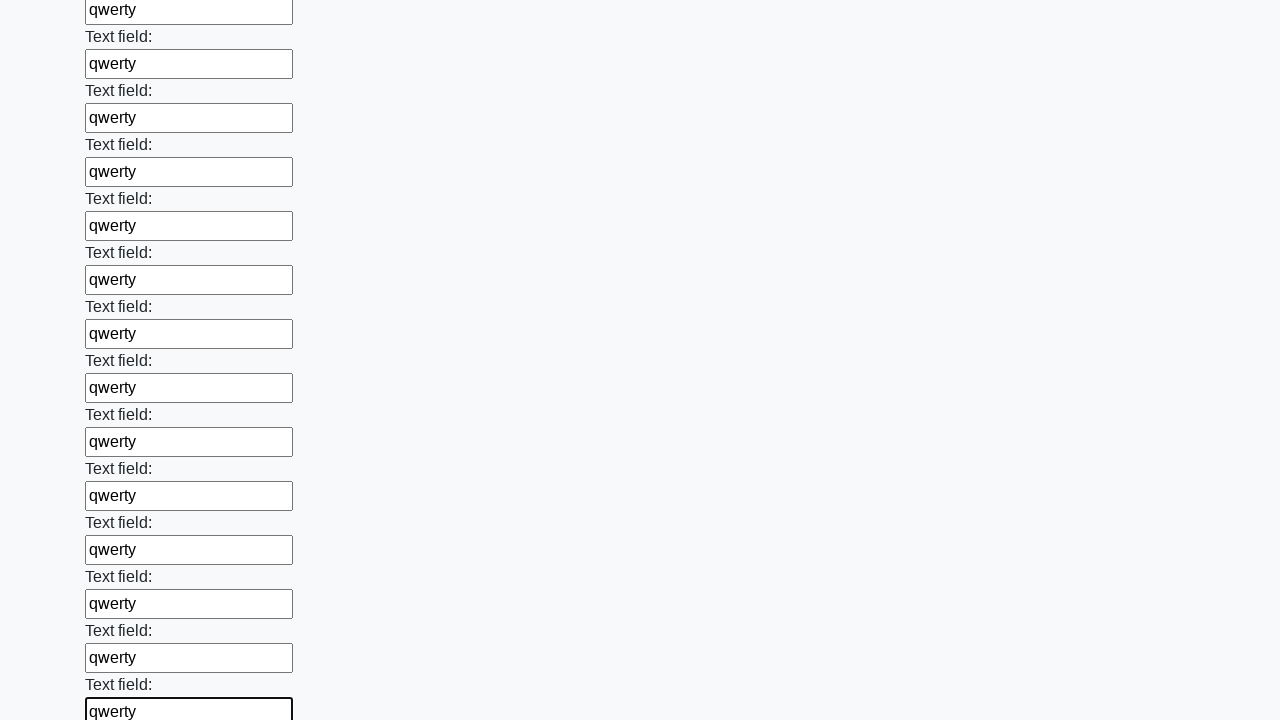

Filled input field with 'qwerty' on input >> nth=73
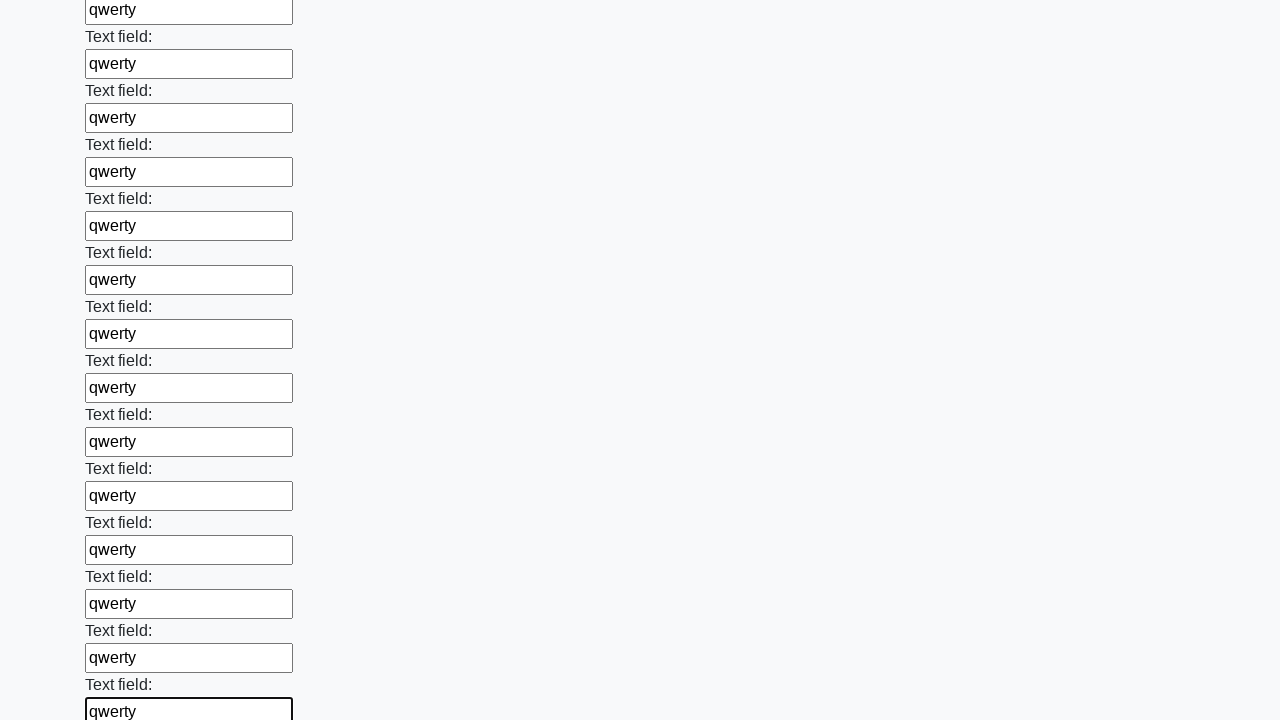

Filled input field with 'qwerty' on input >> nth=74
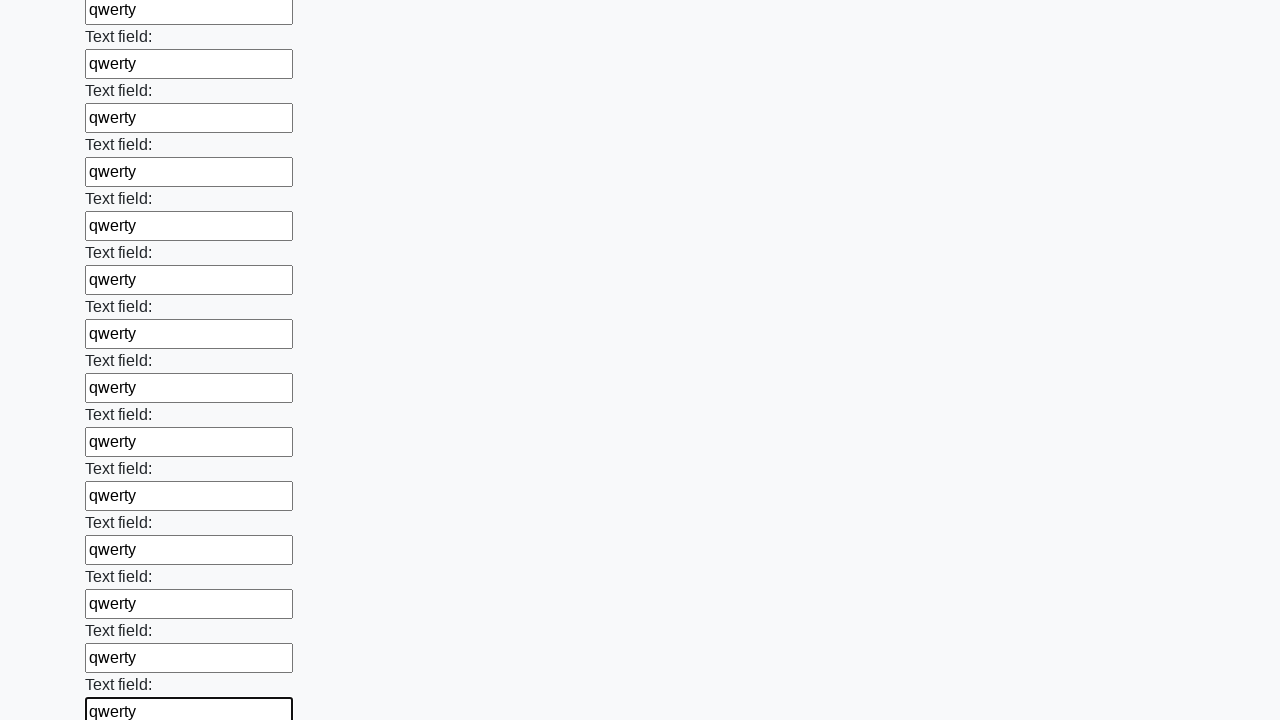

Filled input field with 'qwerty' on input >> nth=75
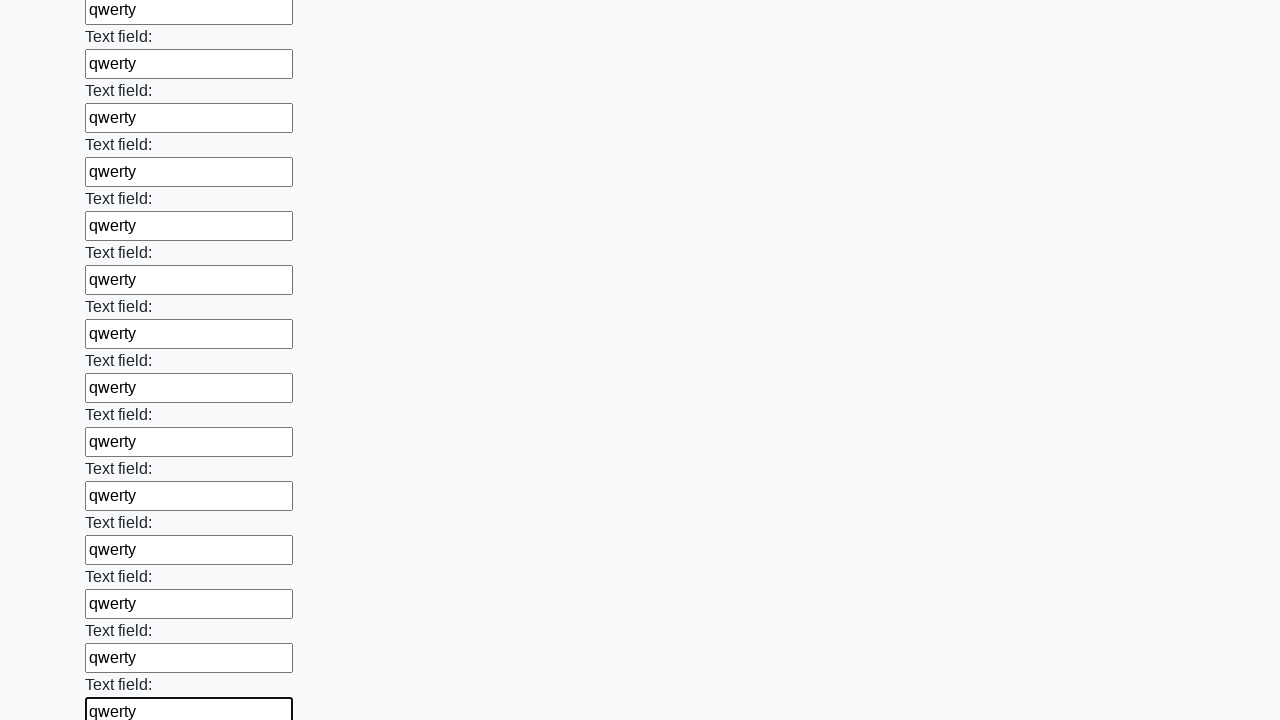

Filled input field with 'qwerty' on input >> nth=76
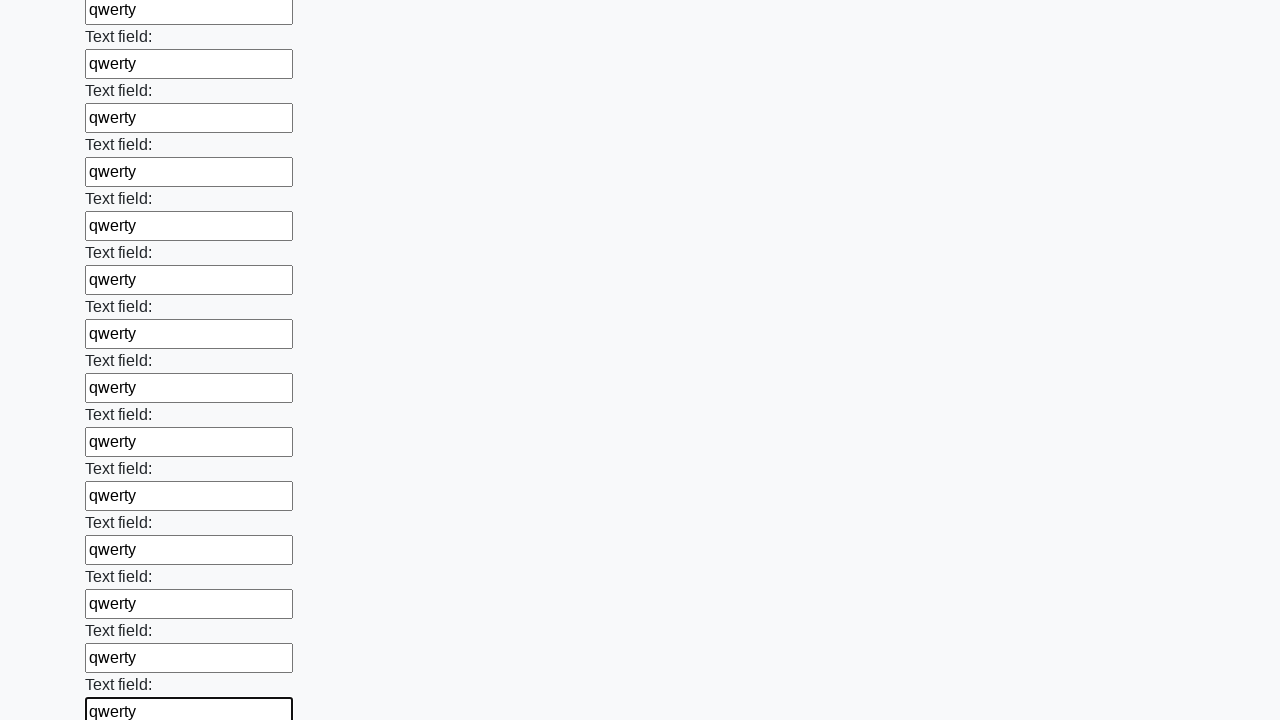

Filled input field with 'qwerty' on input >> nth=77
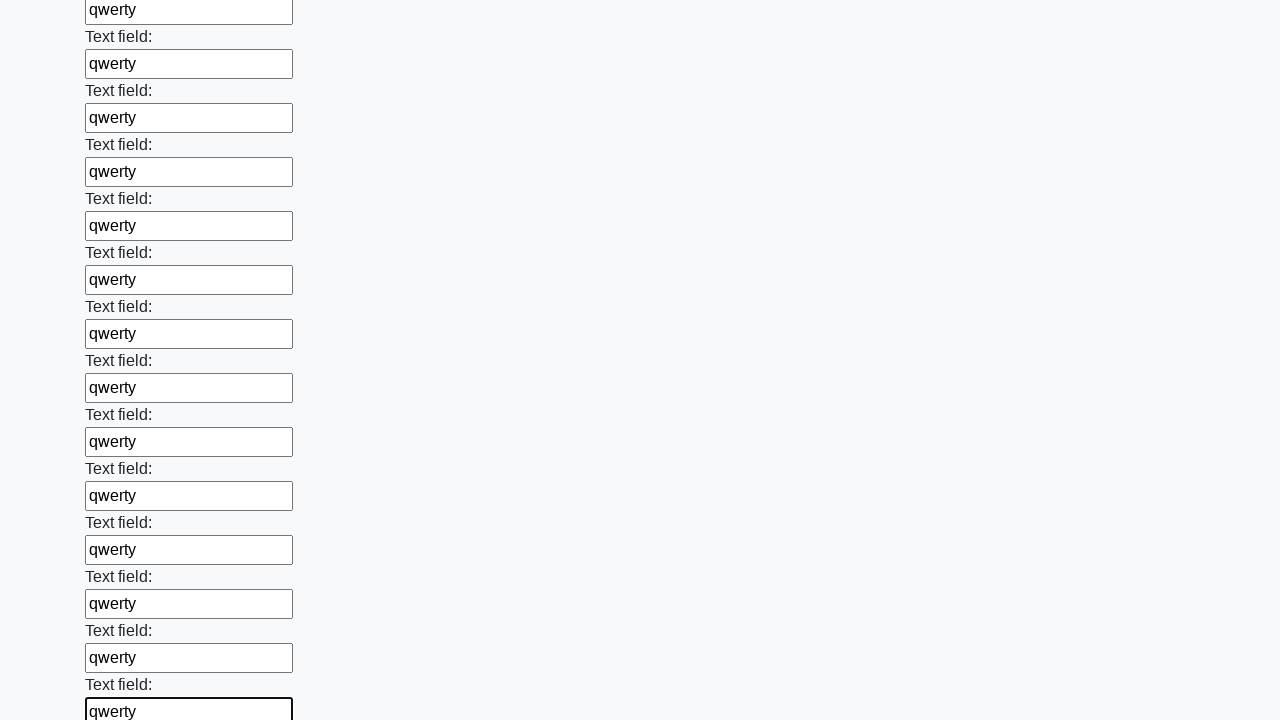

Filled input field with 'qwerty' on input >> nth=78
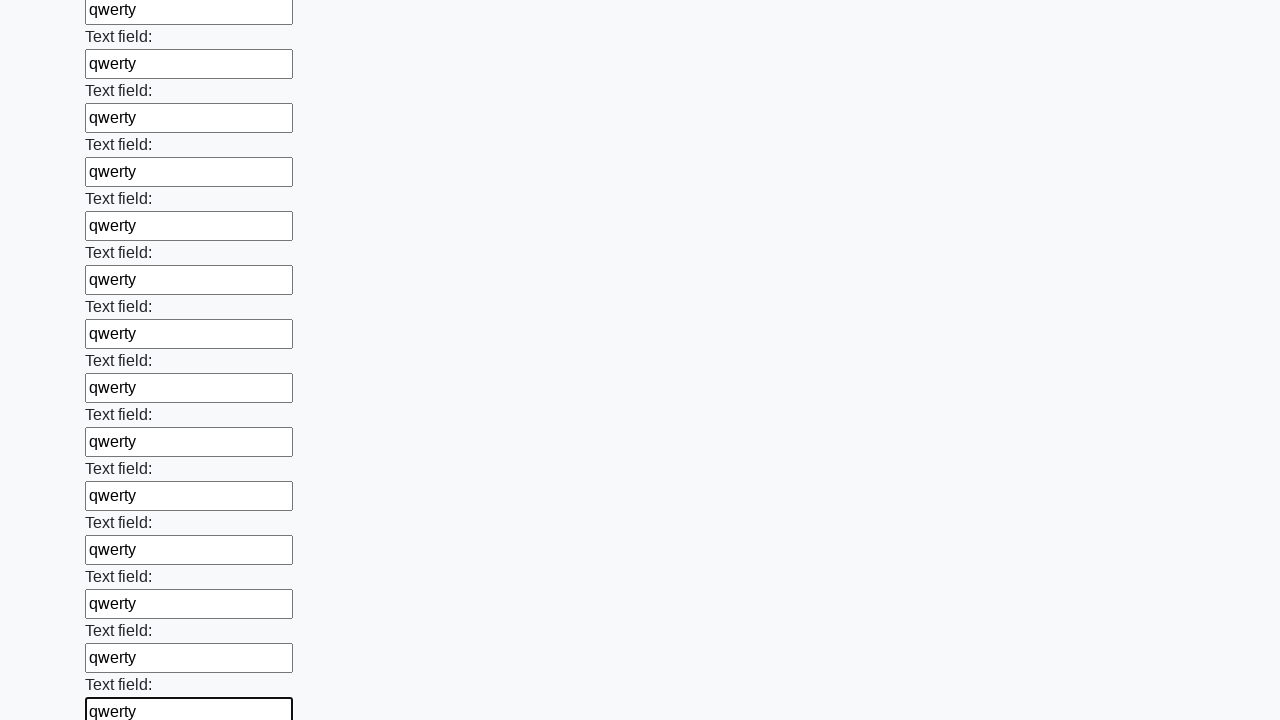

Filled input field with 'qwerty' on input >> nth=79
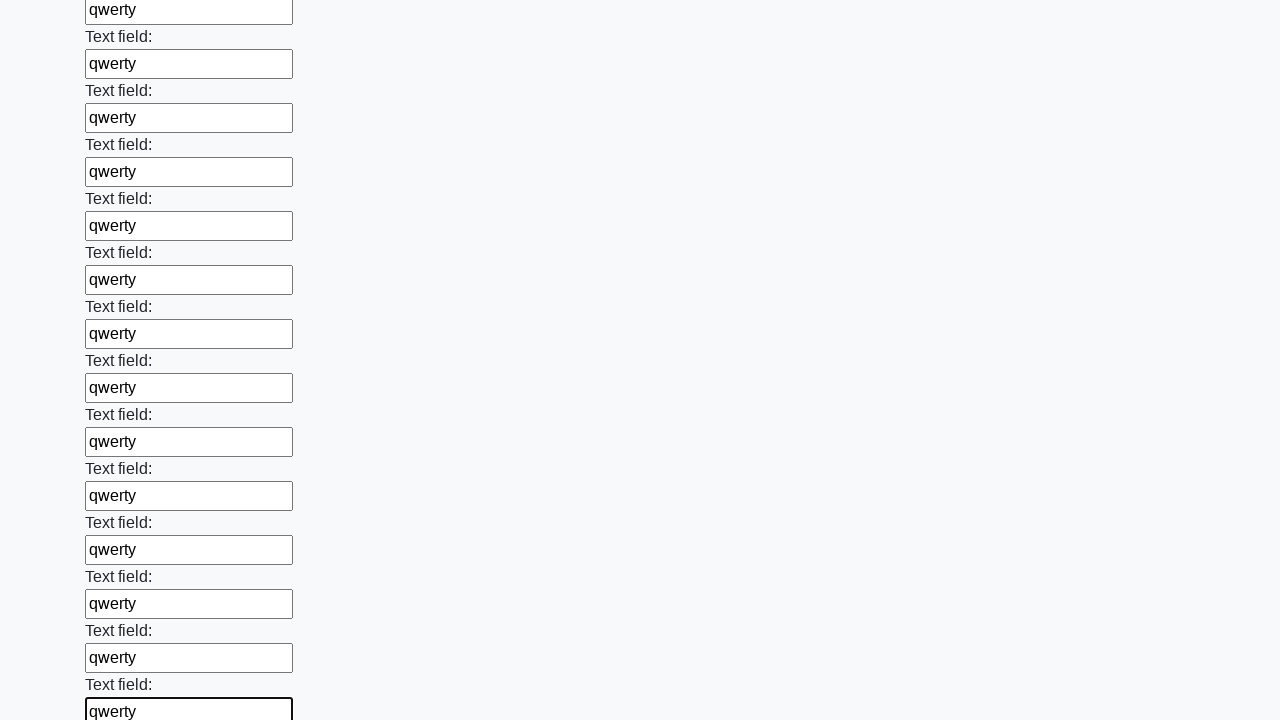

Filled input field with 'qwerty' on input >> nth=80
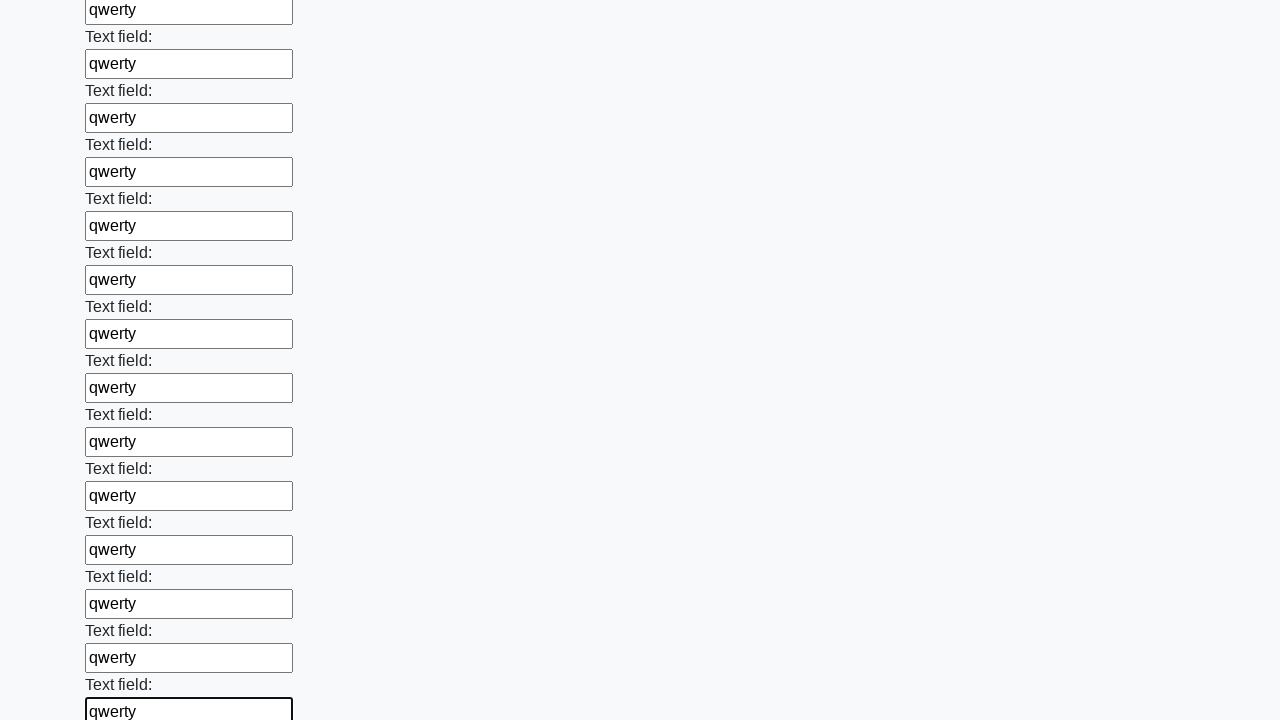

Filled input field with 'qwerty' on input >> nth=81
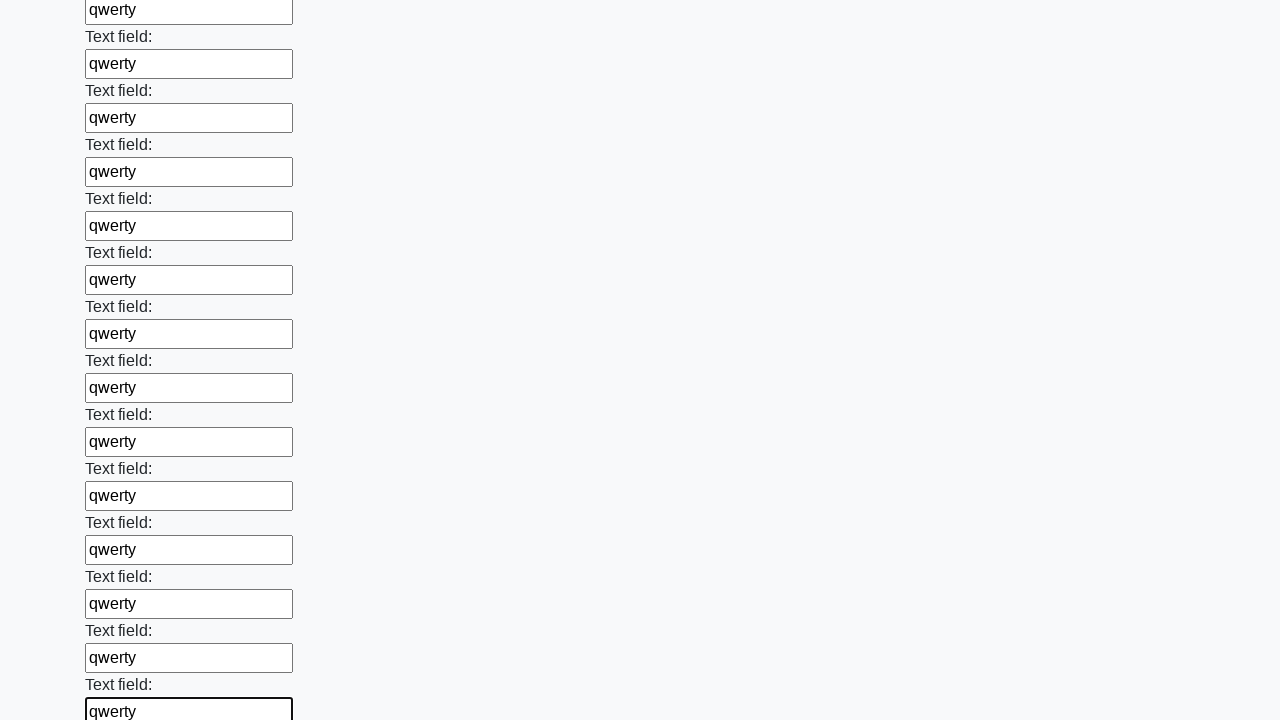

Filled input field with 'qwerty' on input >> nth=82
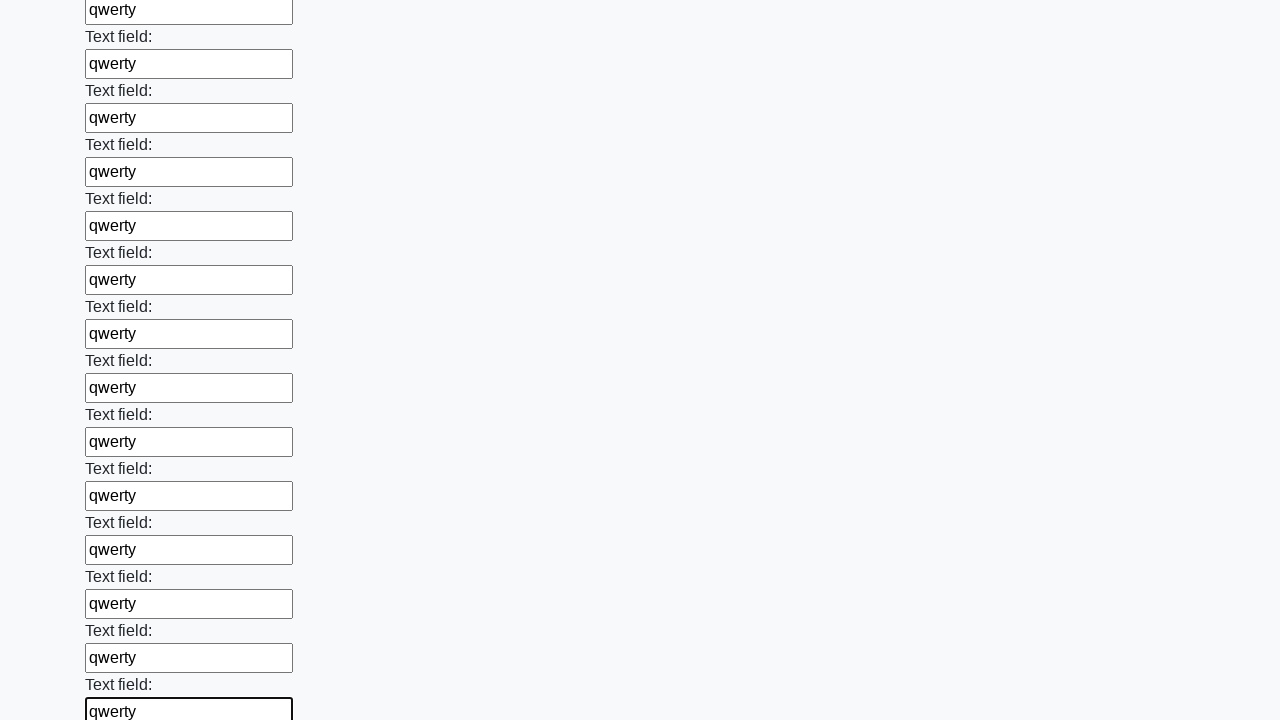

Filled input field with 'qwerty' on input >> nth=83
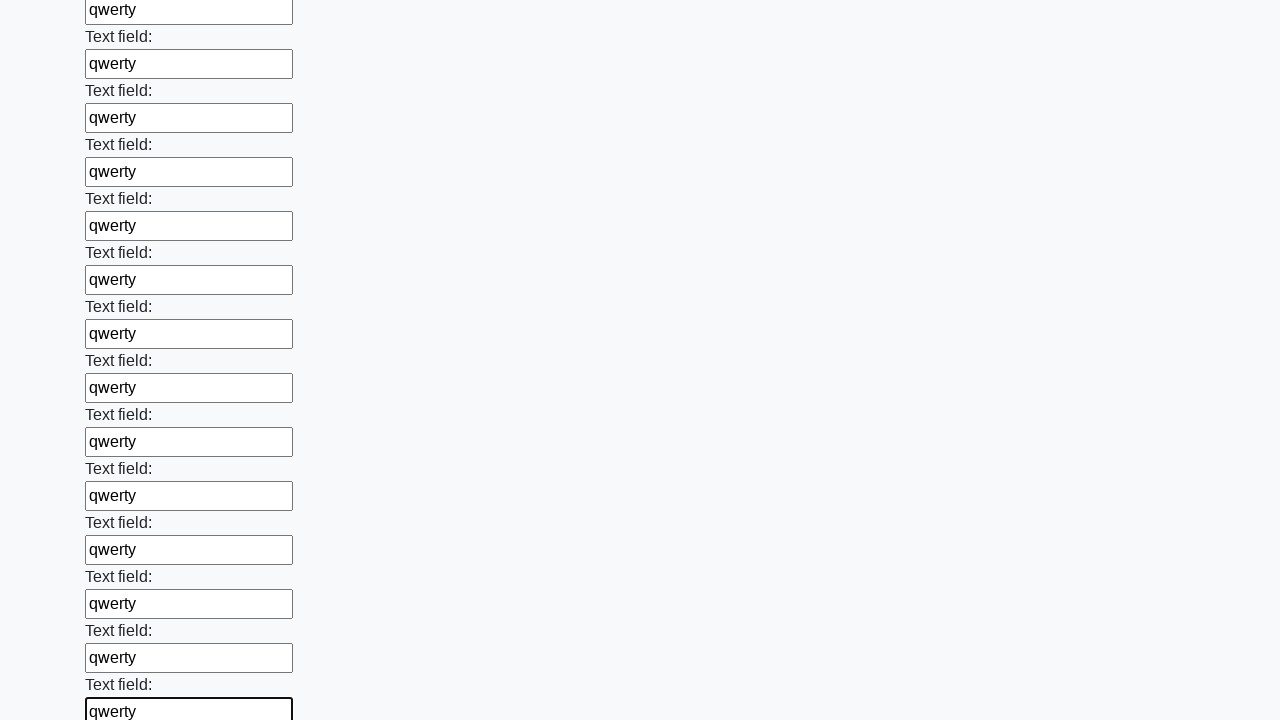

Filled input field with 'qwerty' on input >> nth=84
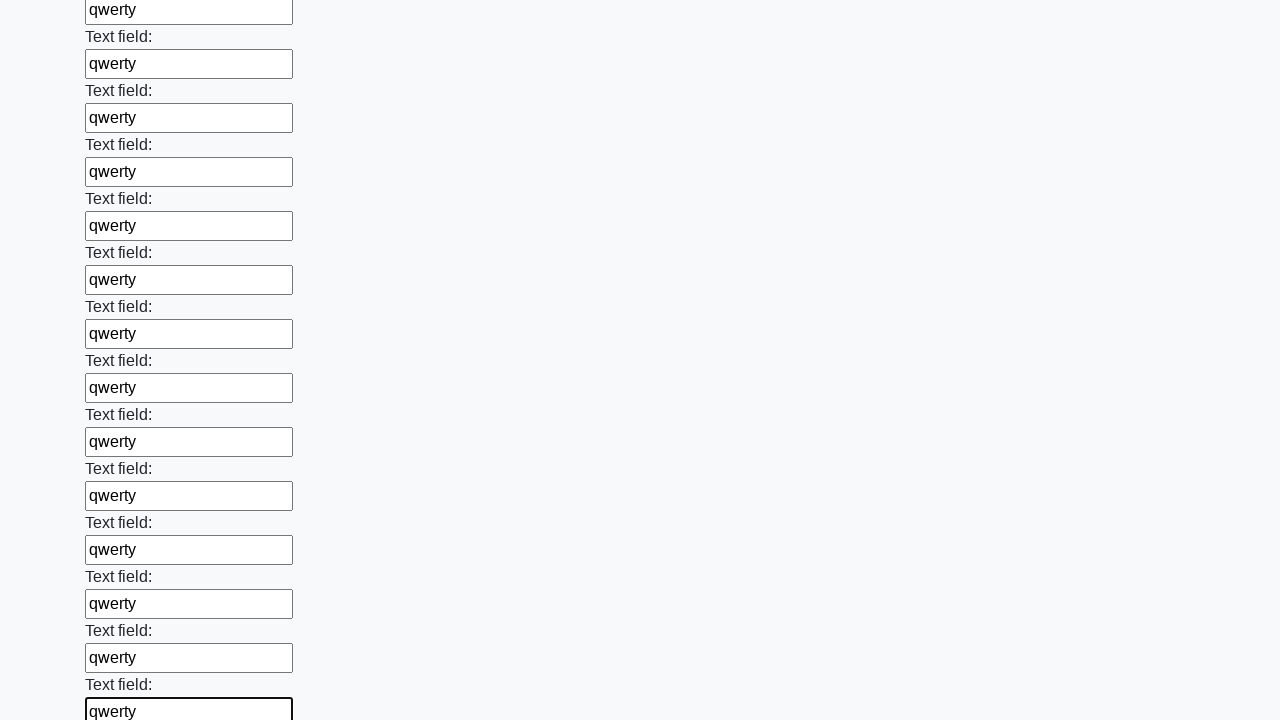

Filled input field with 'qwerty' on input >> nth=85
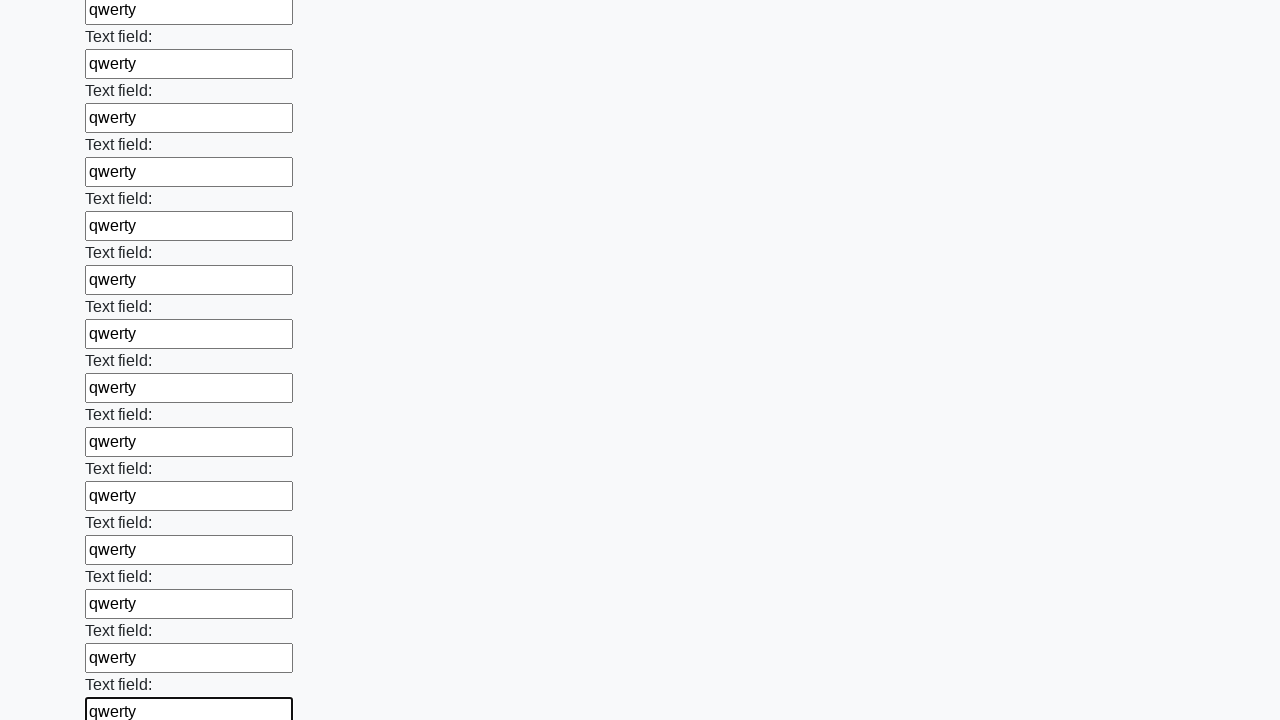

Filled input field with 'qwerty' on input >> nth=86
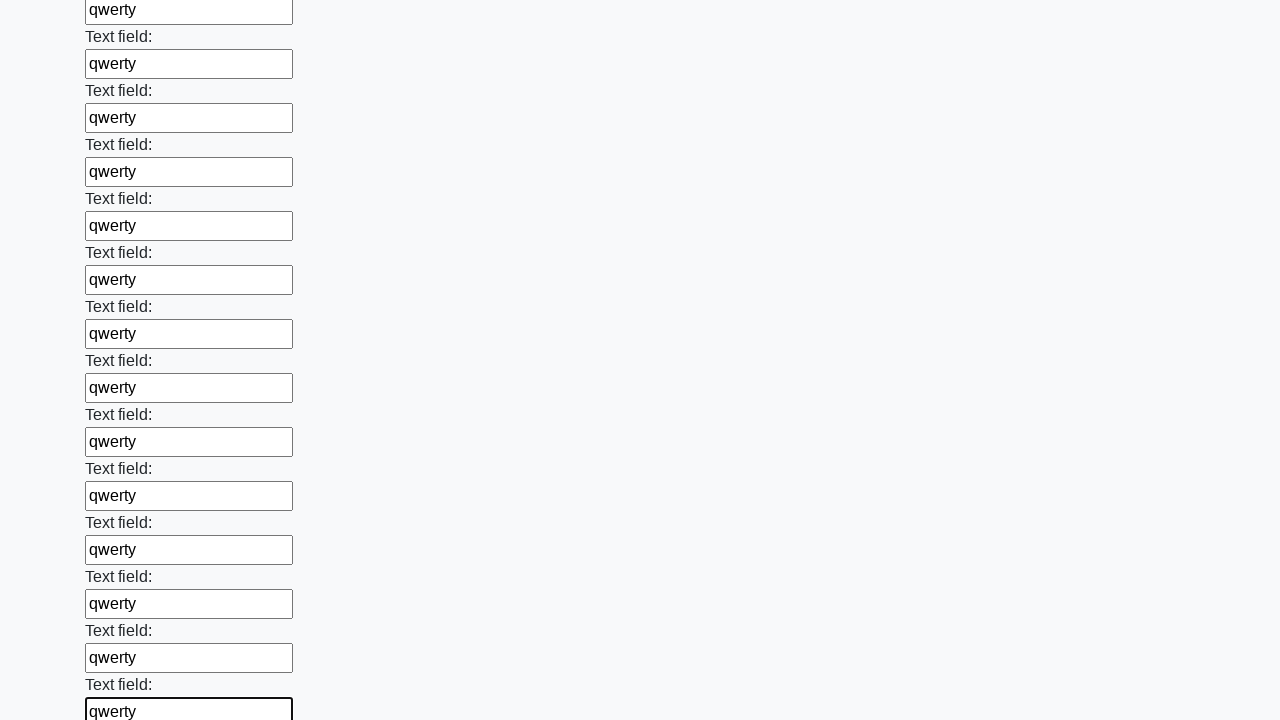

Filled input field with 'qwerty' on input >> nth=87
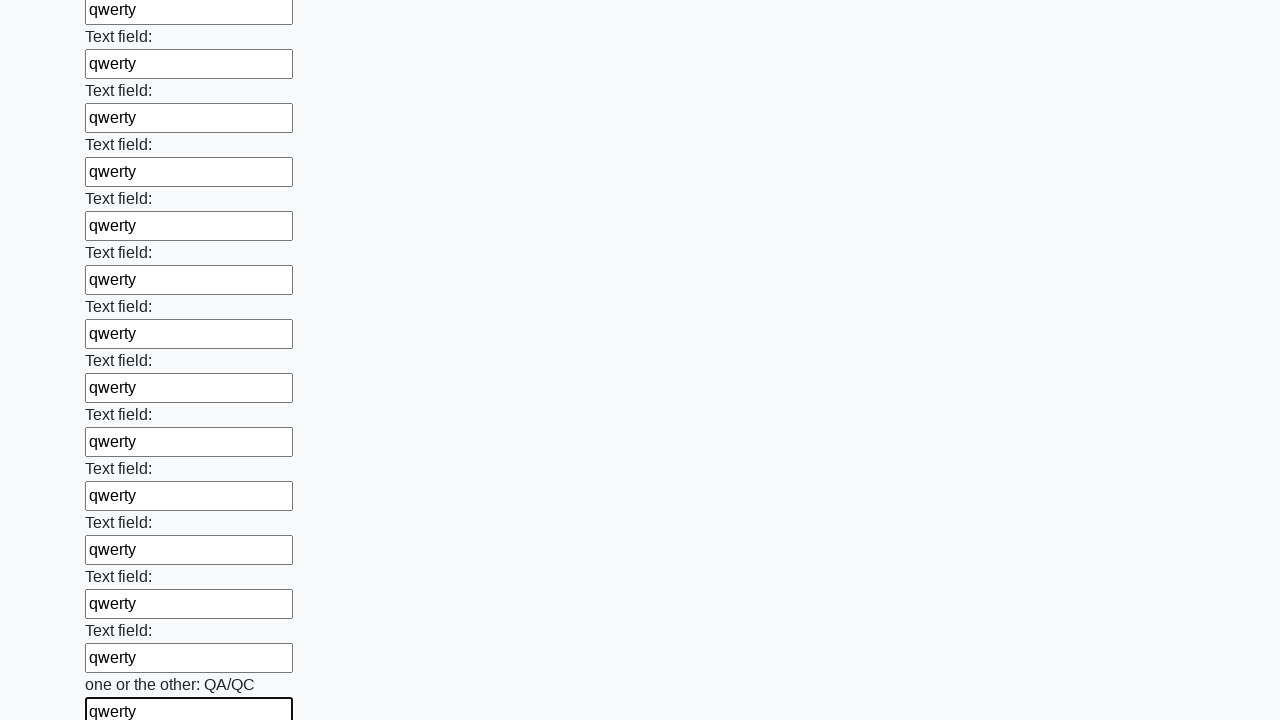

Filled input field with 'qwerty' on input >> nth=88
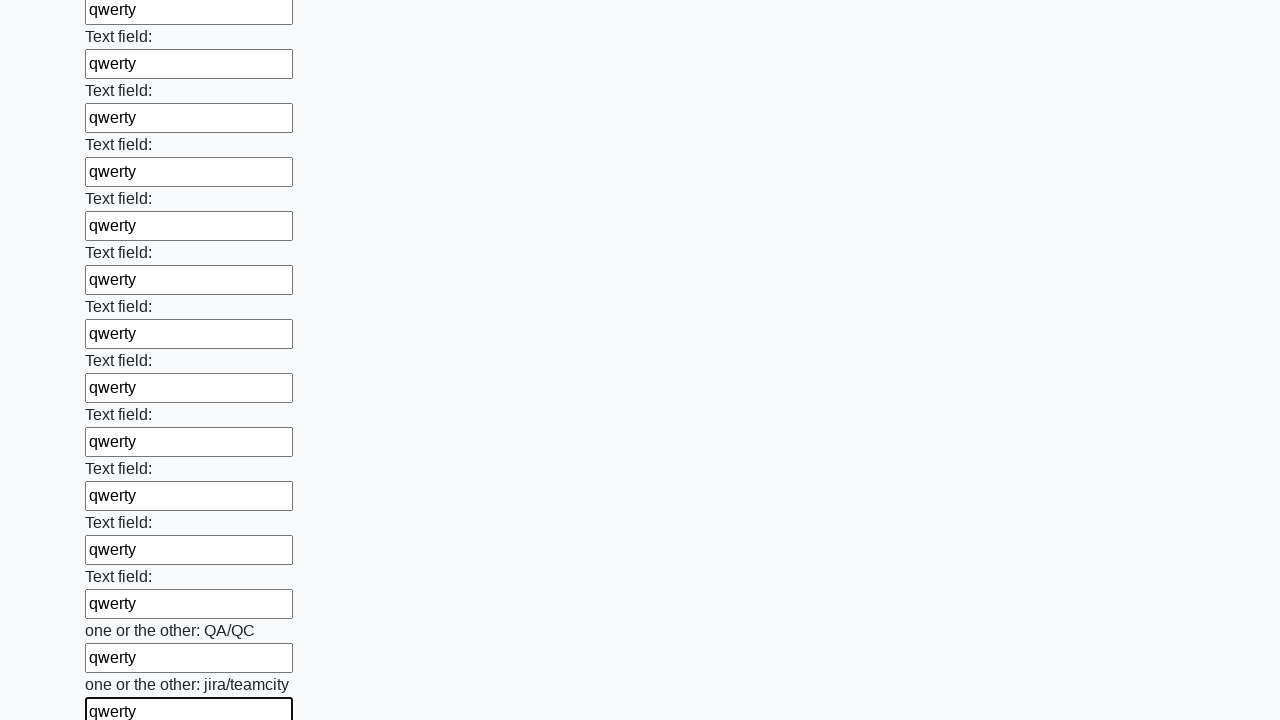

Filled input field with 'qwerty' on input >> nth=89
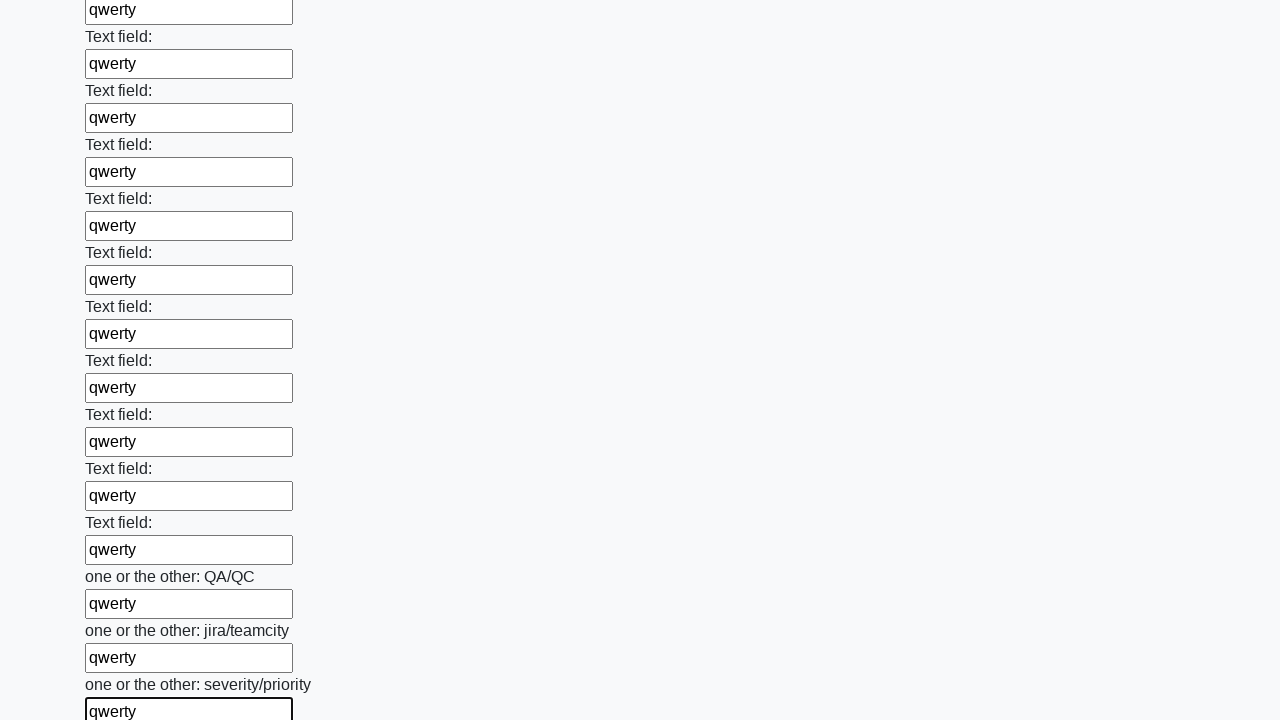

Filled input field with 'qwerty' on input >> nth=90
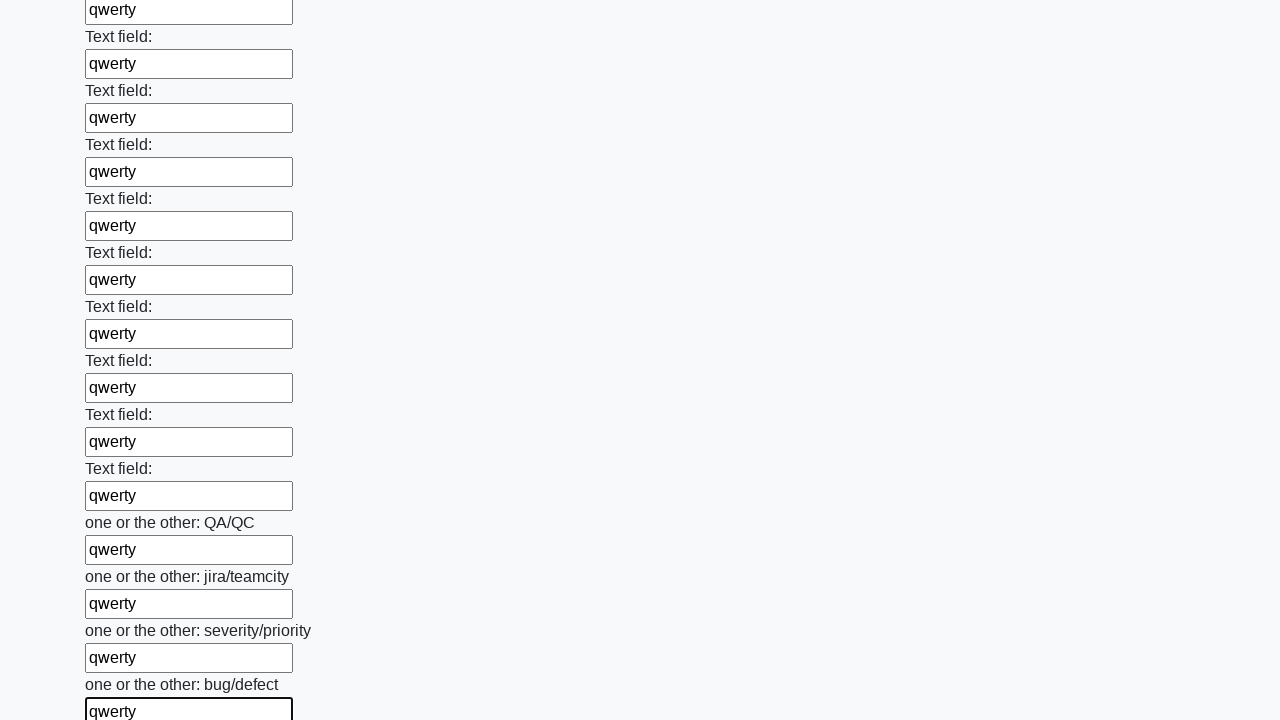

Filled input field with 'qwerty' on input >> nth=91
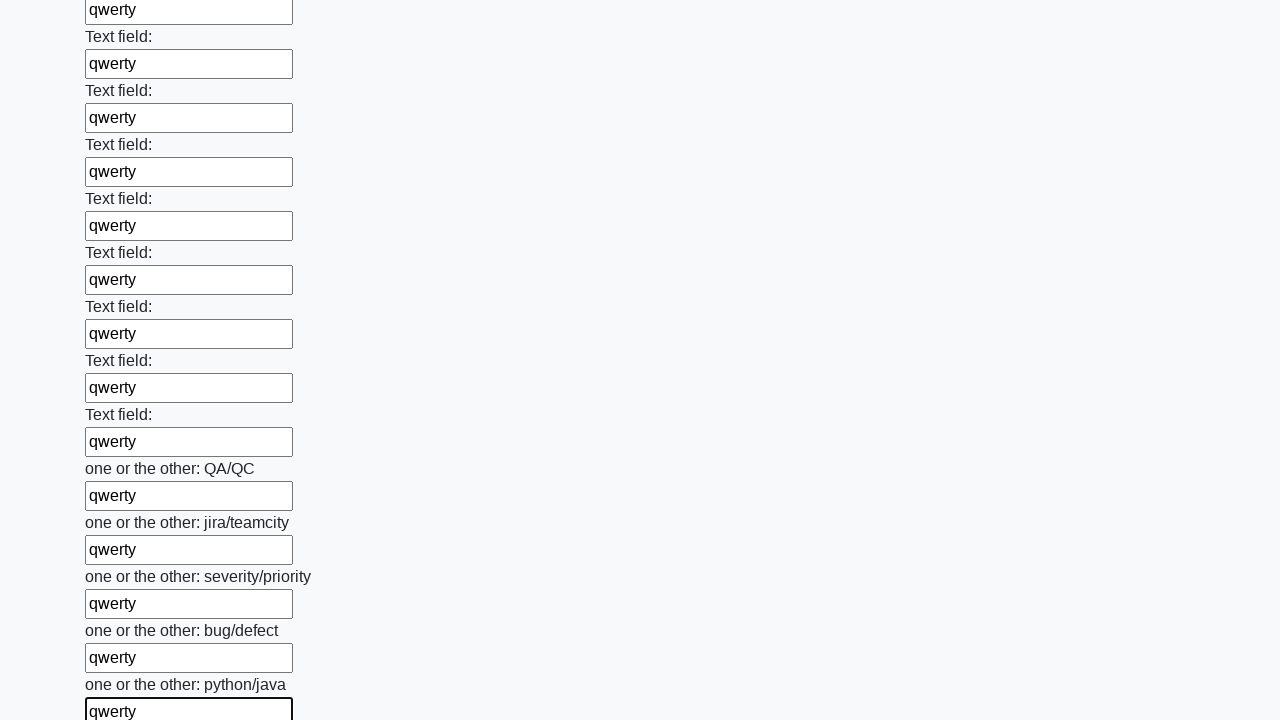

Filled input field with 'qwerty' on input >> nth=92
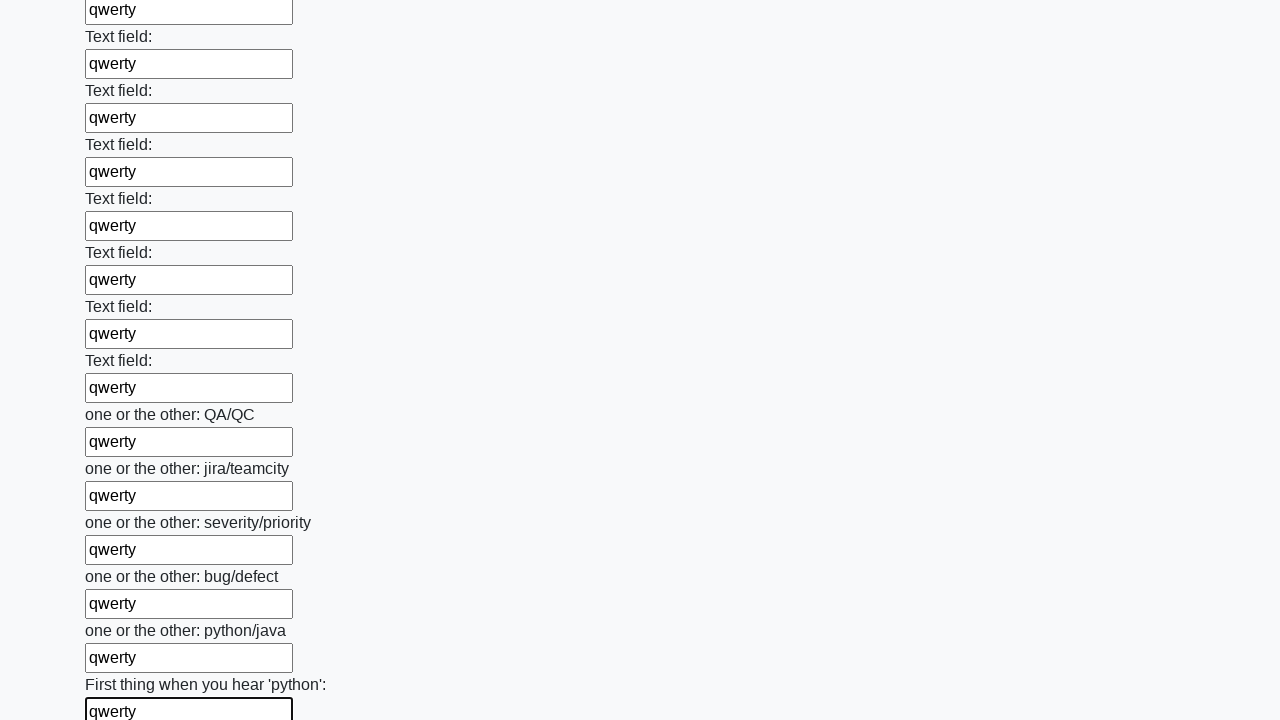

Filled input field with 'qwerty' on input >> nth=93
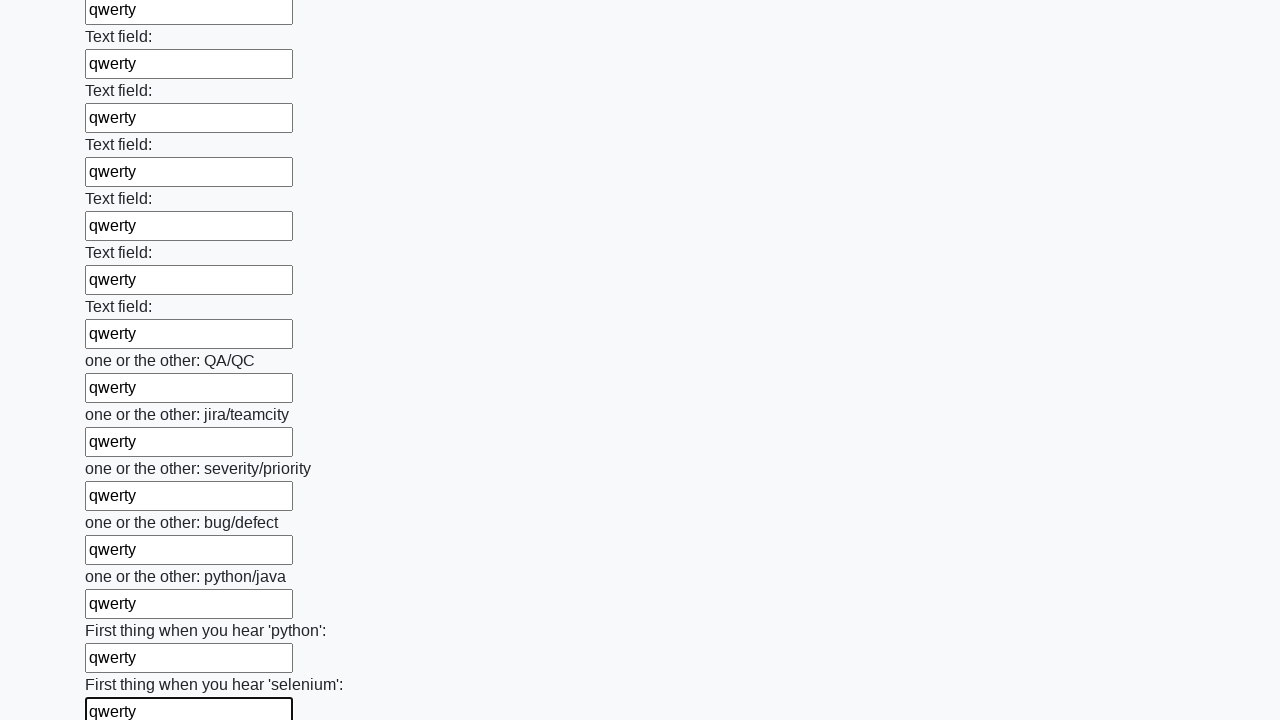

Filled input field with 'qwerty' on input >> nth=94
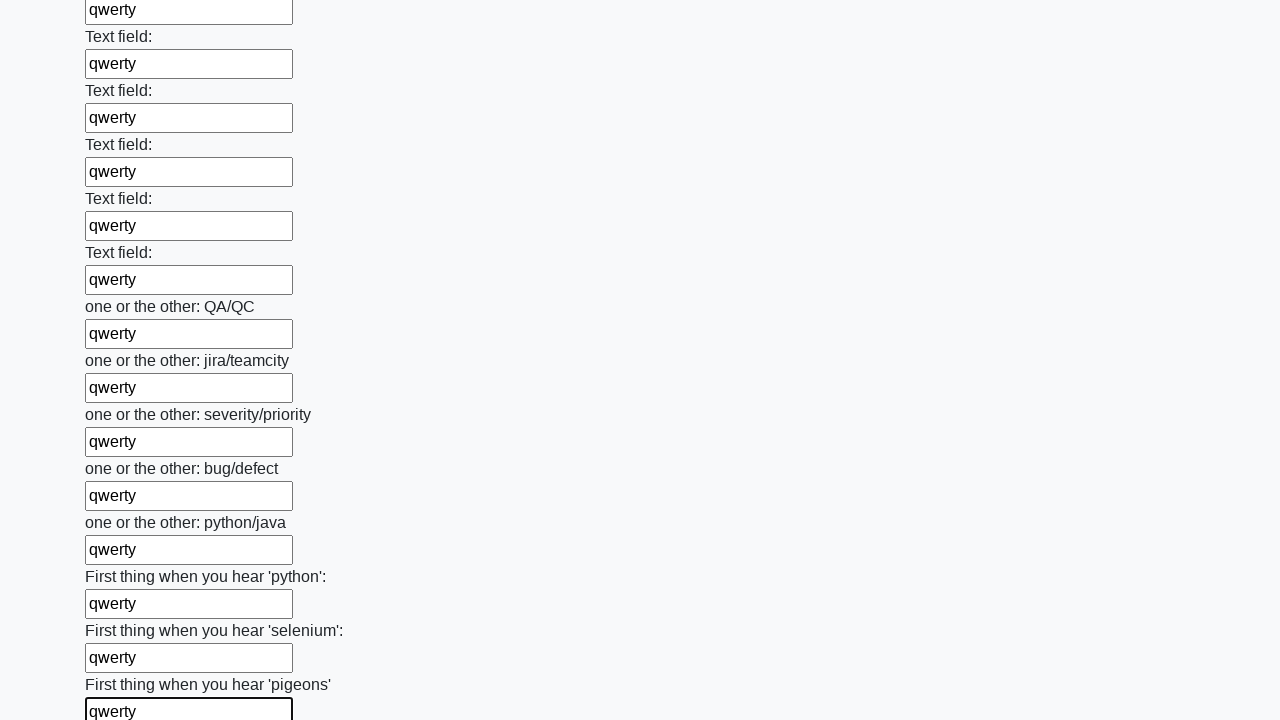

Filled input field with 'qwerty' on input >> nth=95
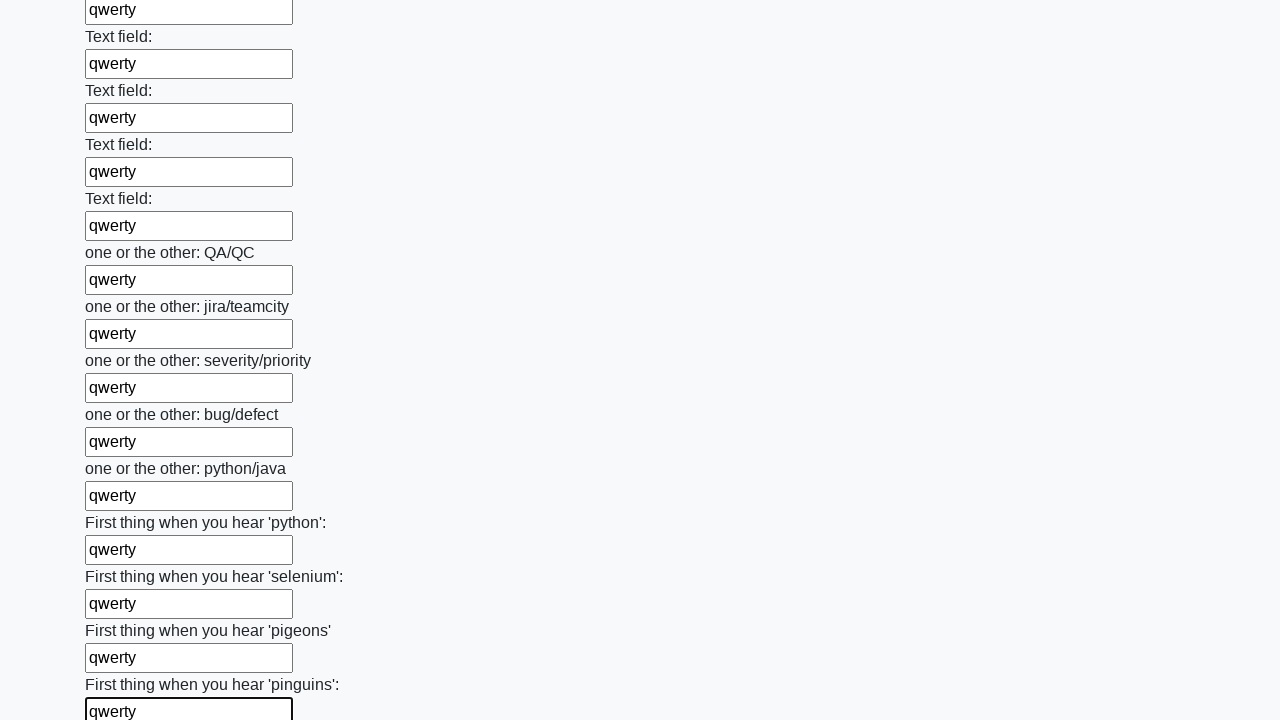

Filled input field with 'qwerty' on input >> nth=96
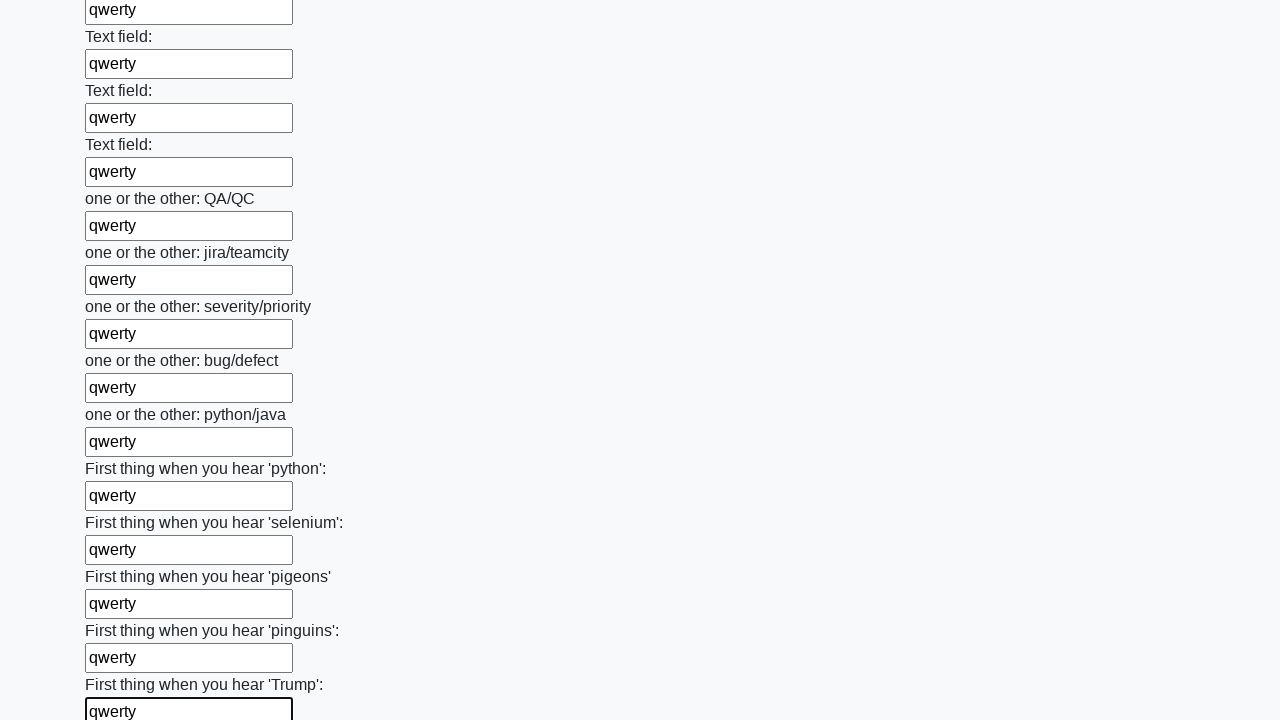

Filled input field with 'qwerty' on input >> nth=97
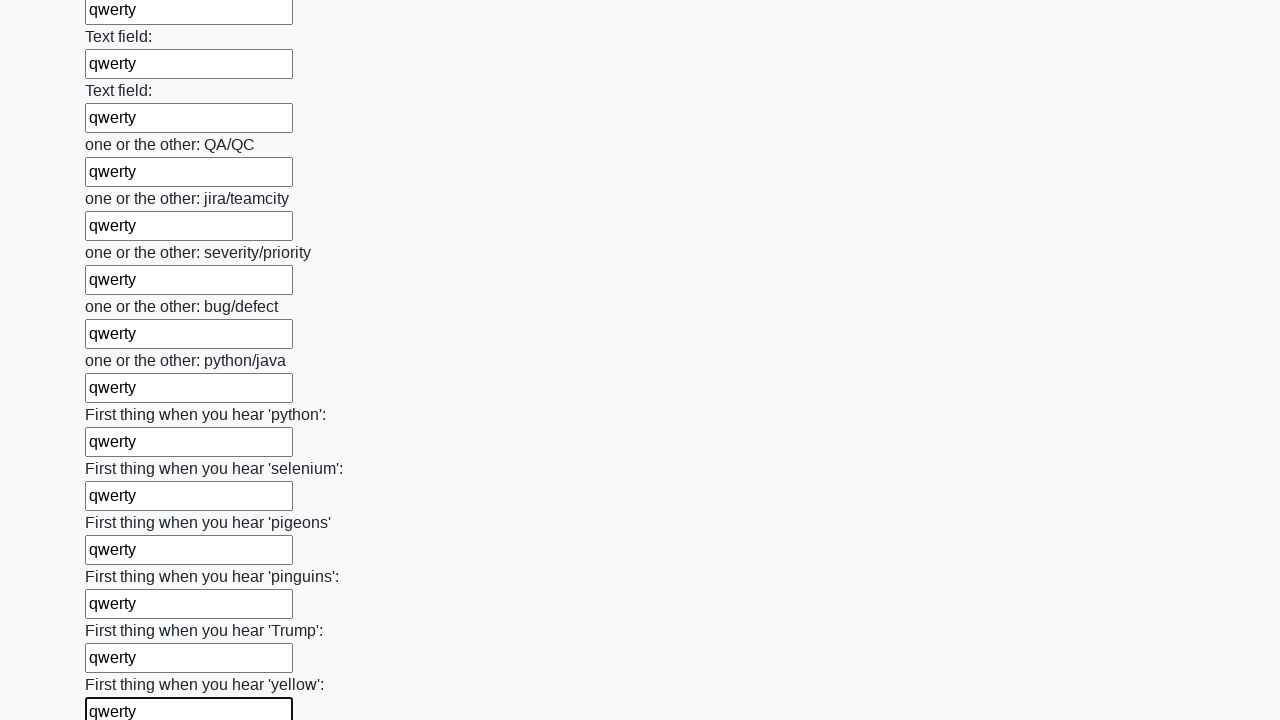

Filled input field with 'qwerty' on input >> nth=98
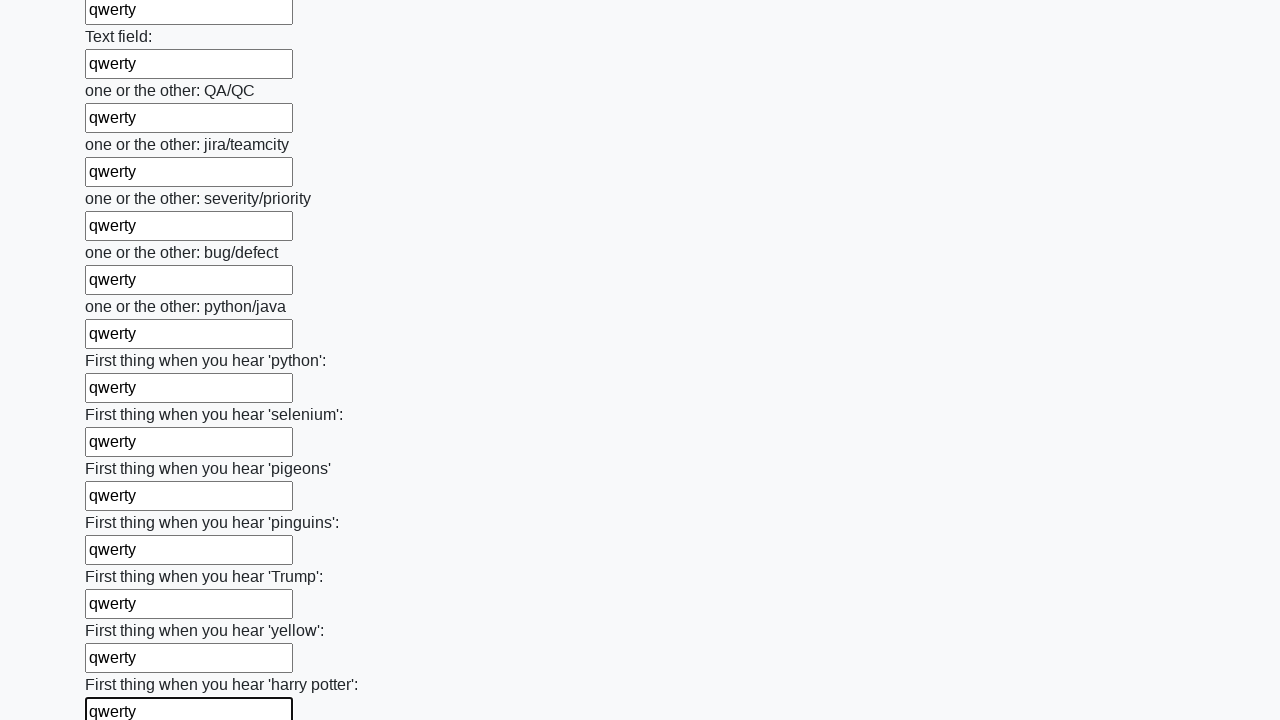

Filled input field with 'qwerty' on input >> nth=99
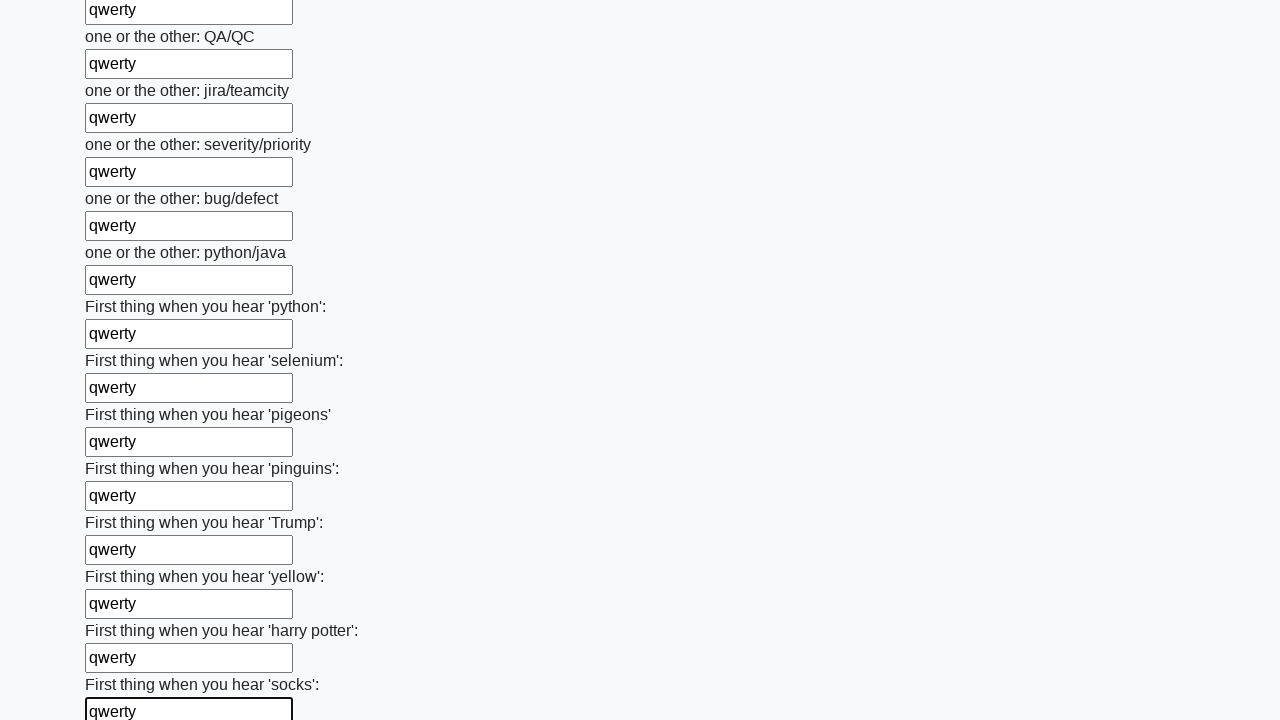

Clicked submit button to submit the form at (123, 611) on button.btn
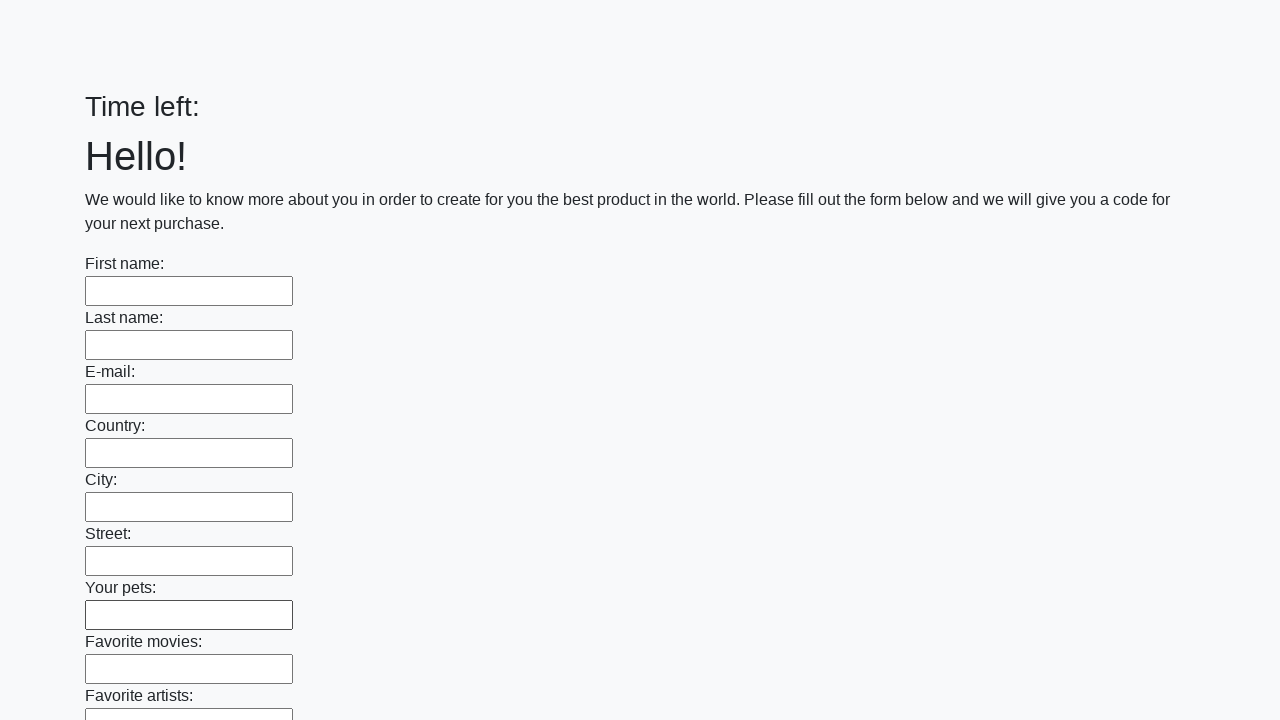

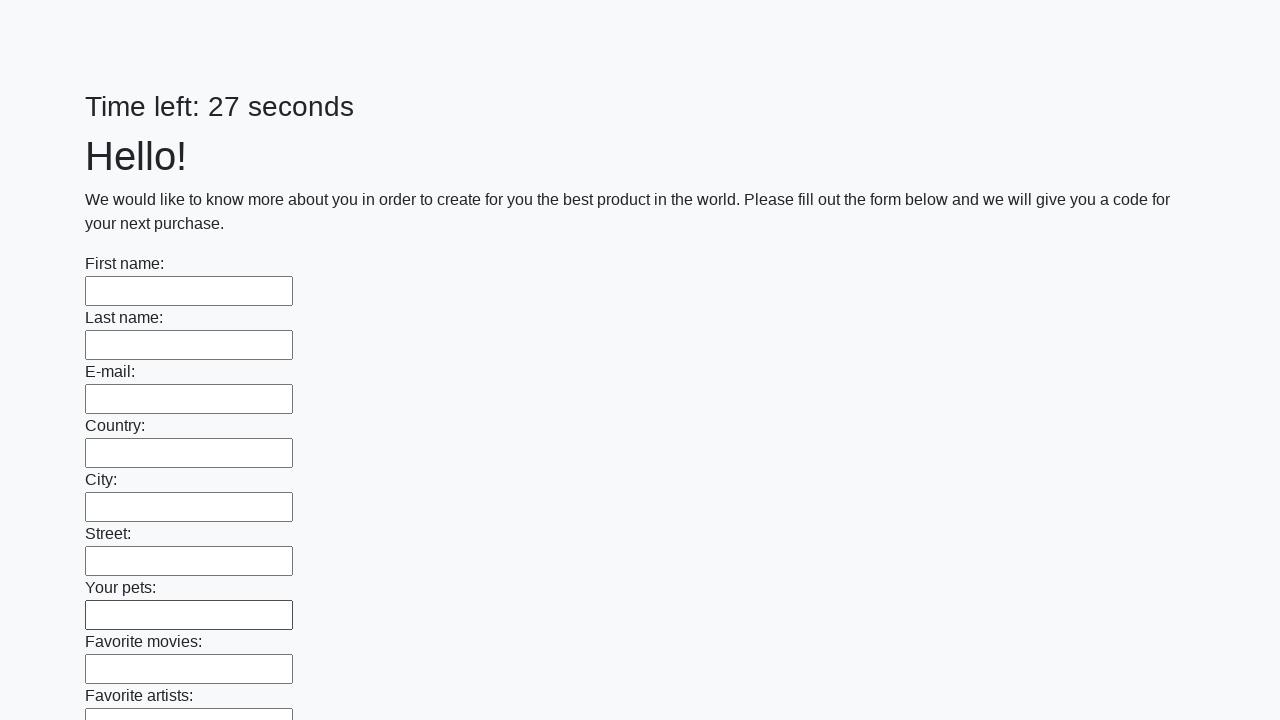